Tests jQuery UI datepicker functionality by opening the datepicker and selecting a past date (July 12, 2020) using navigation controls

Starting URL: https://jqueryui.com/datepicker/

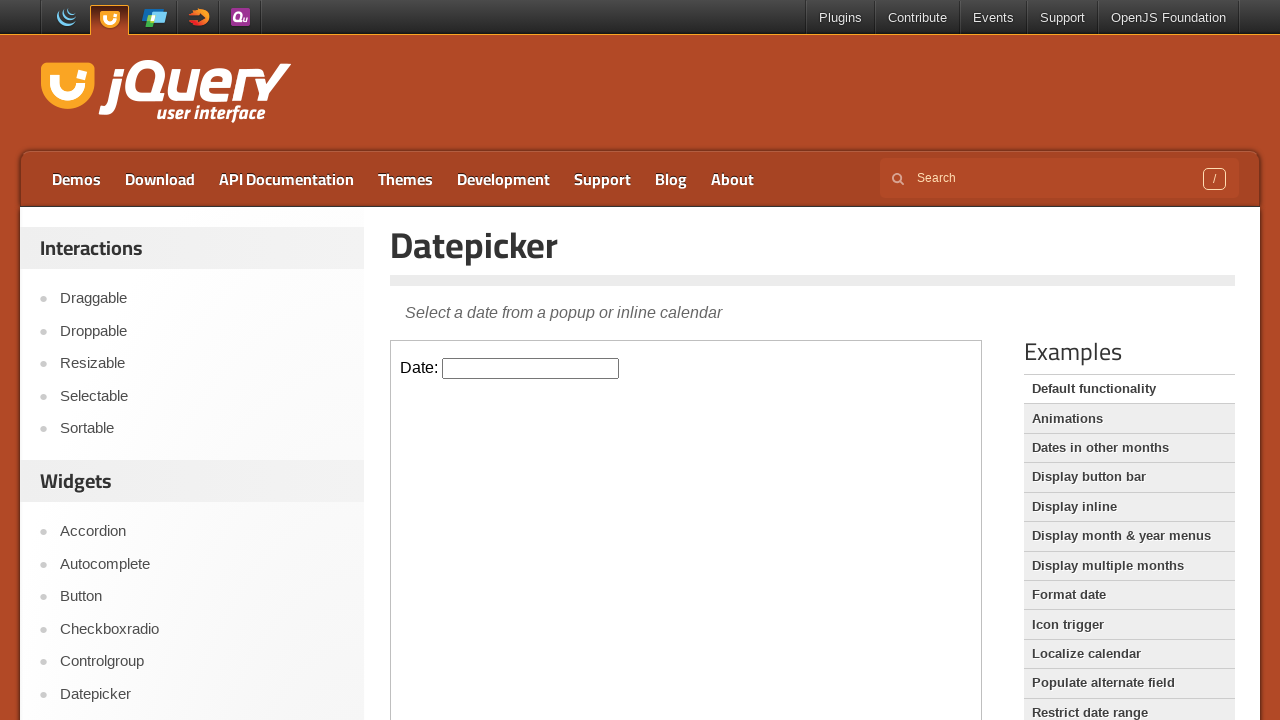

Located the iframe containing the datepicker demo
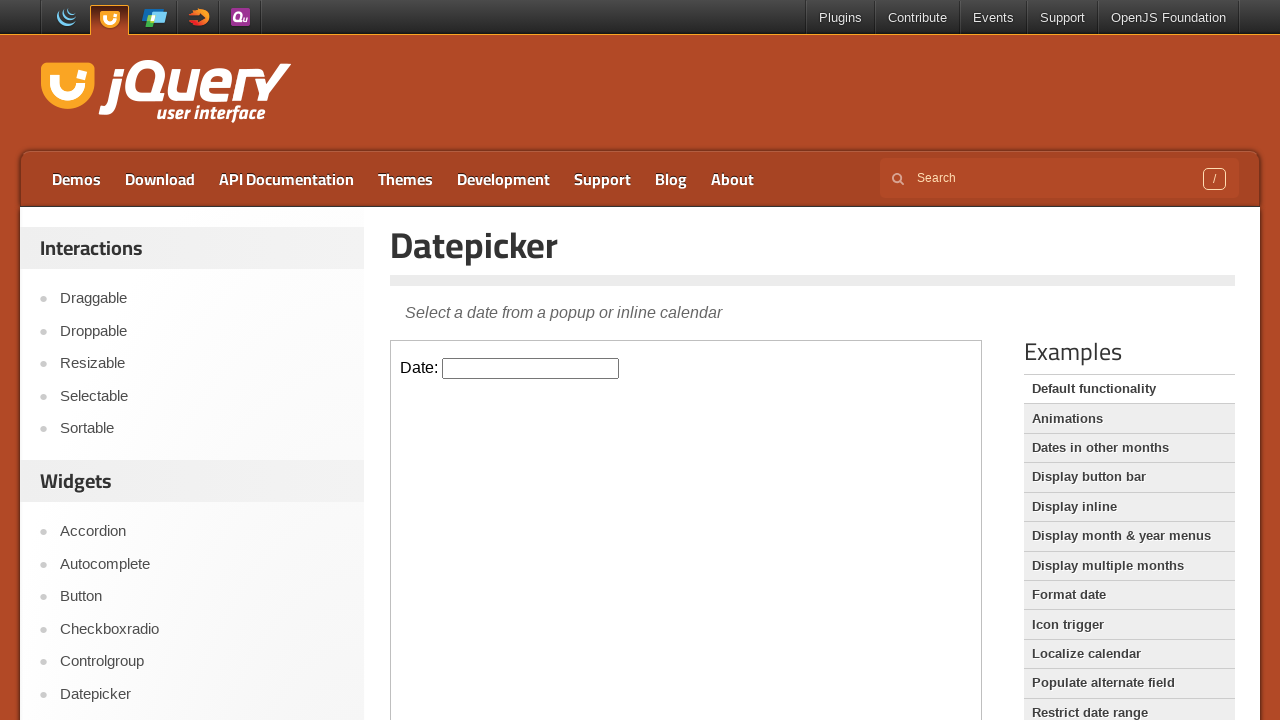

Clicked on the datepicker input to open the calendar at (531, 368) on iframe >> nth=0 >> internal:control=enter-frame >> #datepicker
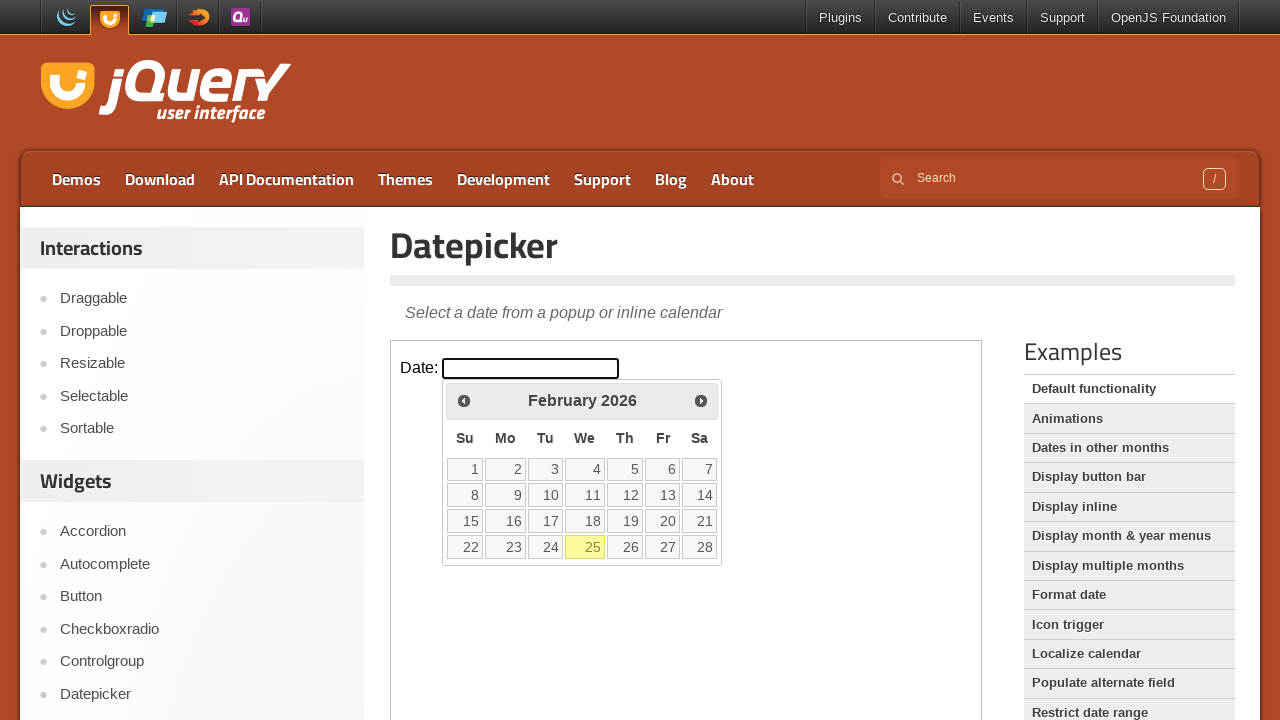

Checked current month and year: February 2026
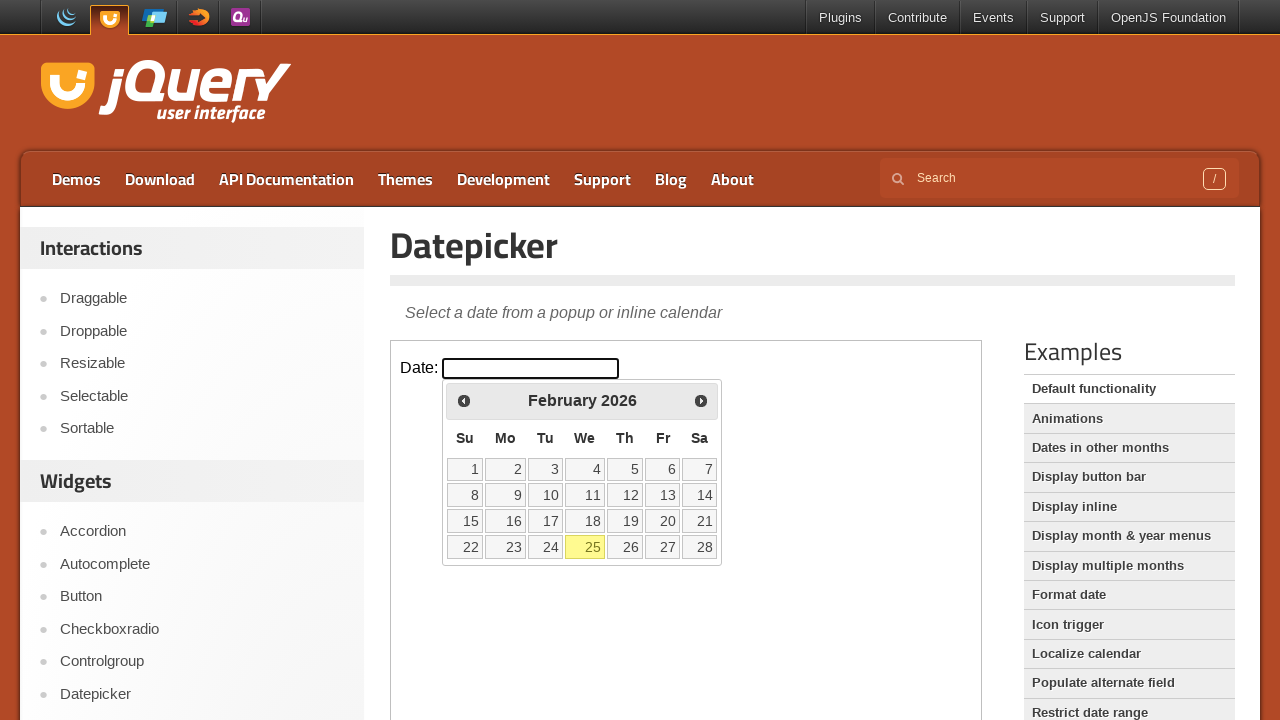

Clicked the Previous button to navigate to an earlier month at (464, 400) on iframe >> nth=0 >> internal:control=enter-frame >> a[title='Prev']
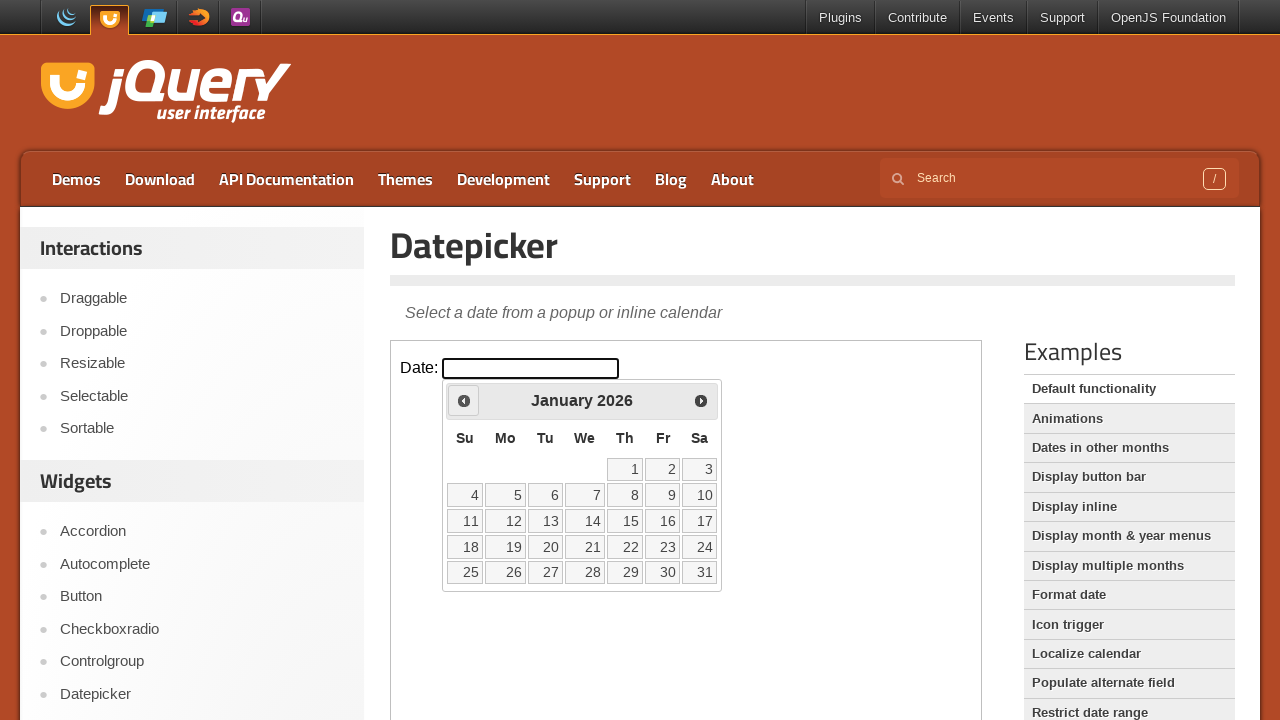

Checked current month and year: January 2026
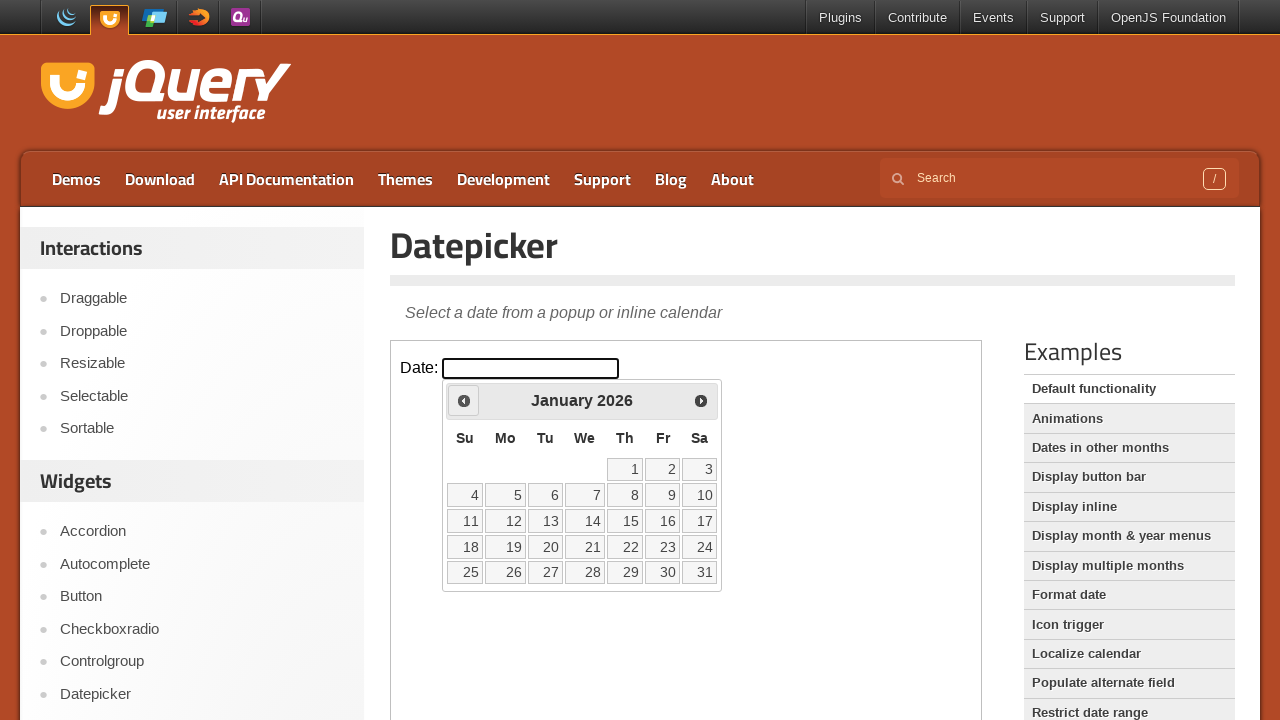

Clicked the Previous button to navigate to an earlier month at (464, 400) on iframe >> nth=0 >> internal:control=enter-frame >> a[title='Prev']
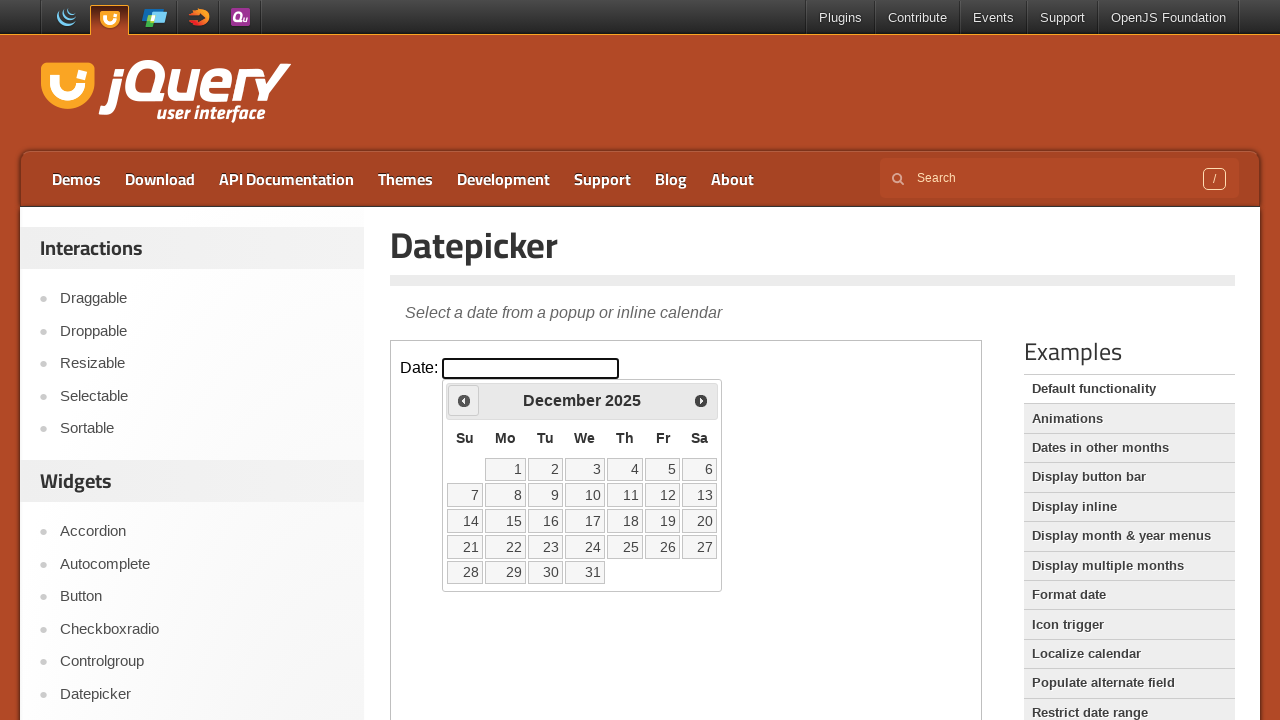

Checked current month and year: December 2025
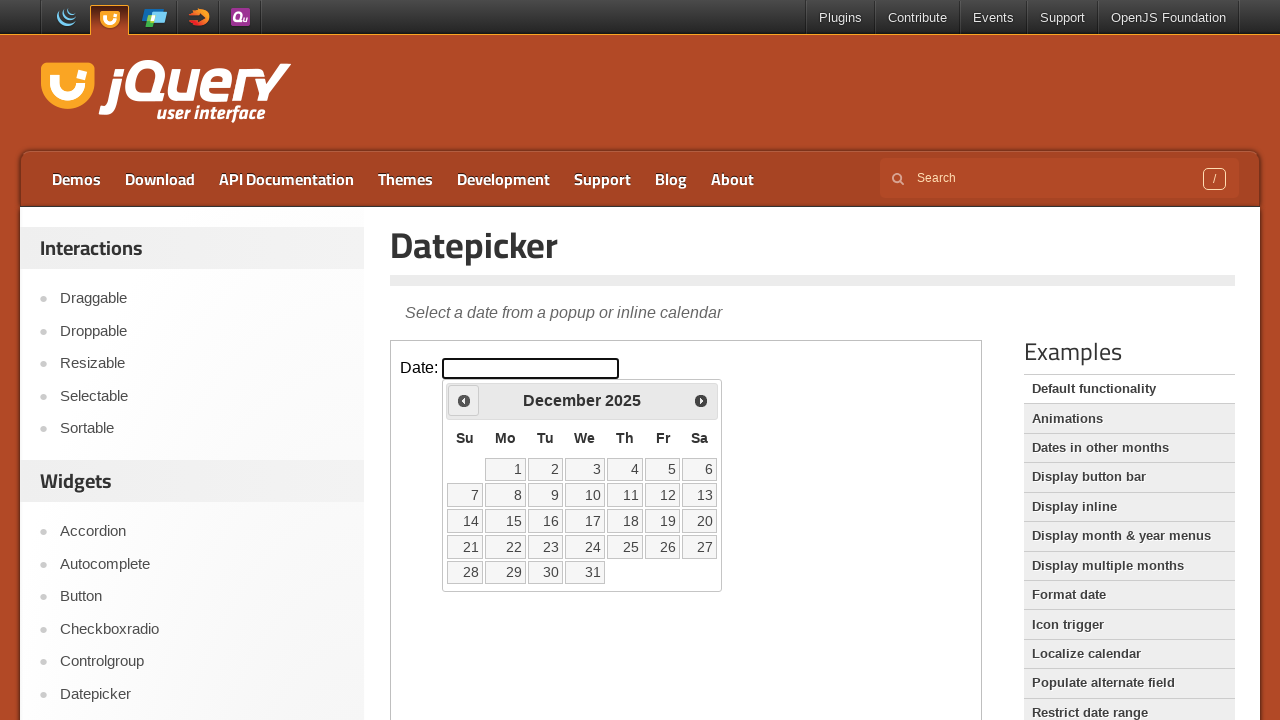

Clicked the Previous button to navigate to an earlier month at (464, 400) on iframe >> nth=0 >> internal:control=enter-frame >> a[title='Prev']
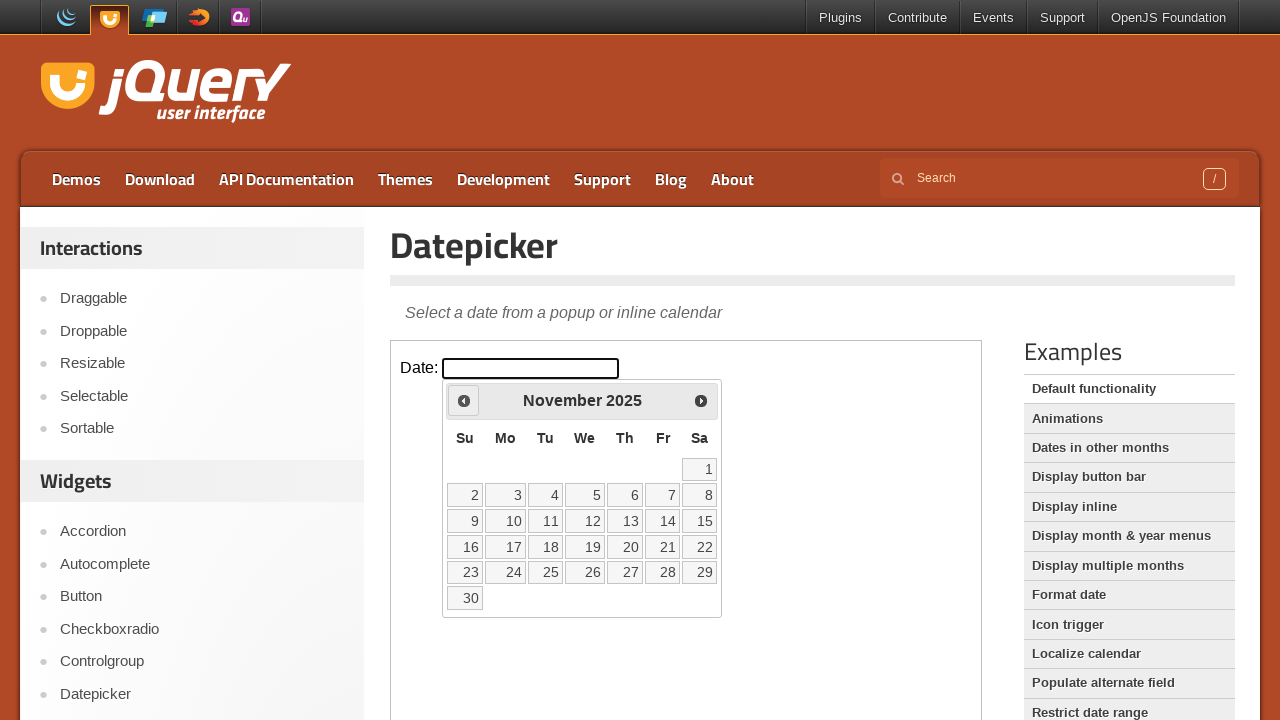

Checked current month and year: November 2025
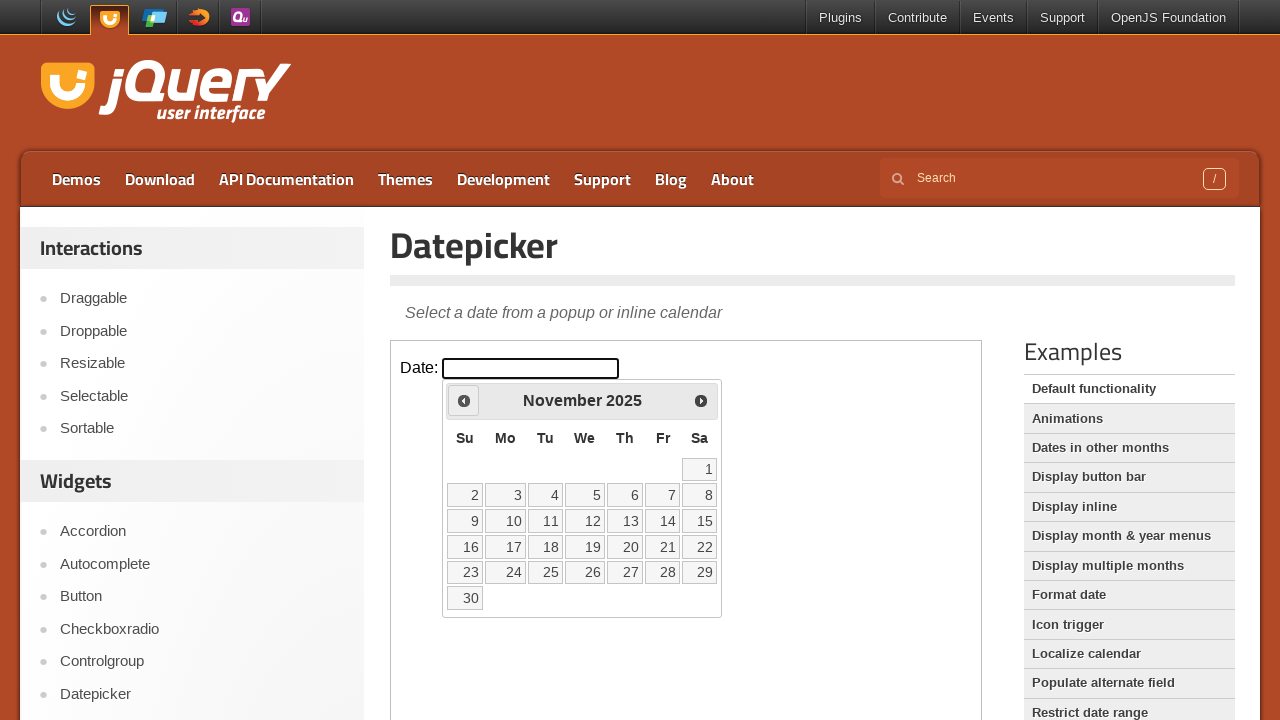

Clicked the Previous button to navigate to an earlier month at (464, 400) on iframe >> nth=0 >> internal:control=enter-frame >> a[title='Prev']
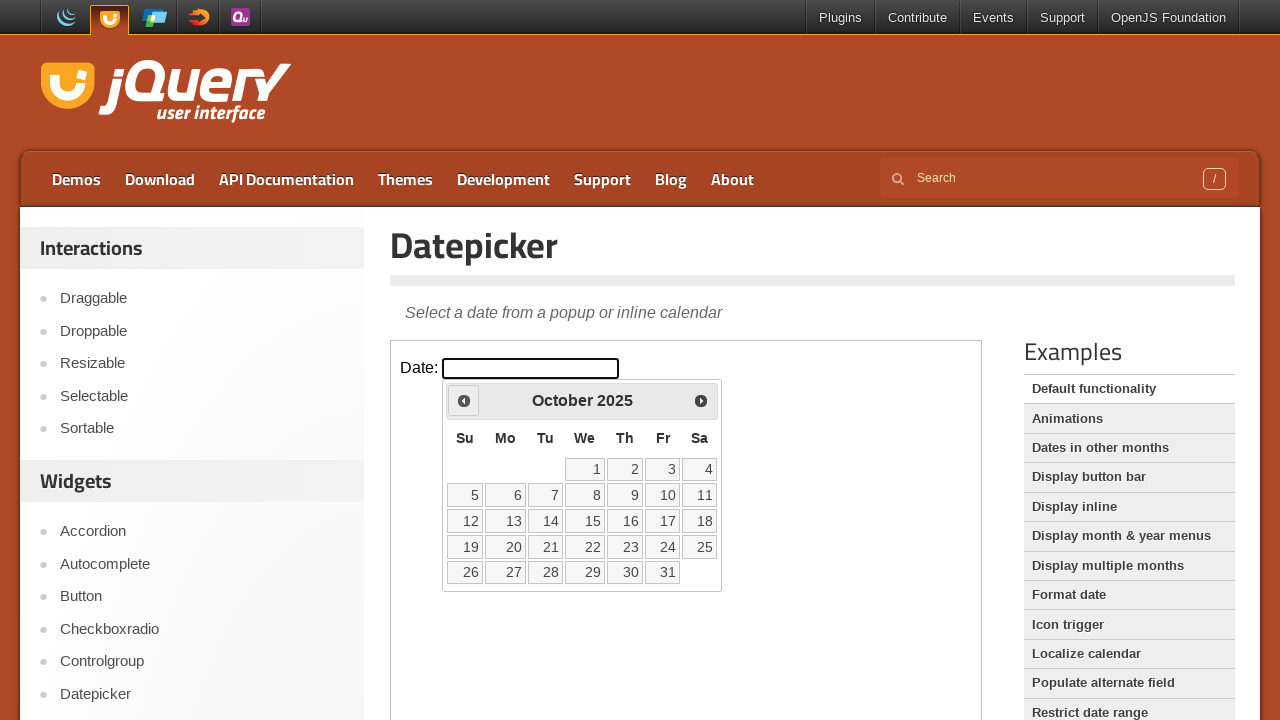

Checked current month and year: October 2025
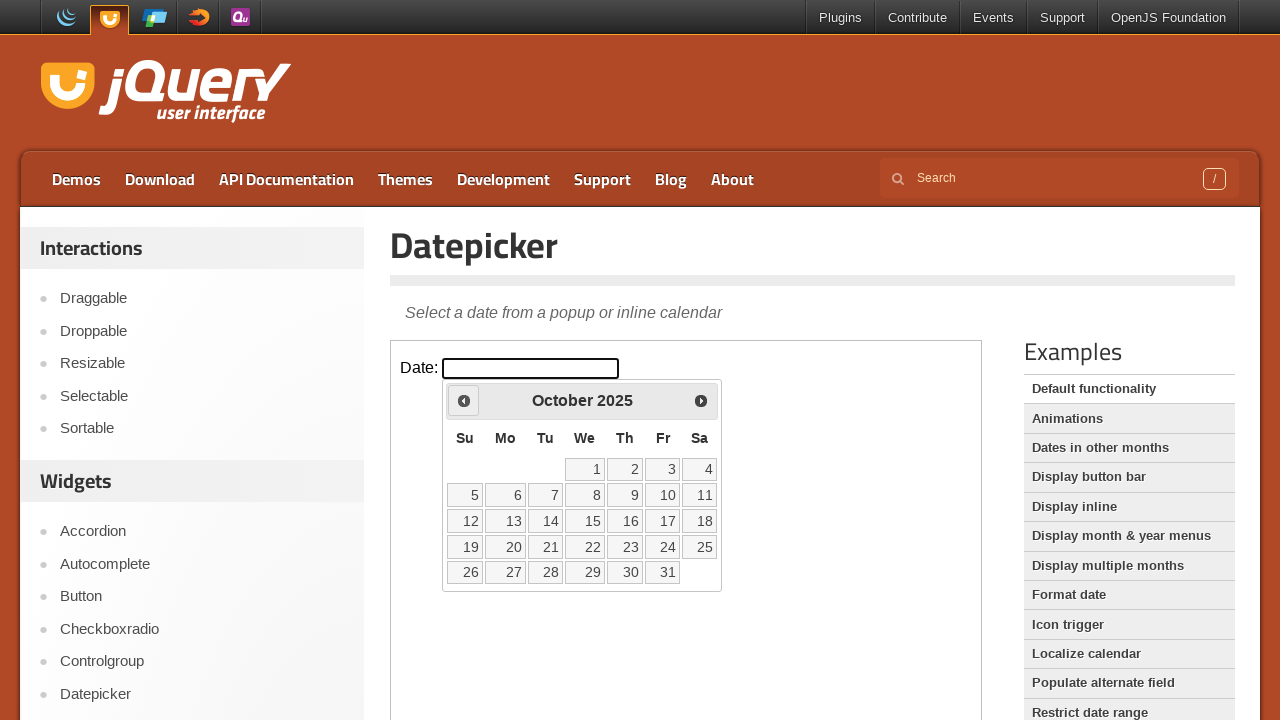

Clicked the Previous button to navigate to an earlier month at (464, 400) on iframe >> nth=0 >> internal:control=enter-frame >> a[title='Prev']
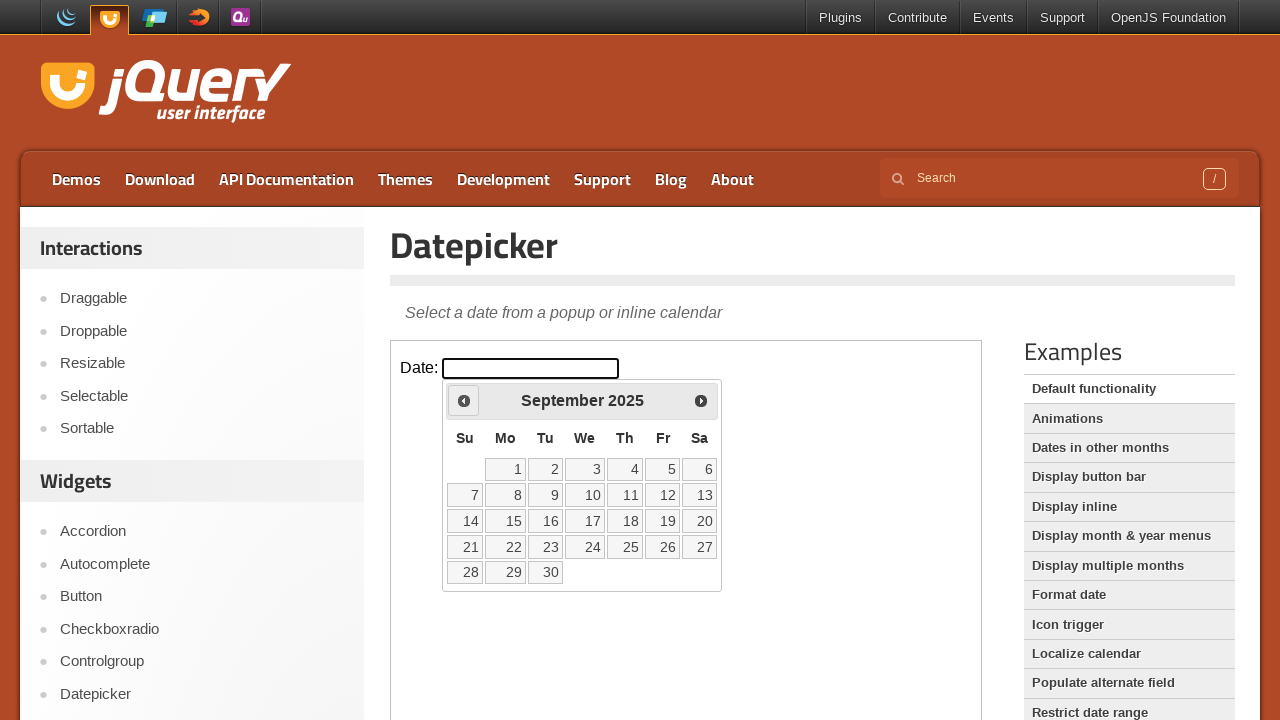

Checked current month and year: September 2025
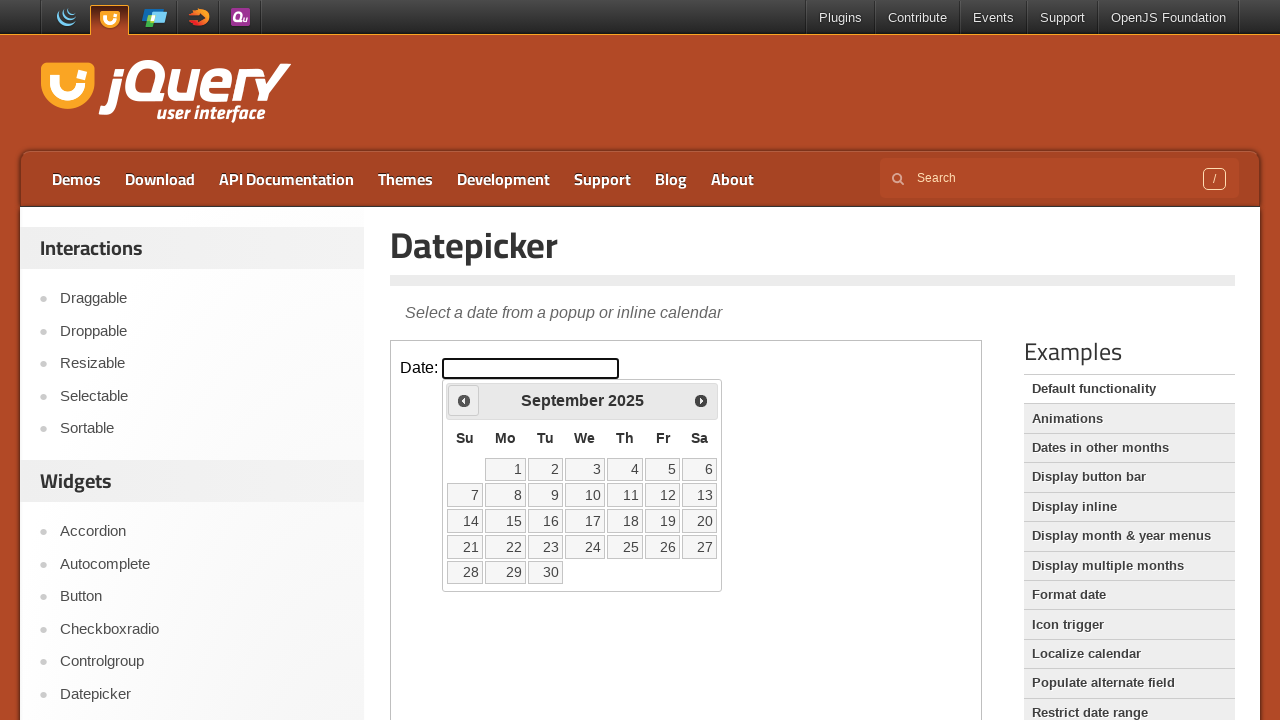

Clicked the Previous button to navigate to an earlier month at (464, 400) on iframe >> nth=0 >> internal:control=enter-frame >> a[title='Prev']
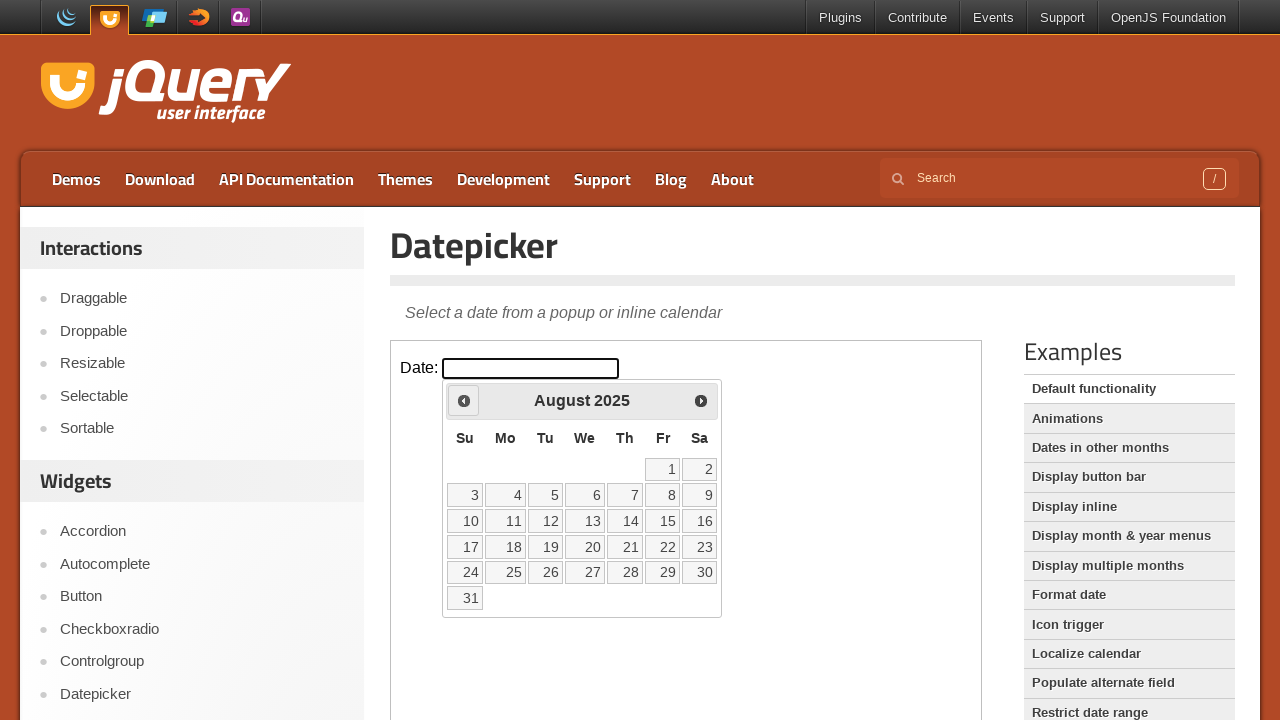

Checked current month and year: August 2025
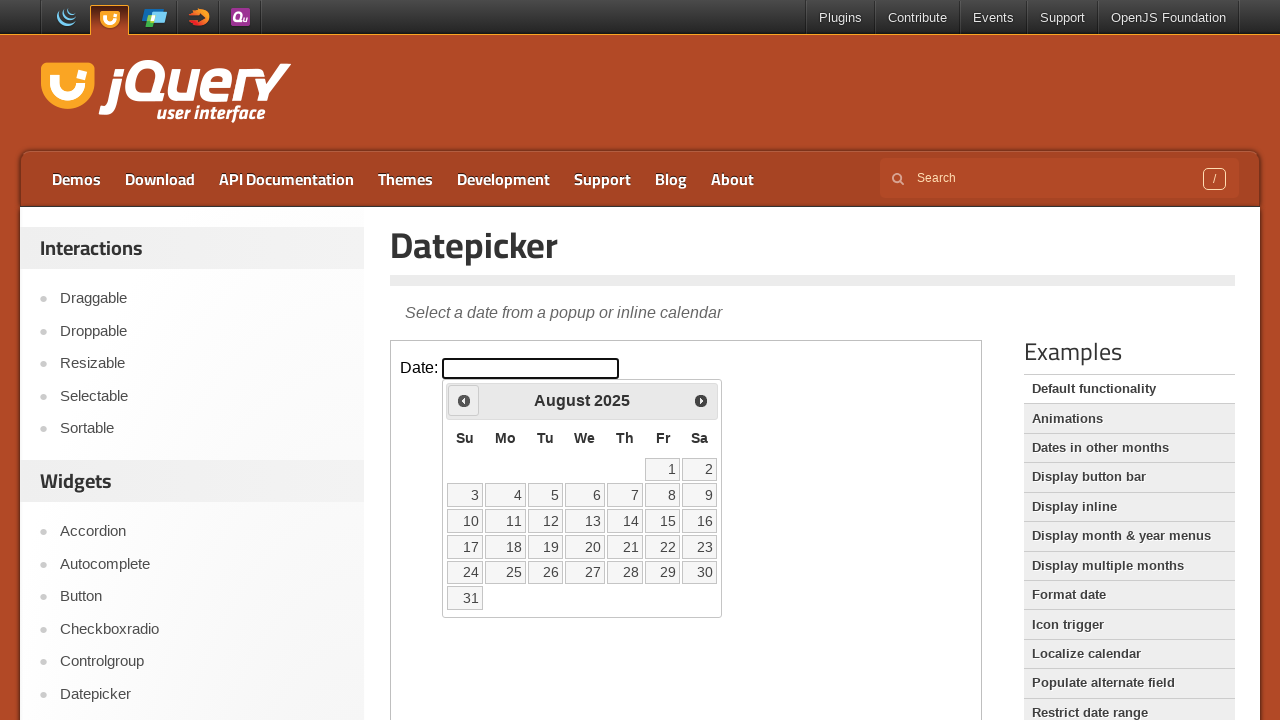

Clicked the Previous button to navigate to an earlier month at (464, 400) on iframe >> nth=0 >> internal:control=enter-frame >> a[title='Prev']
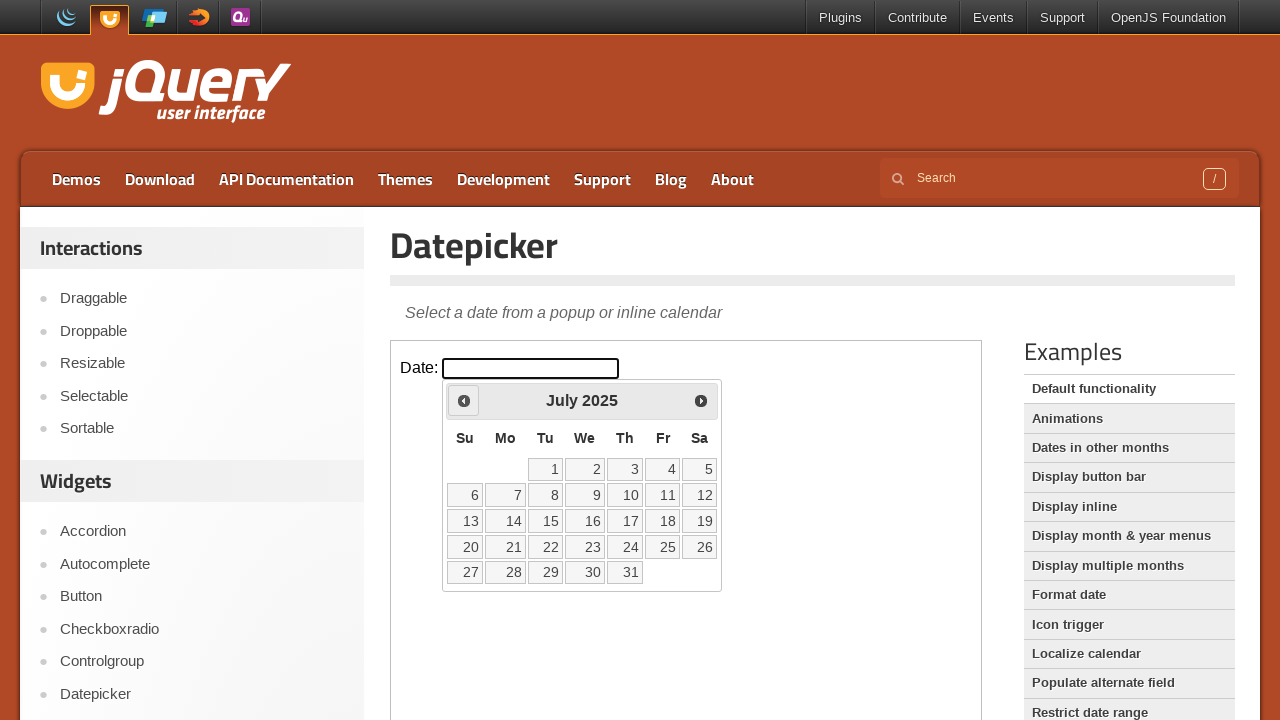

Checked current month and year: July 2025
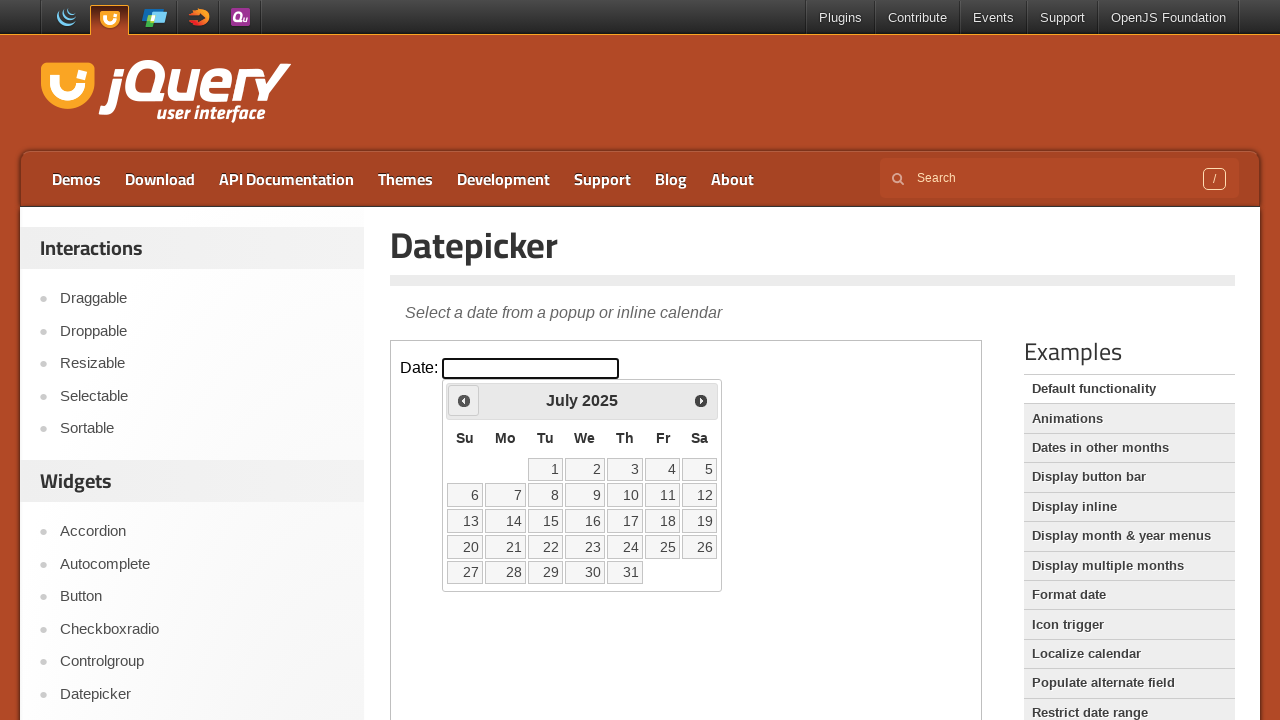

Clicked the Previous button to navigate to an earlier month at (464, 400) on iframe >> nth=0 >> internal:control=enter-frame >> a[title='Prev']
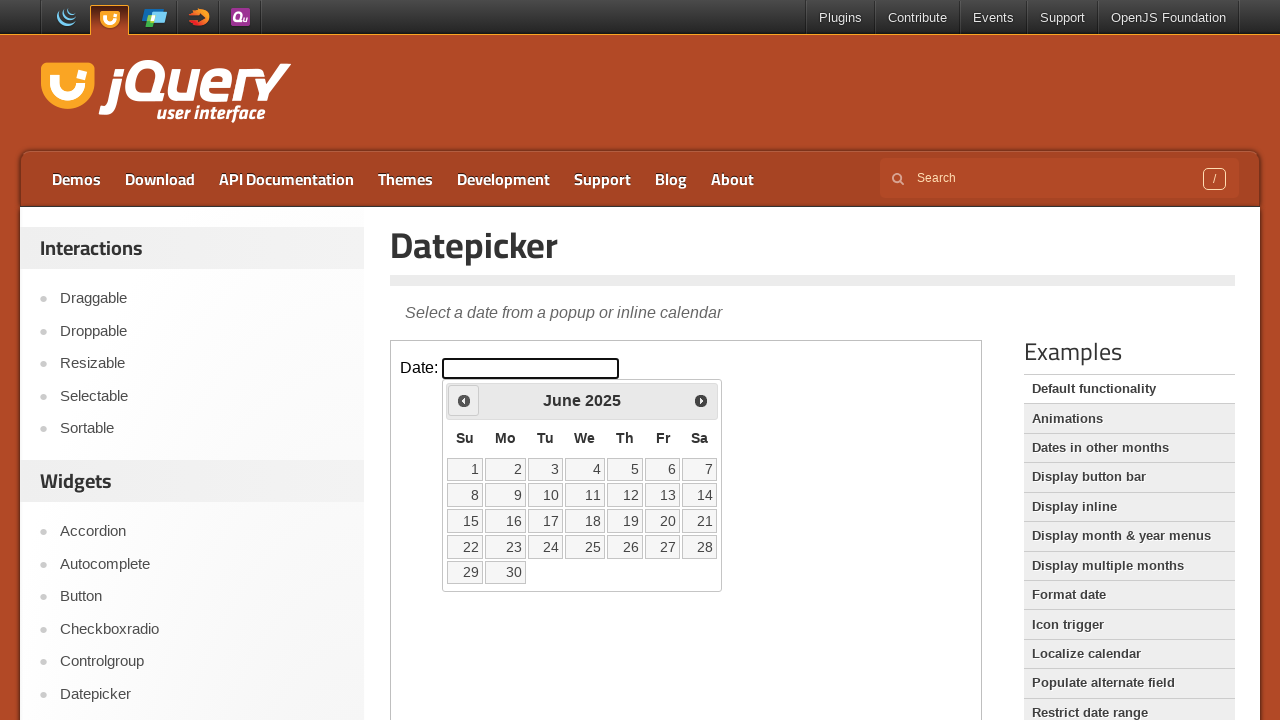

Checked current month and year: June 2025
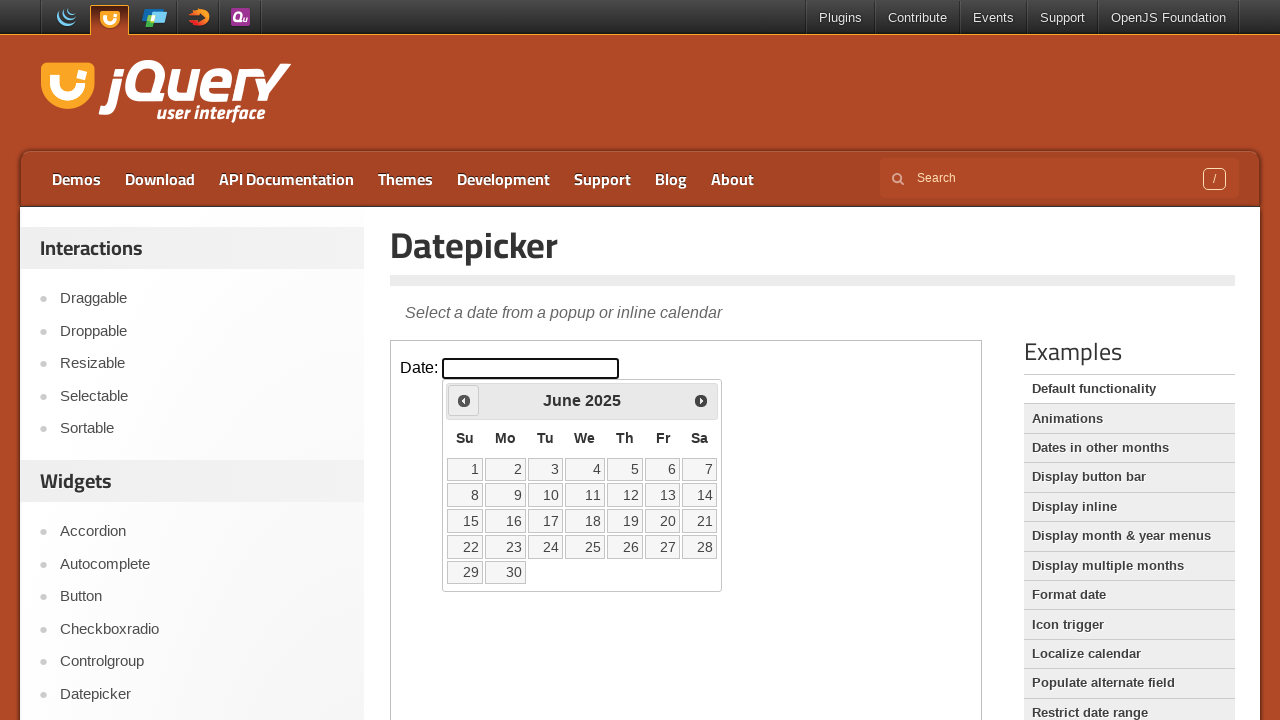

Clicked the Previous button to navigate to an earlier month at (464, 400) on iframe >> nth=0 >> internal:control=enter-frame >> a[title='Prev']
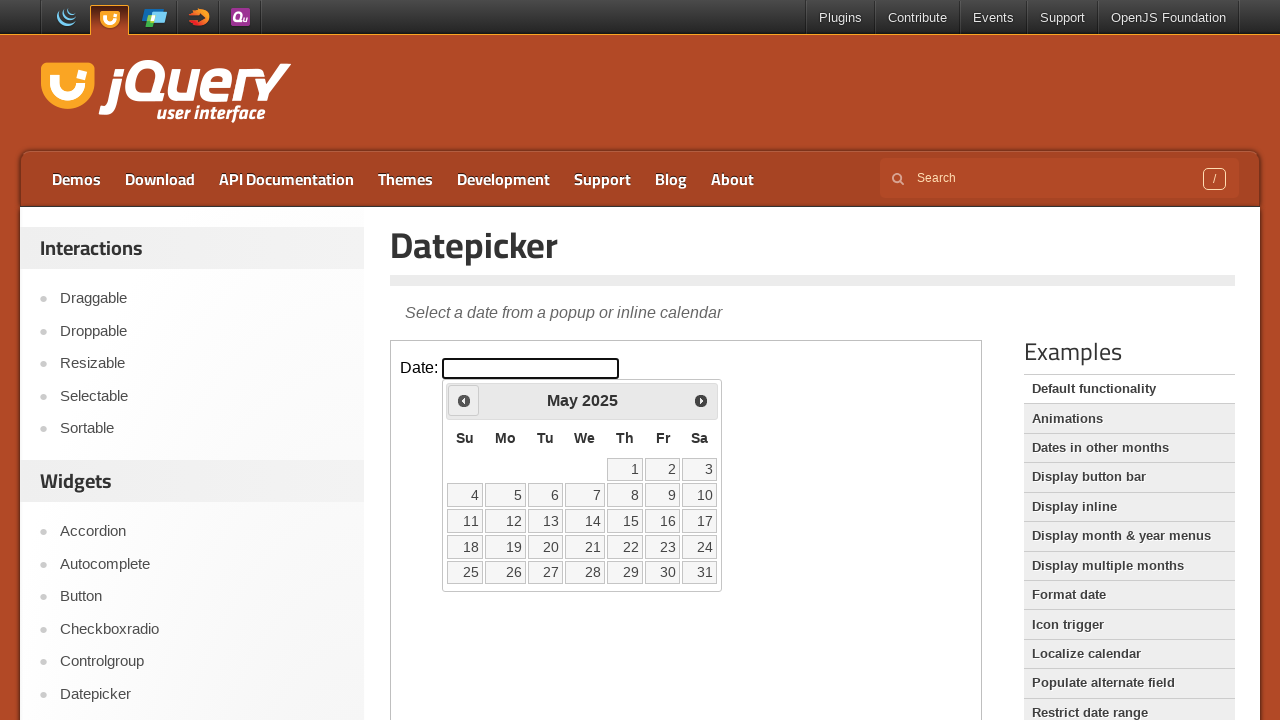

Checked current month and year: May 2025
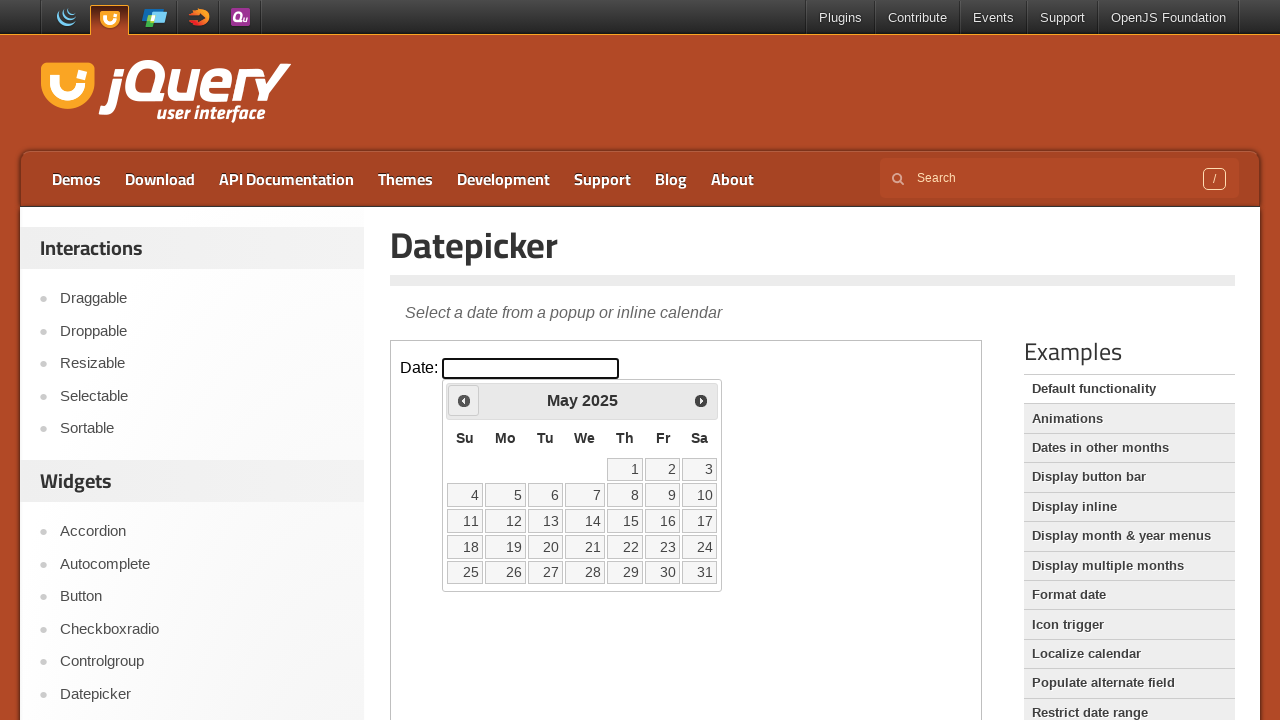

Clicked the Previous button to navigate to an earlier month at (464, 400) on iframe >> nth=0 >> internal:control=enter-frame >> a[title='Prev']
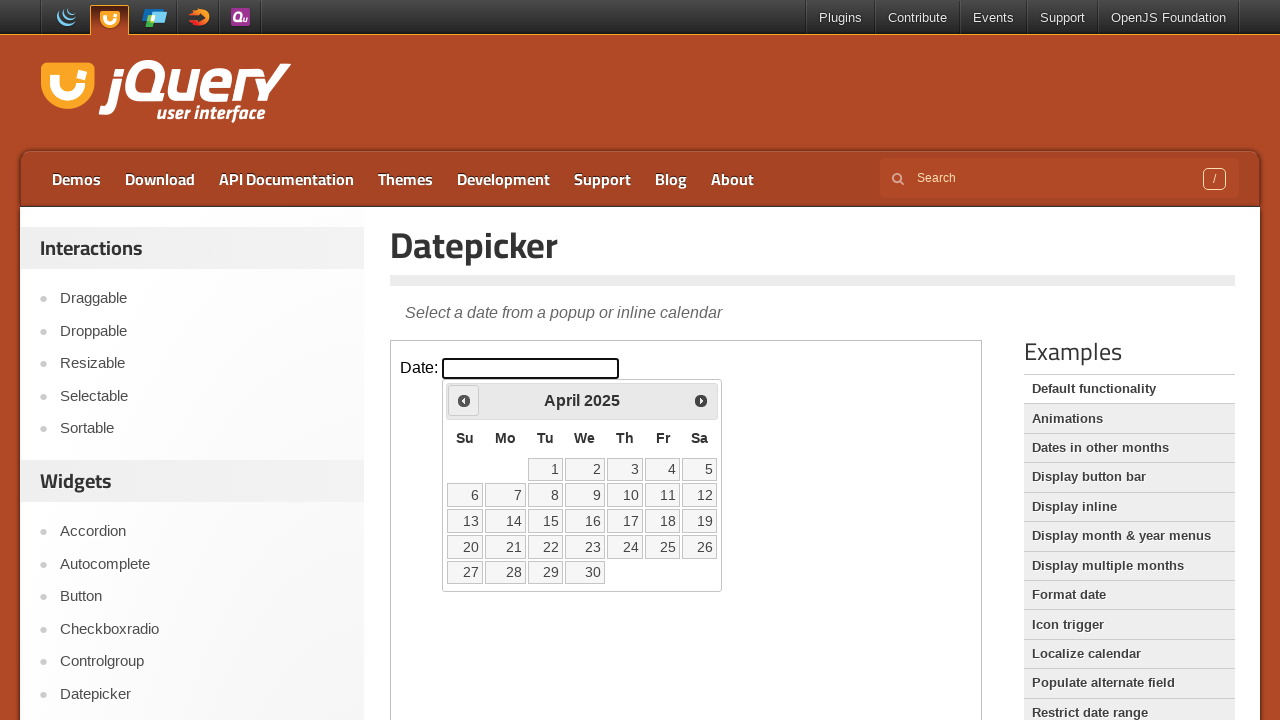

Checked current month and year: April 2025
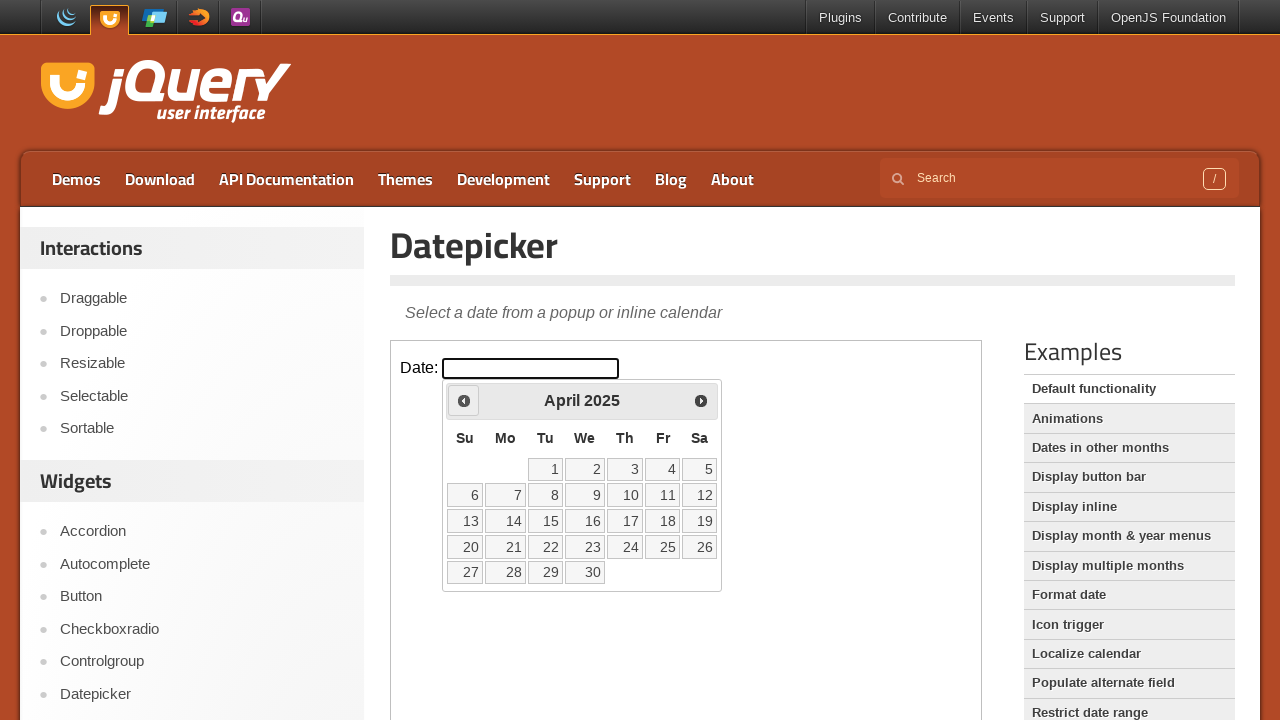

Clicked the Previous button to navigate to an earlier month at (464, 400) on iframe >> nth=0 >> internal:control=enter-frame >> a[title='Prev']
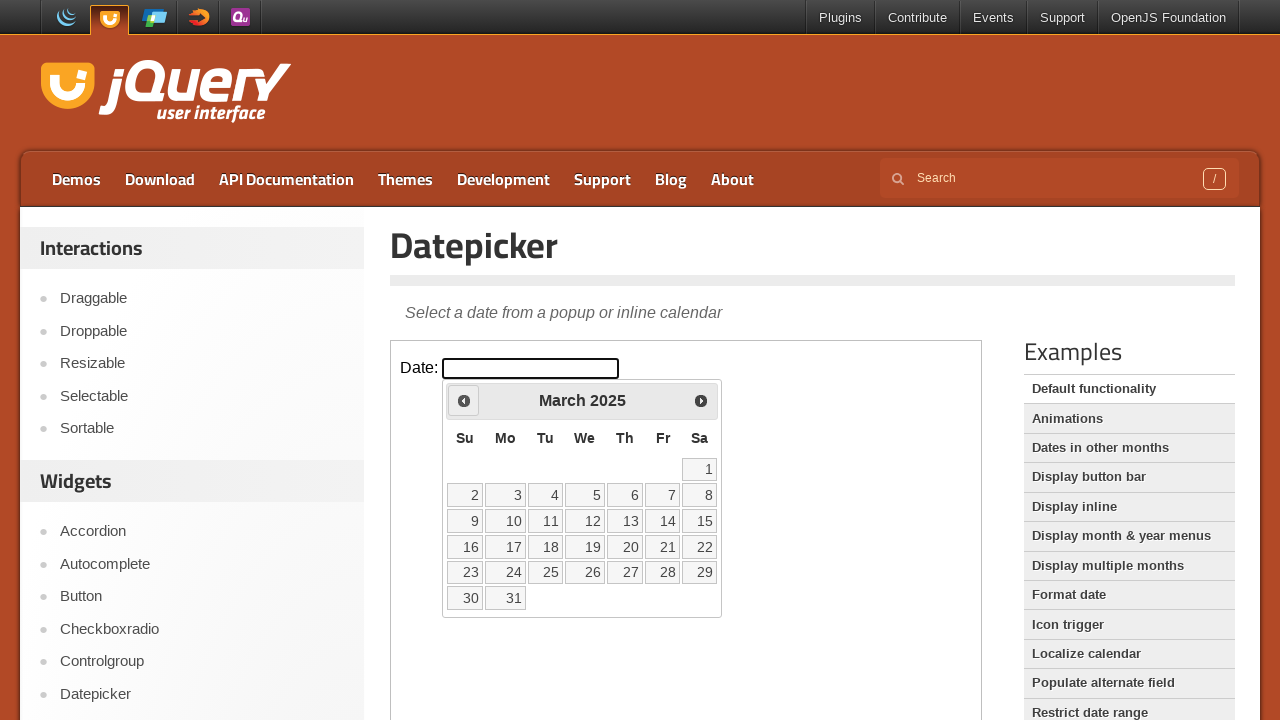

Checked current month and year: March 2025
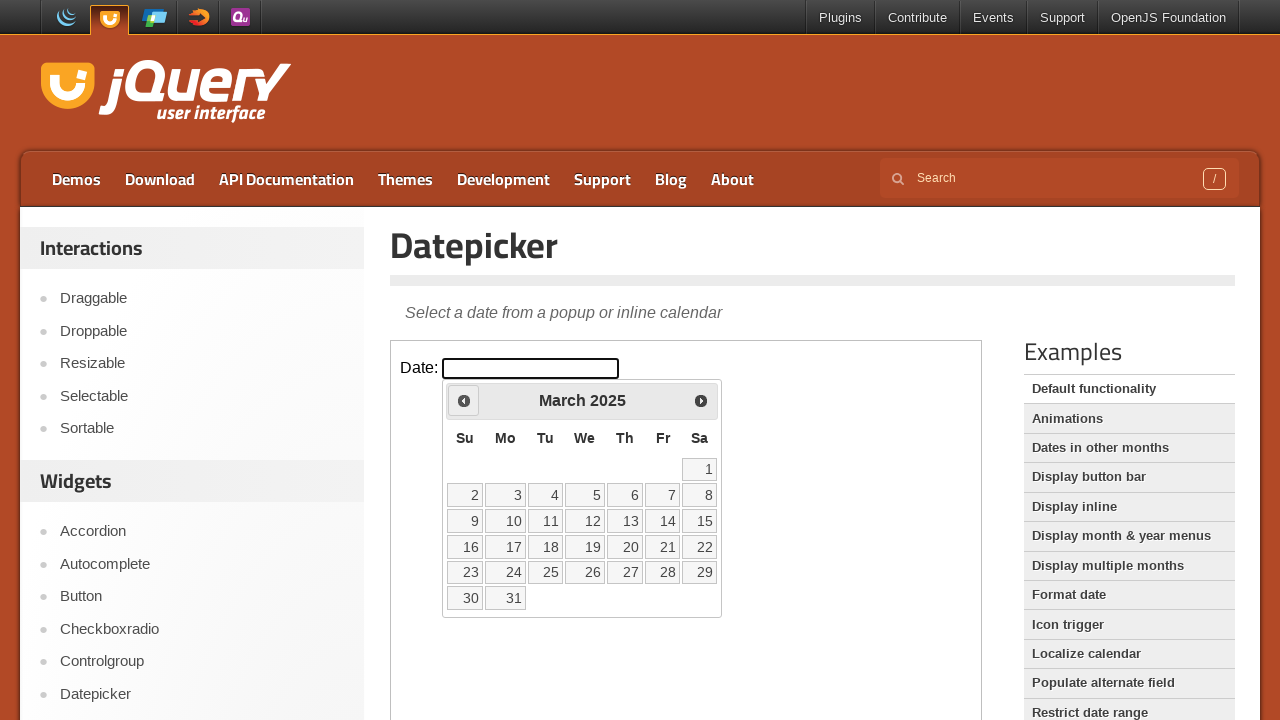

Clicked the Previous button to navigate to an earlier month at (464, 400) on iframe >> nth=0 >> internal:control=enter-frame >> a[title='Prev']
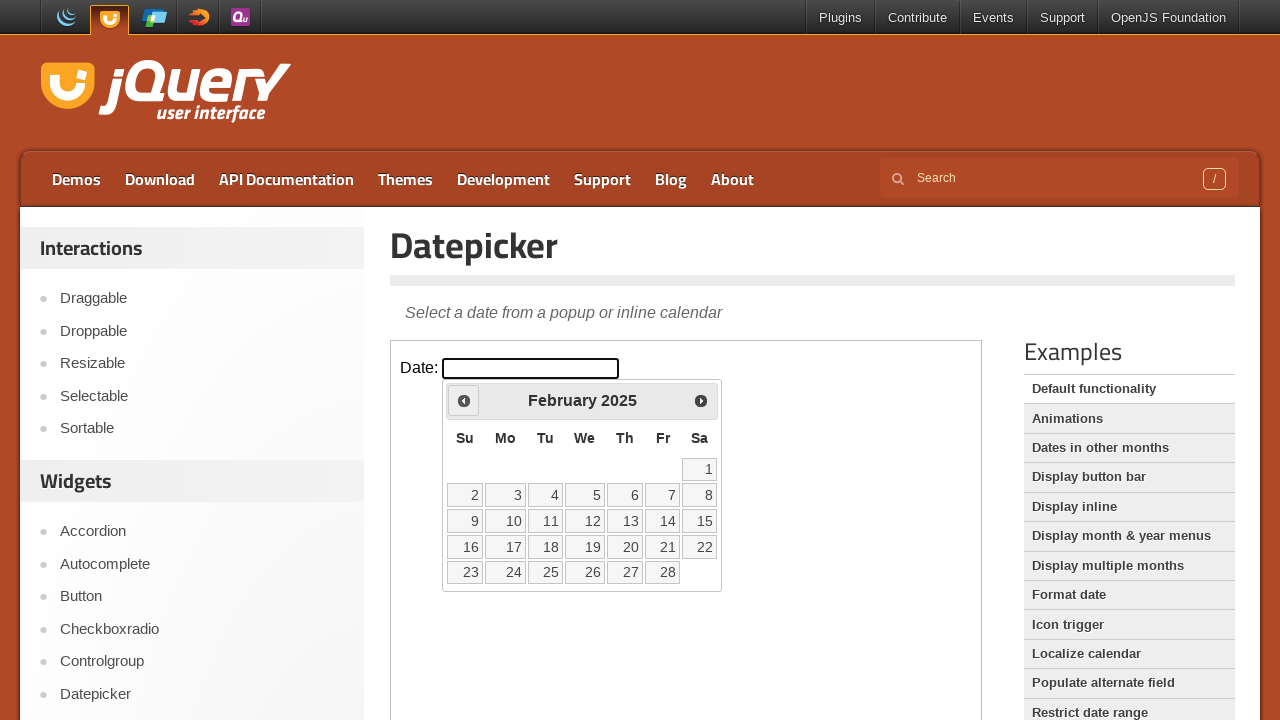

Checked current month and year: February 2025
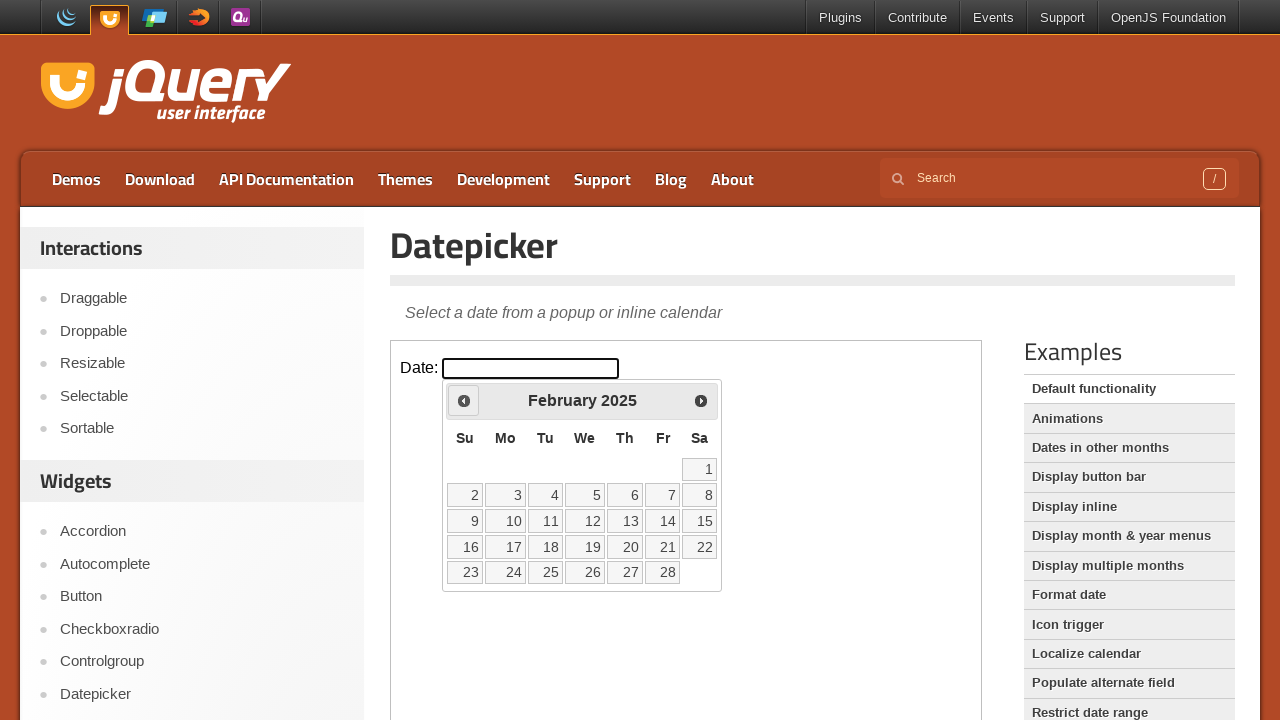

Clicked the Previous button to navigate to an earlier month at (464, 400) on iframe >> nth=0 >> internal:control=enter-frame >> a[title='Prev']
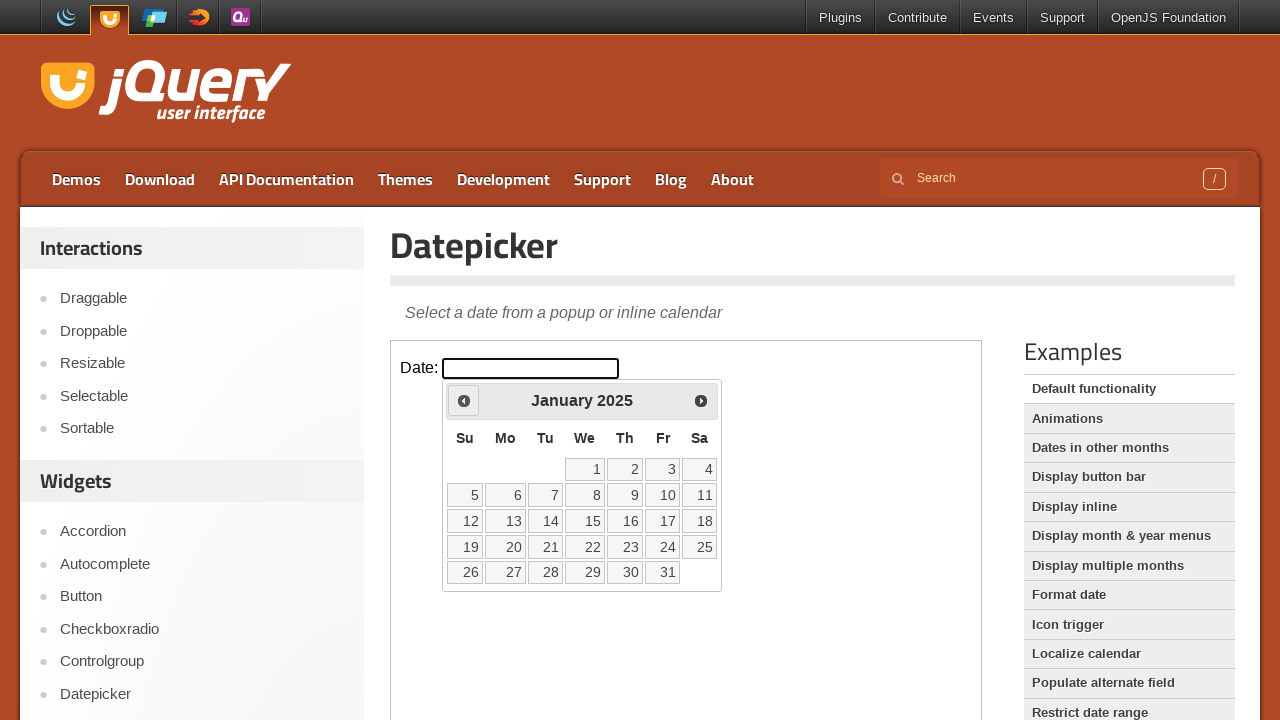

Checked current month and year: January 2025
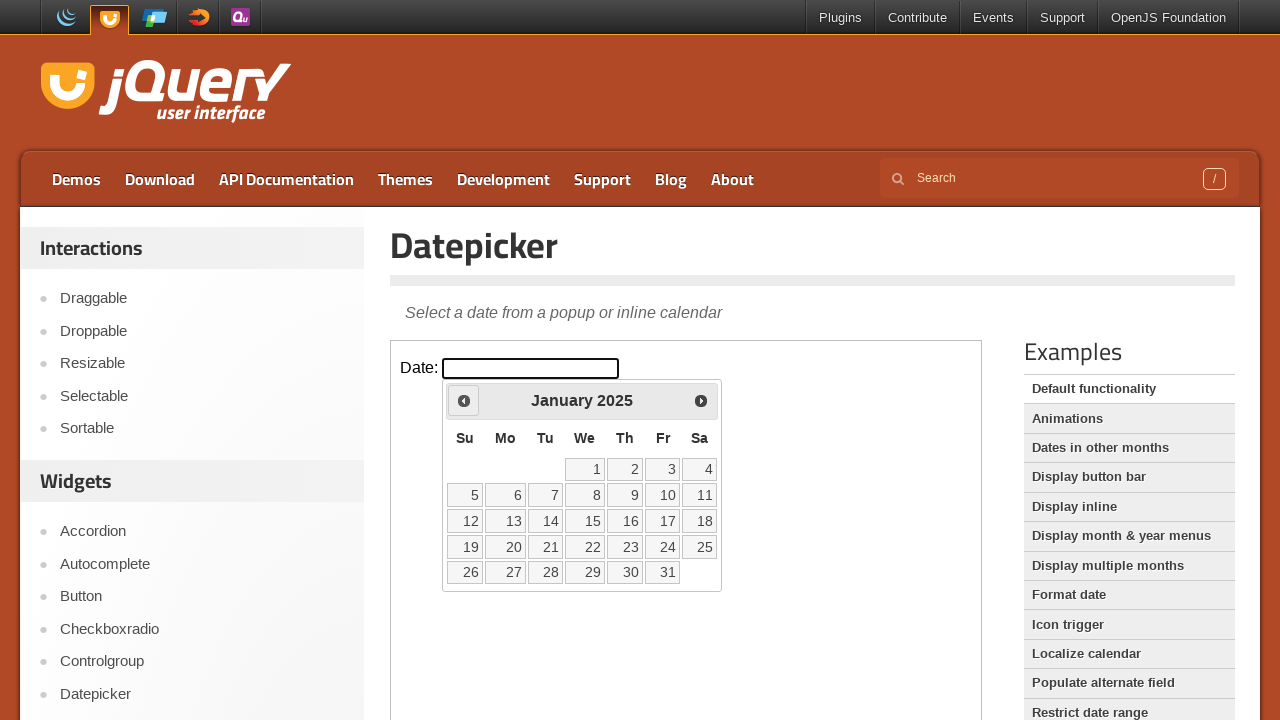

Clicked the Previous button to navigate to an earlier month at (464, 400) on iframe >> nth=0 >> internal:control=enter-frame >> a[title='Prev']
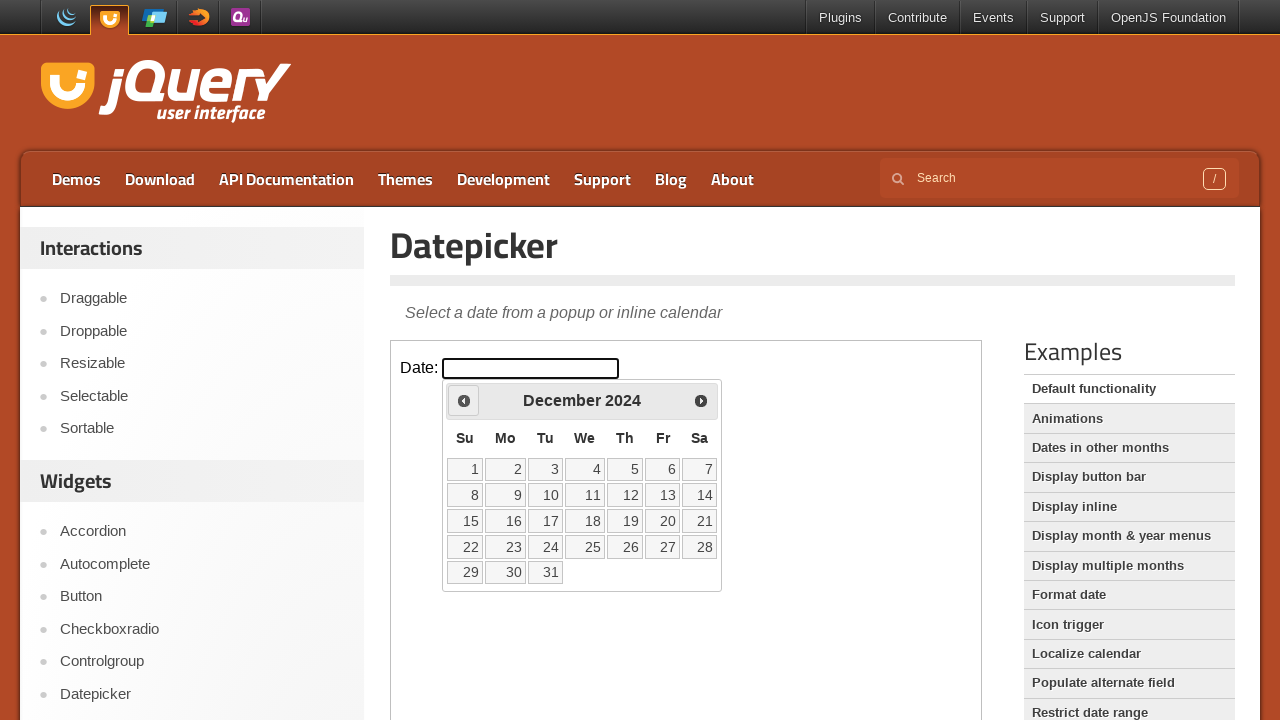

Checked current month and year: December 2024
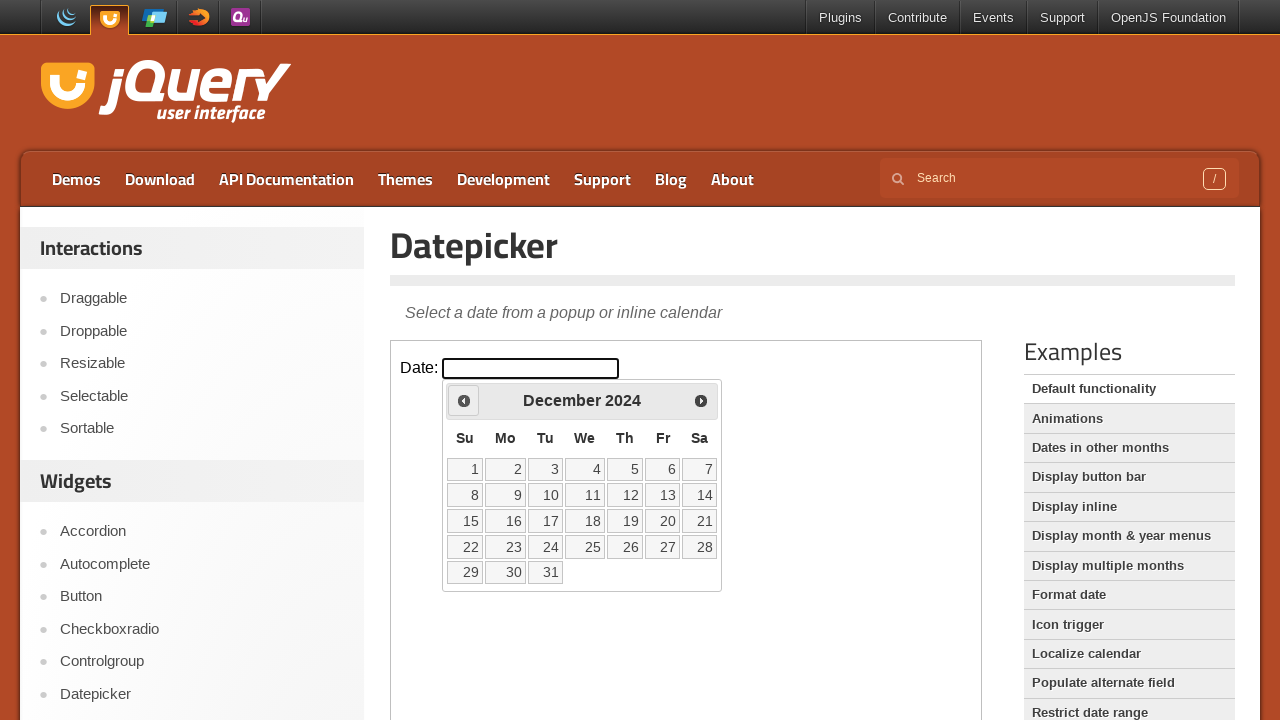

Clicked the Previous button to navigate to an earlier month at (464, 400) on iframe >> nth=0 >> internal:control=enter-frame >> a[title='Prev']
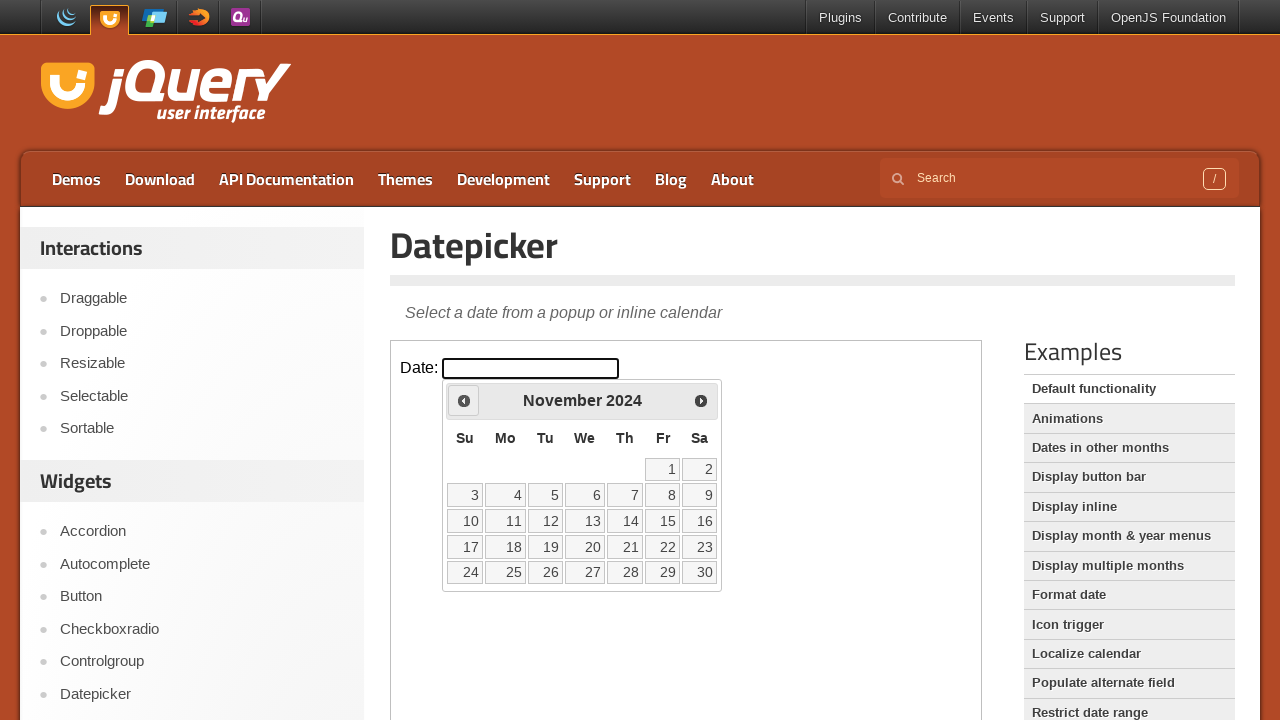

Checked current month and year: November 2024
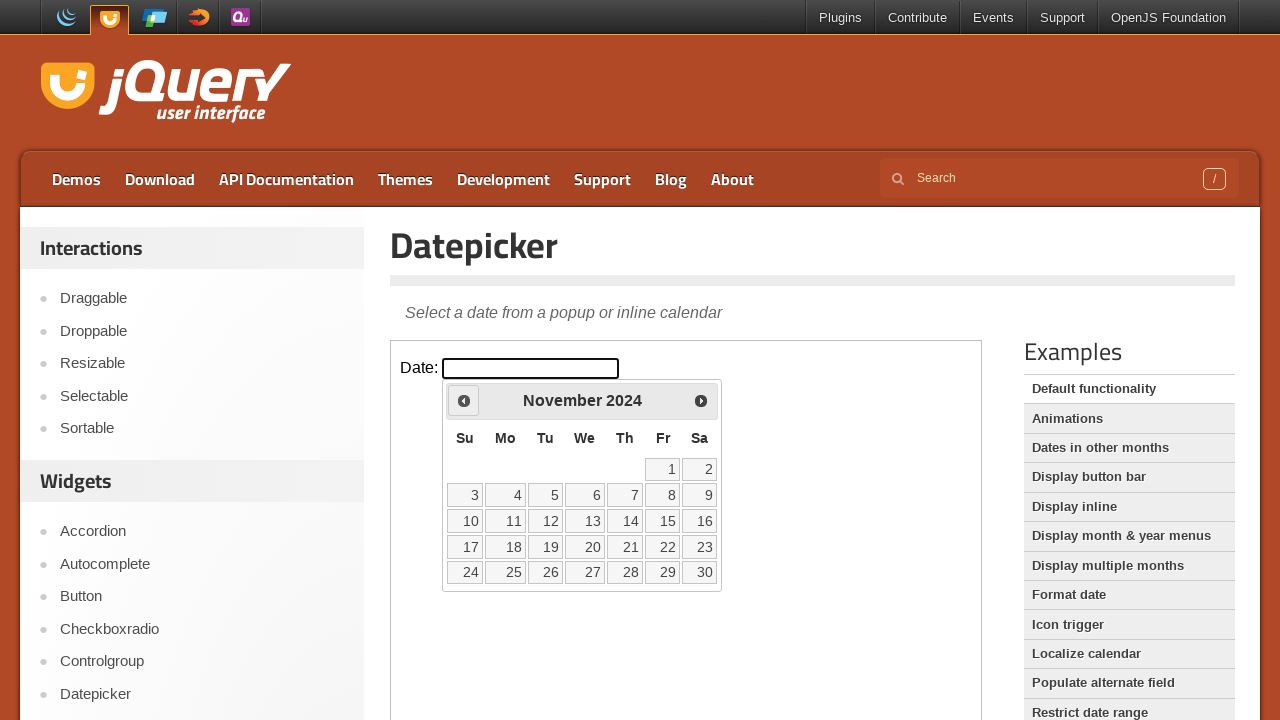

Clicked the Previous button to navigate to an earlier month at (464, 400) on iframe >> nth=0 >> internal:control=enter-frame >> a[title='Prev']
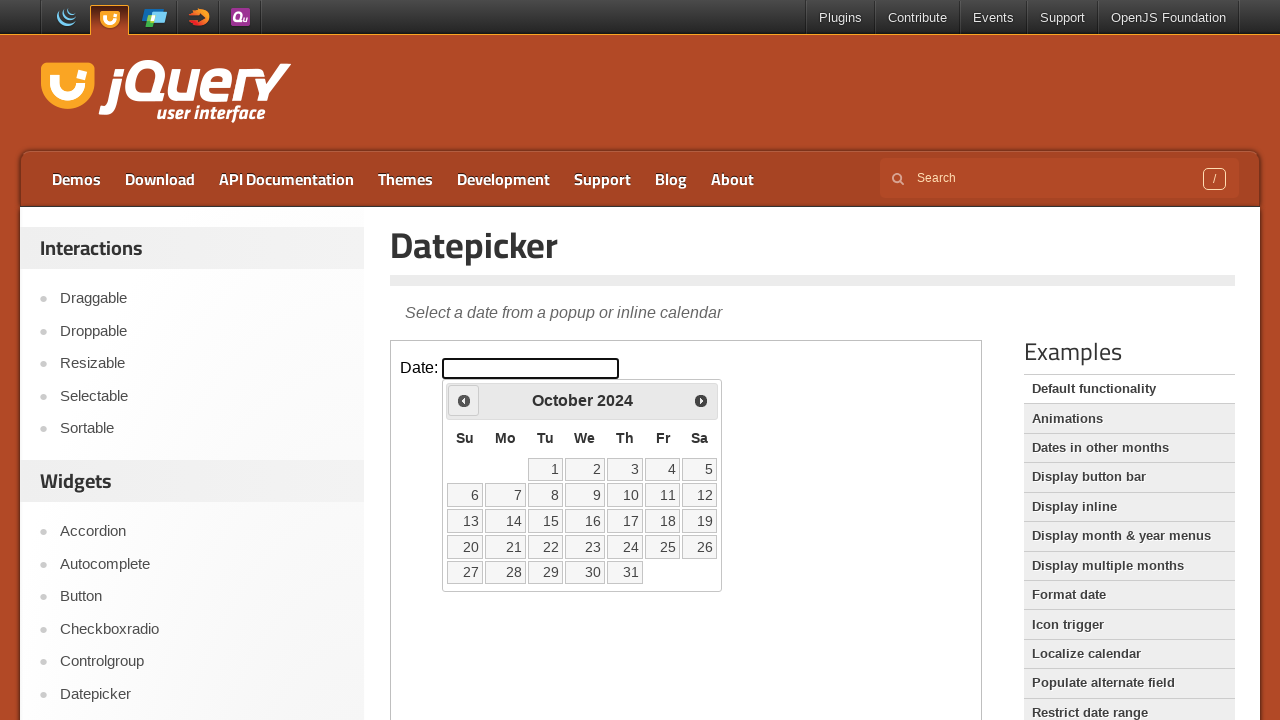

Checked current month and year: October 2024
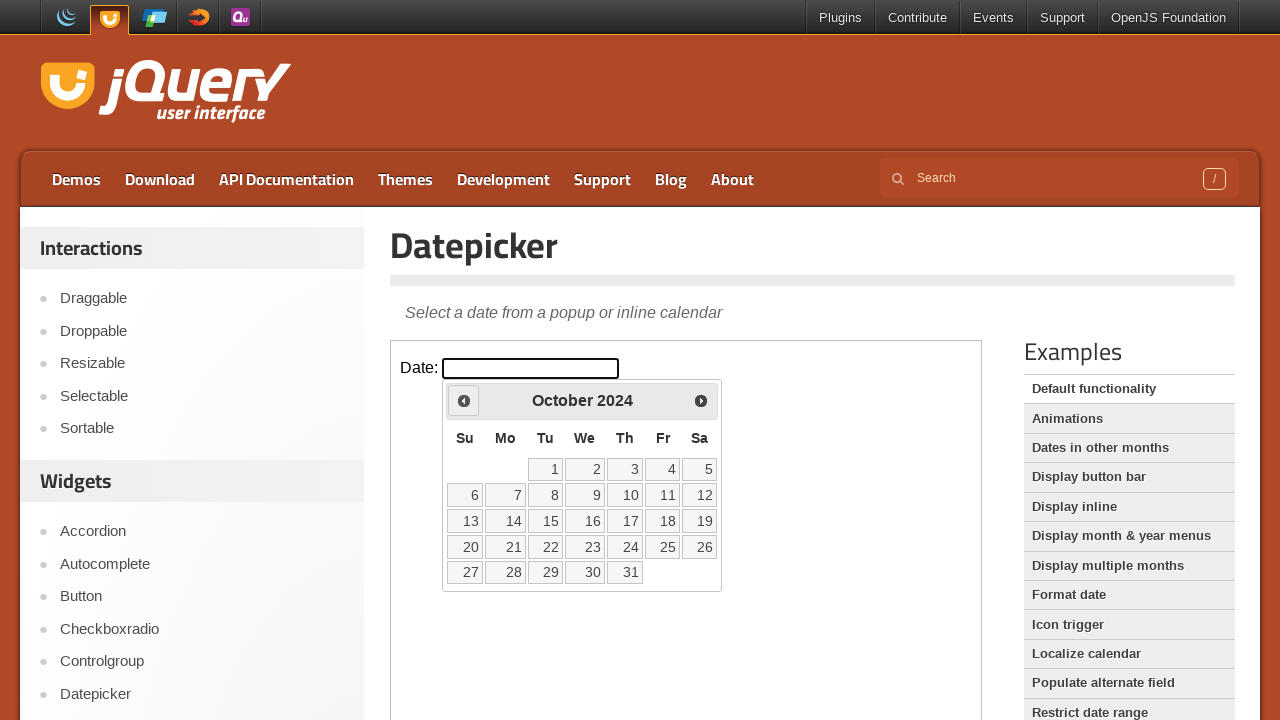

Clicked the Previous button to navigate to an earlier month at (464, 400) on iframe >> nth=0 >> internal:control=enter-frame >> a[title='Prev']
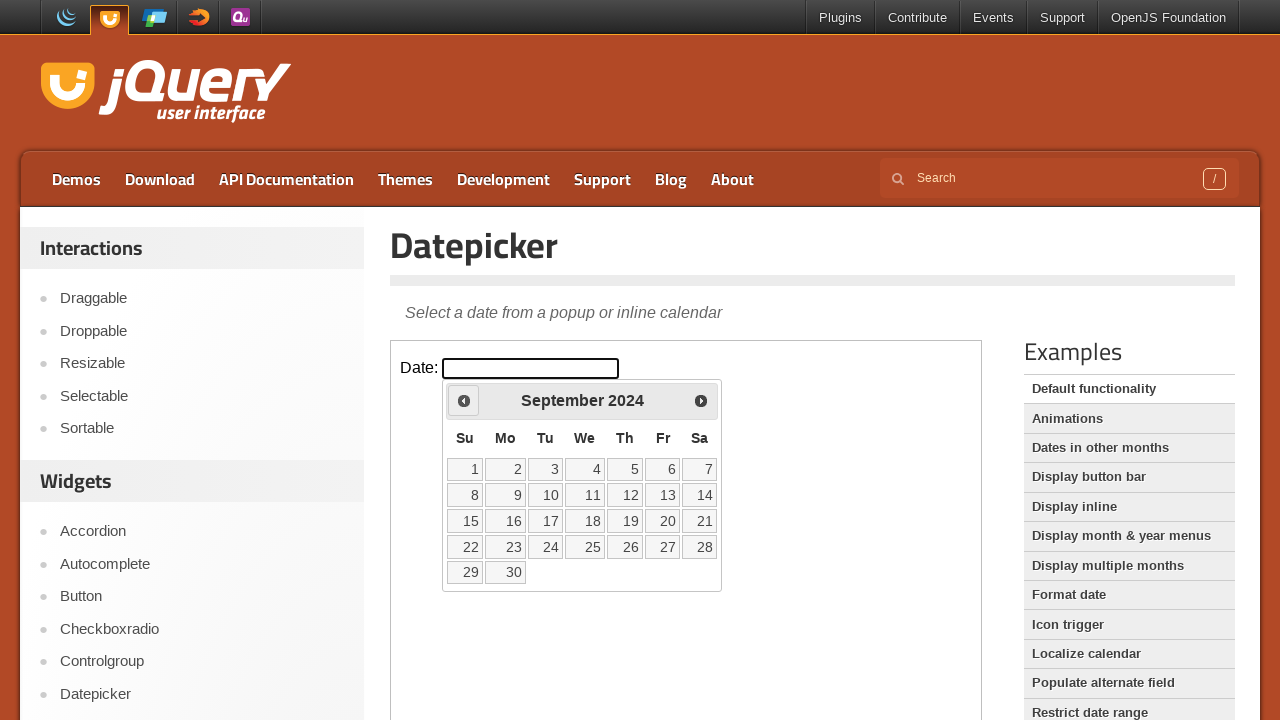

Checked current month and year: September 2024
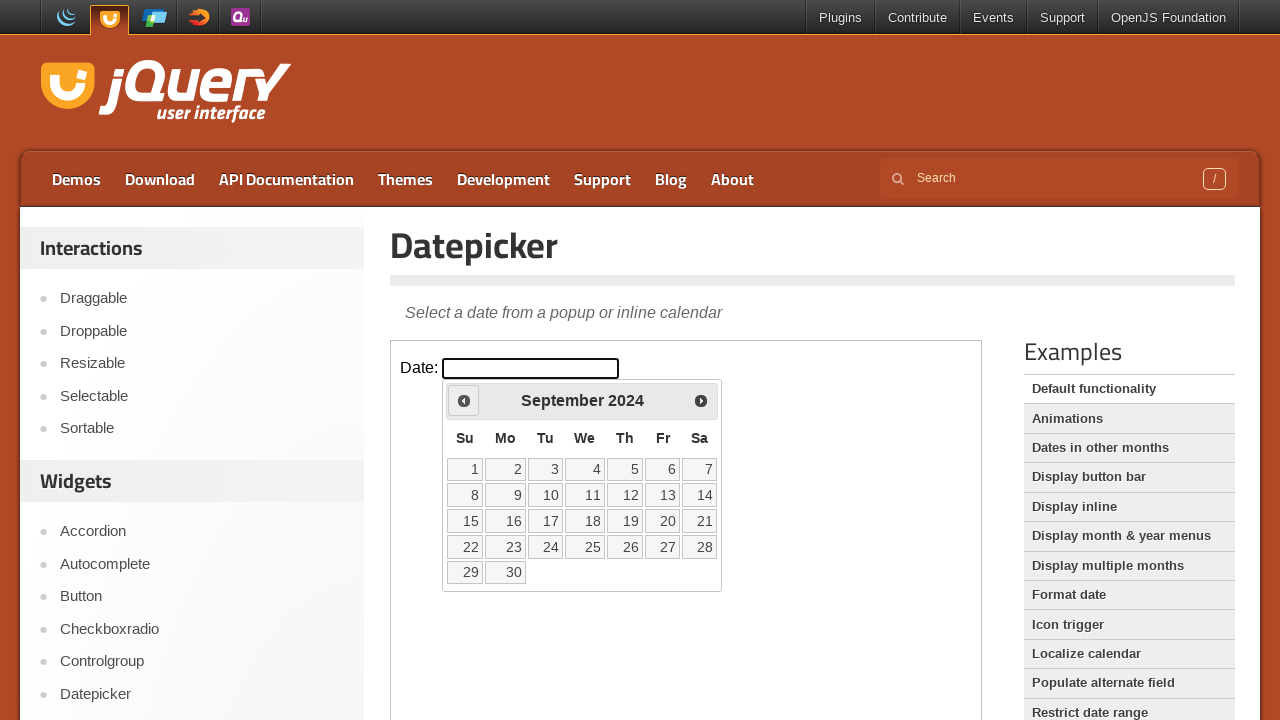

Clicked the Previous button to navigate to an earlier month at (464, 400) on iframe >> nth=0 >> internal:control=enter-frame >> a[title='Prev']
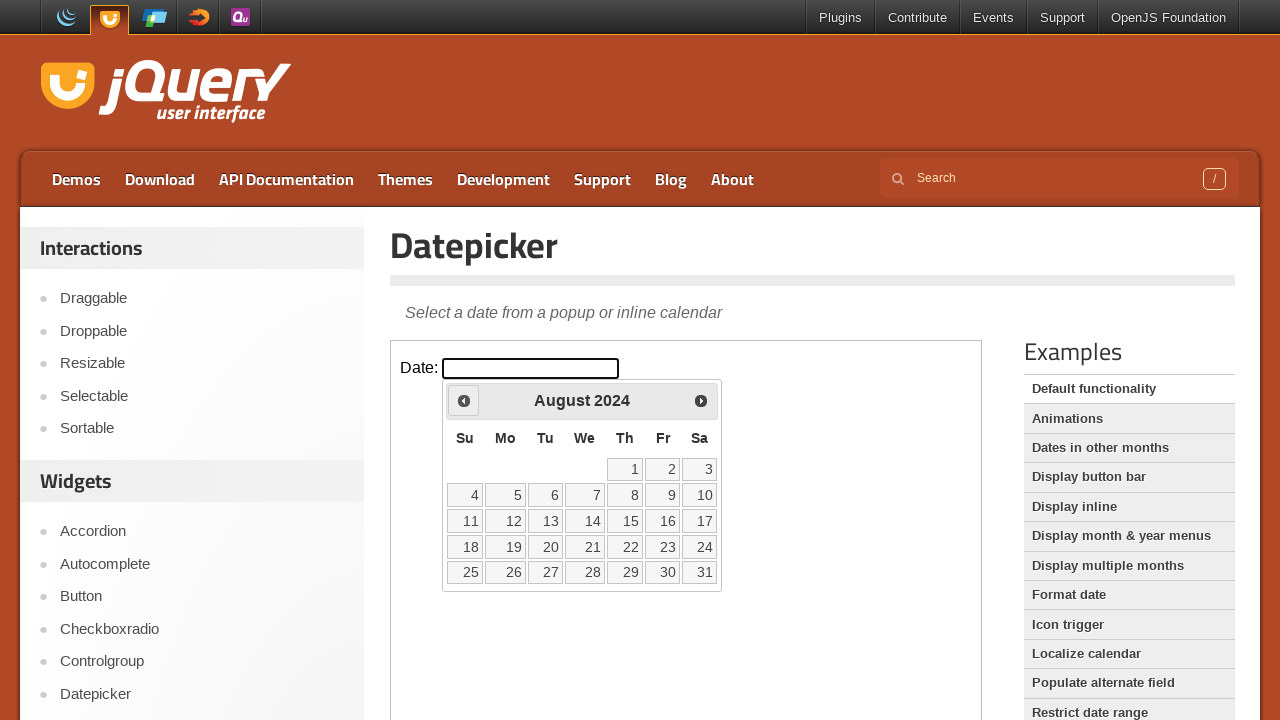

Checked current month and year: August 2024
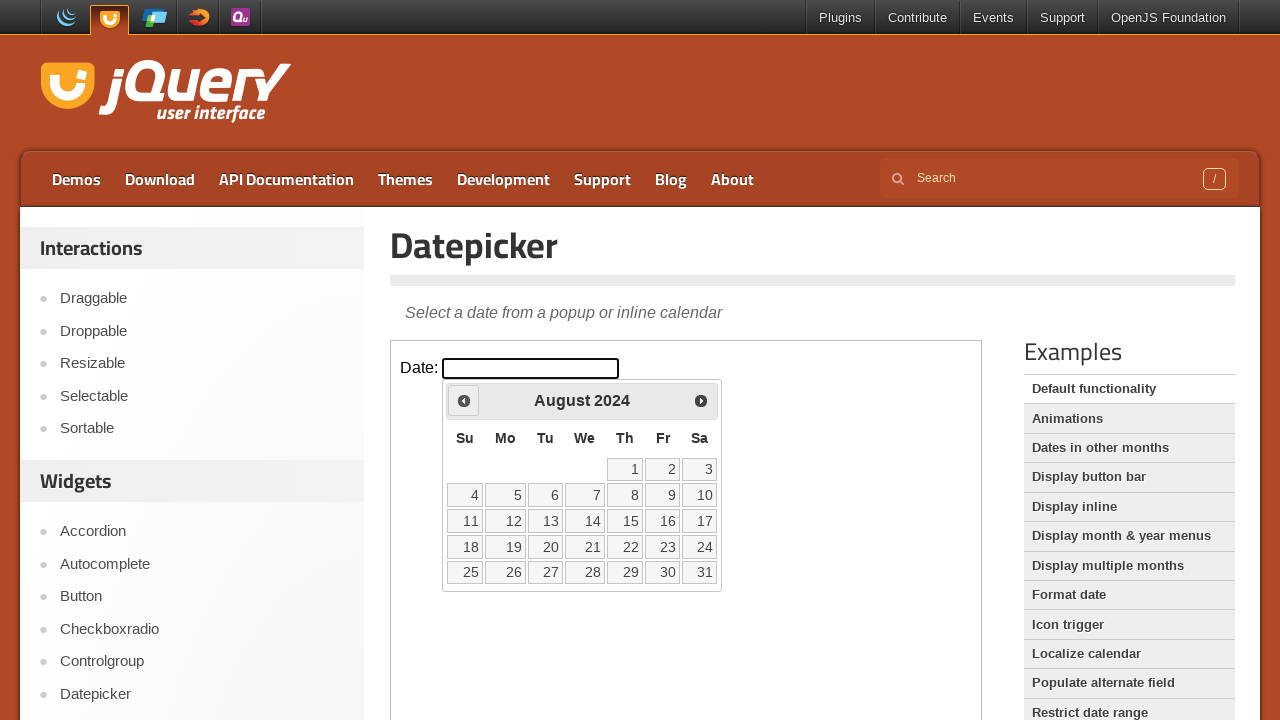

Clicked the Previous button to navigate to an earlier month at (464, 400) on iframe >> nth=0 >> internal:control=enter-frame >> a[title='Prev']
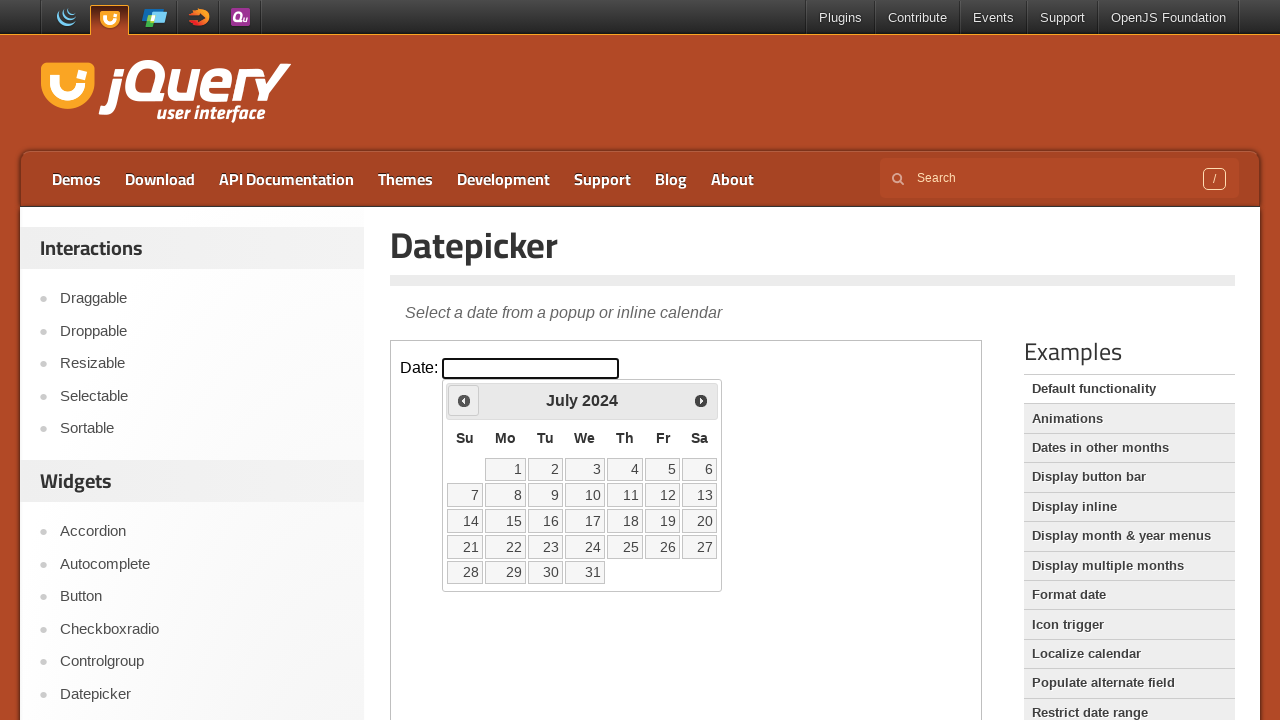

Checked current month and year: July 2024
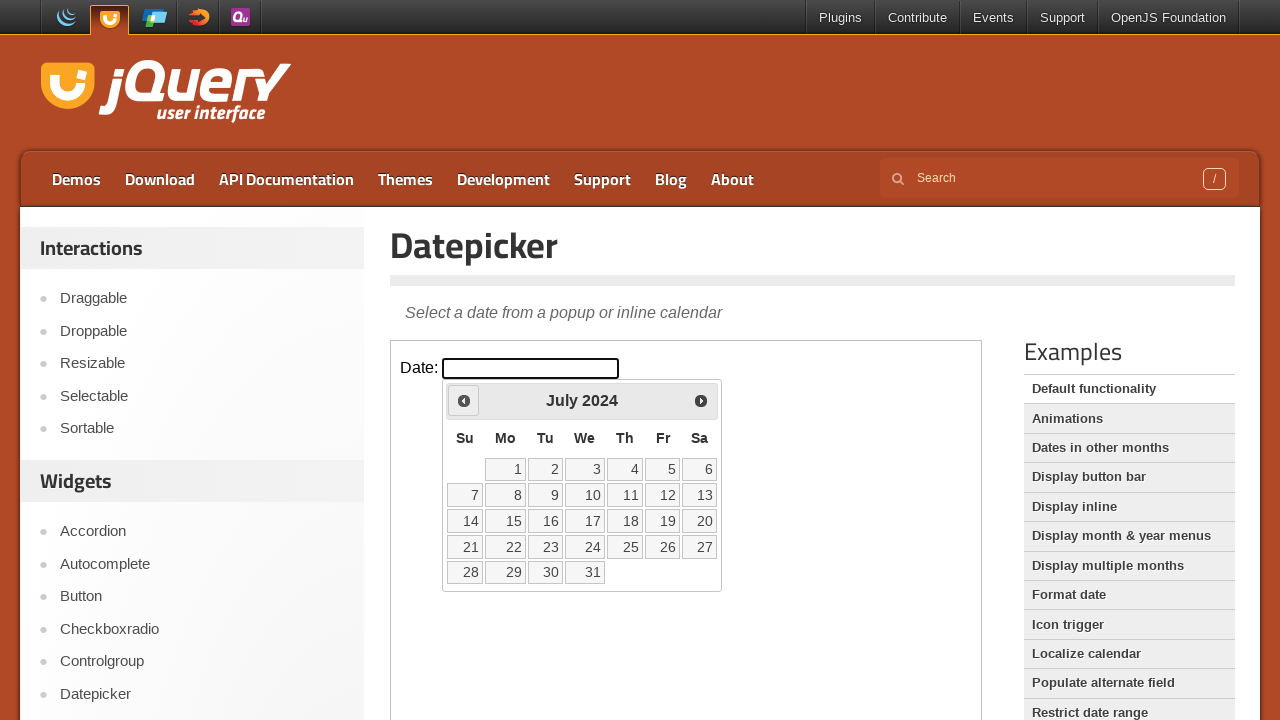

Clicked the Previous button to navigate to an earlier month at (464, 400) on iframe >> nth=0 >> internal:control=enter-frame >> a[title='Prev']
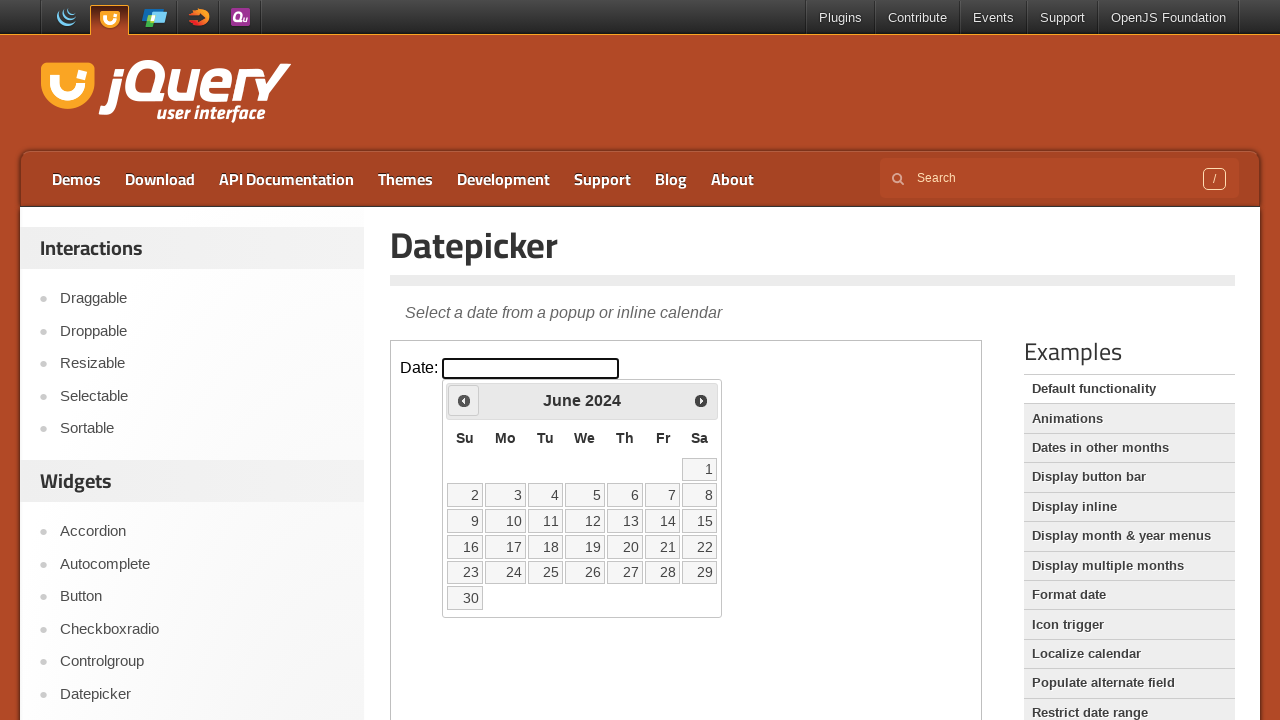

Checked current month and year: June 2024
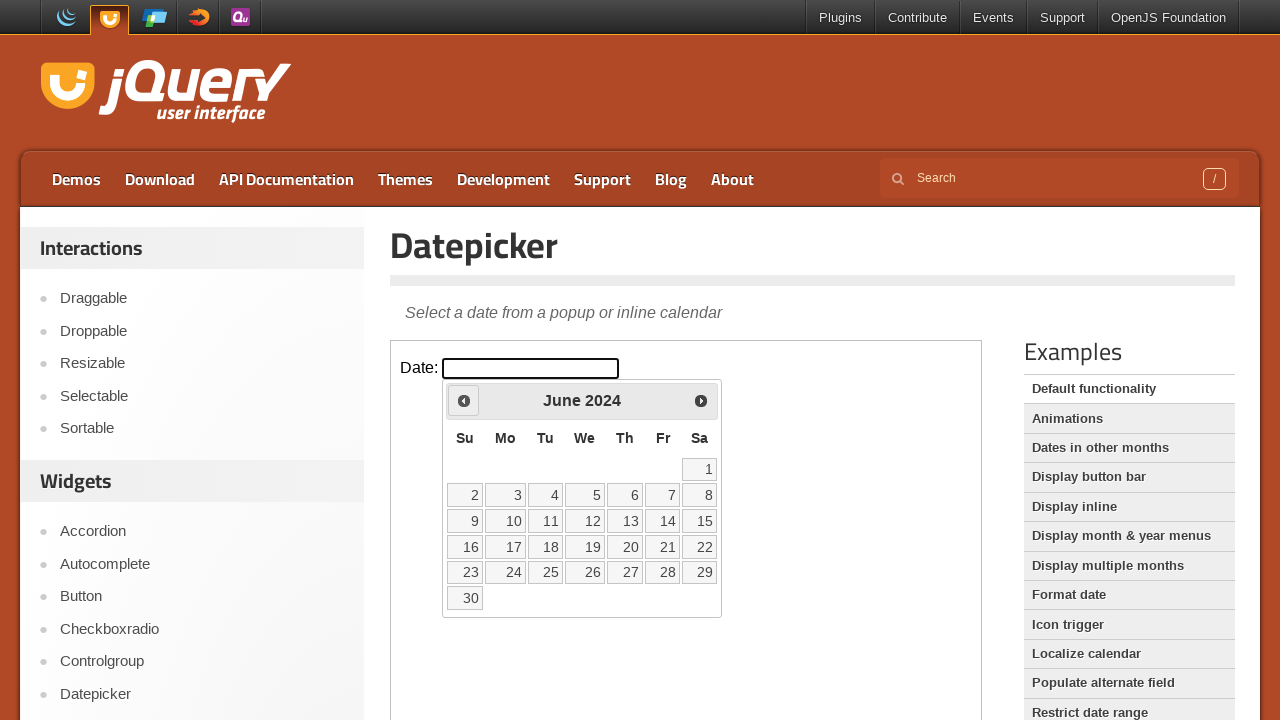

Clicked the Previous button to navigate to an earlier month at (464, 400) on iframe >> nth=0 >> internal:control=enter-frame >> a[title='Prev']
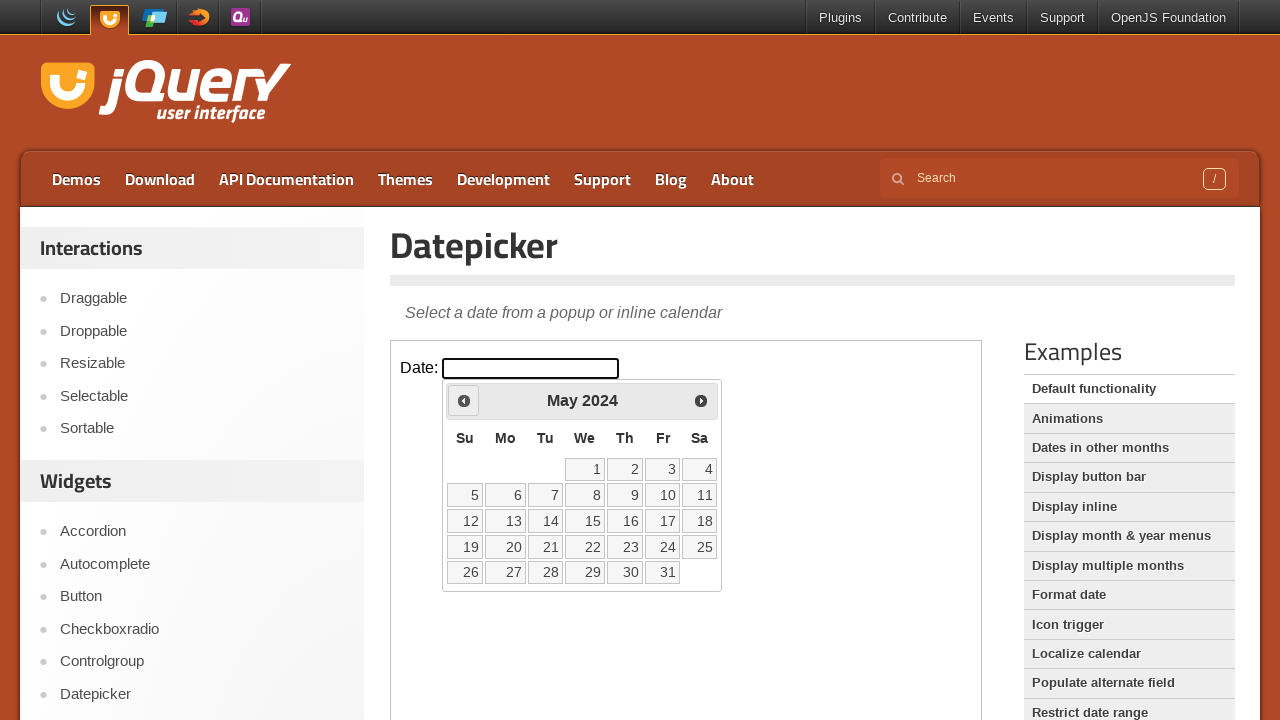

Checked current month and year: May 2024
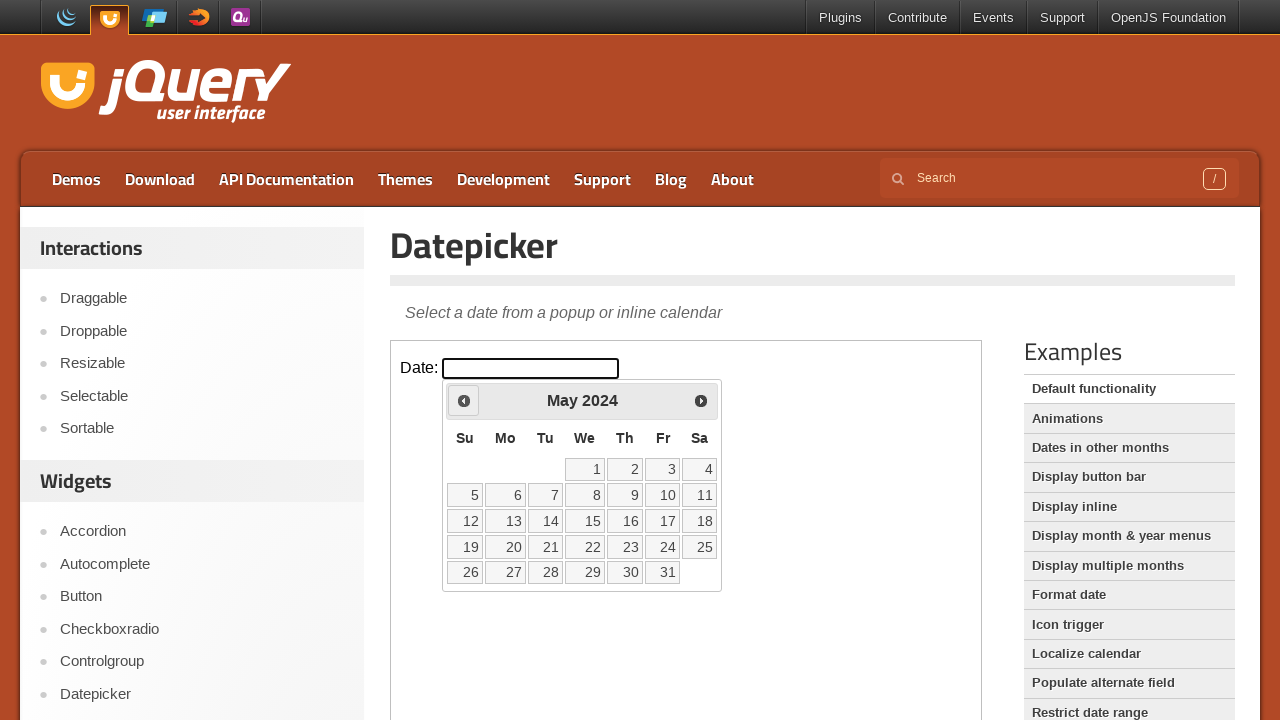

Clicked the Previous button to navigate to an earlier month at (464, 400) on iframe >> nth=0 >> internal:control=enter-frame >> a[title='Prev']
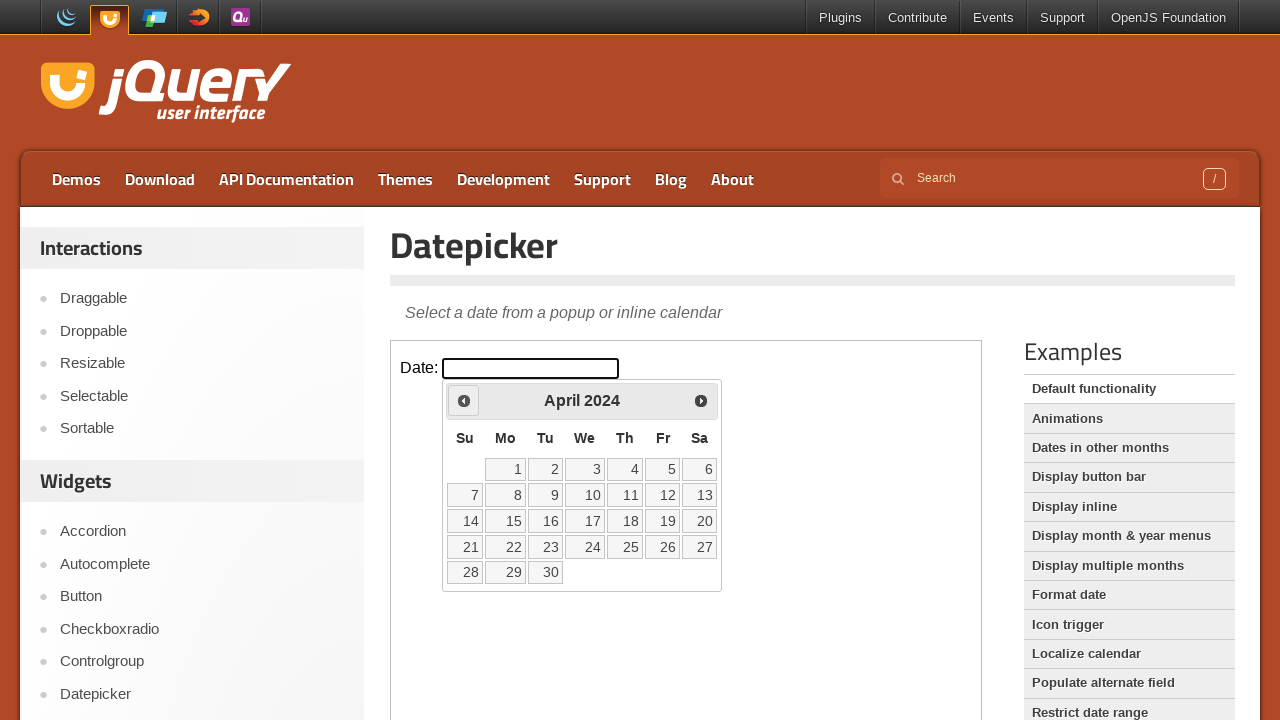

Checked current month and year: April 2024
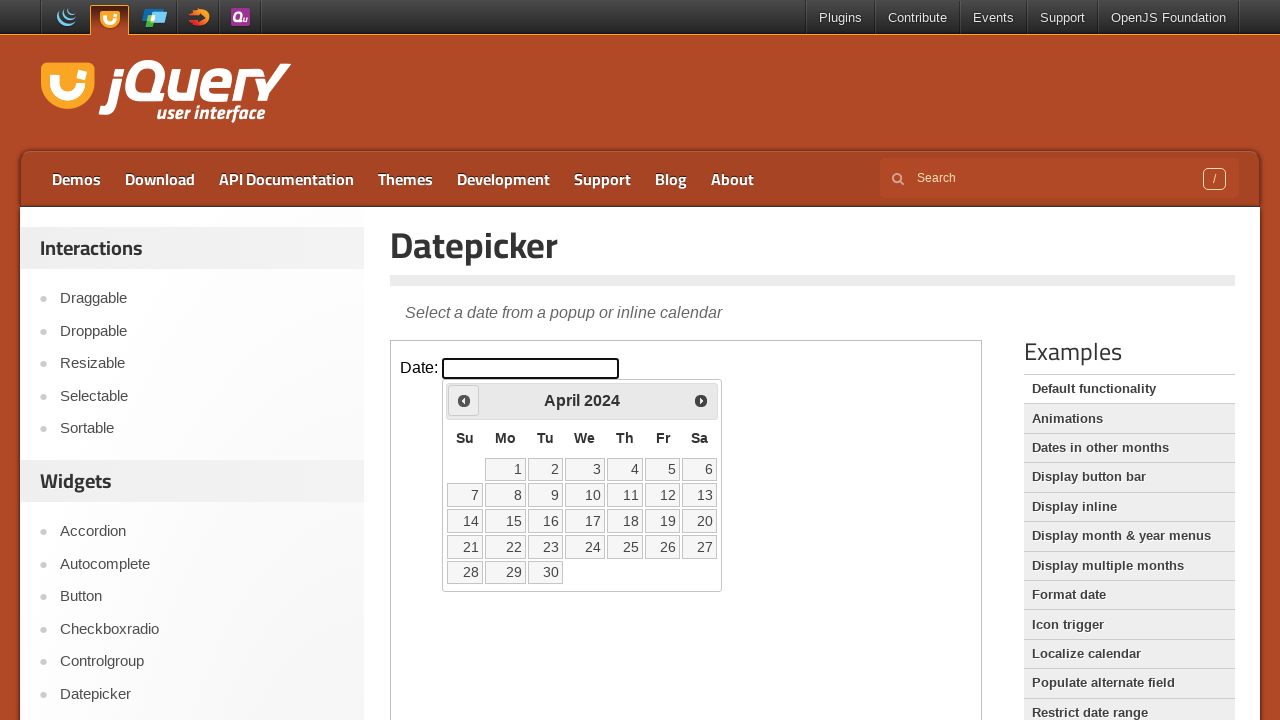

Clicked the Previous button to navigate to an earlier month at (464, 400) on iframe >> nth=0 >> internal:control=enter-frame >> a[title='Prev']
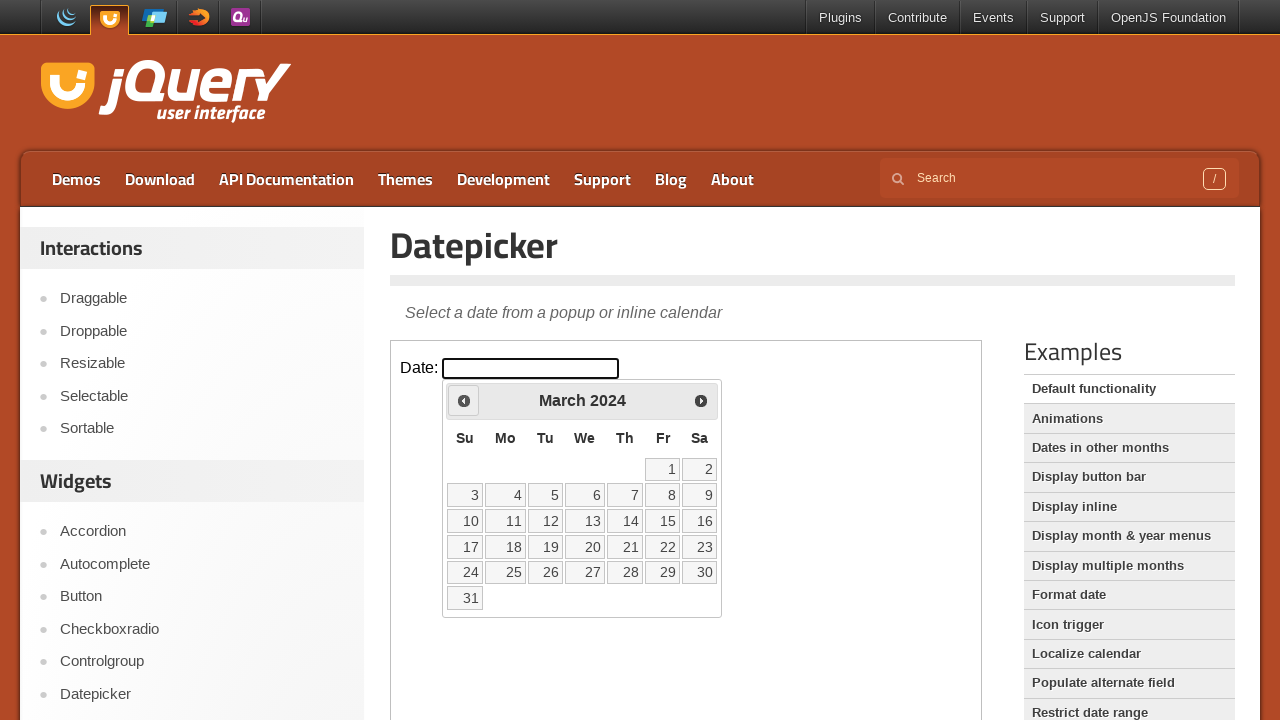

Checked current month and year: March 2024
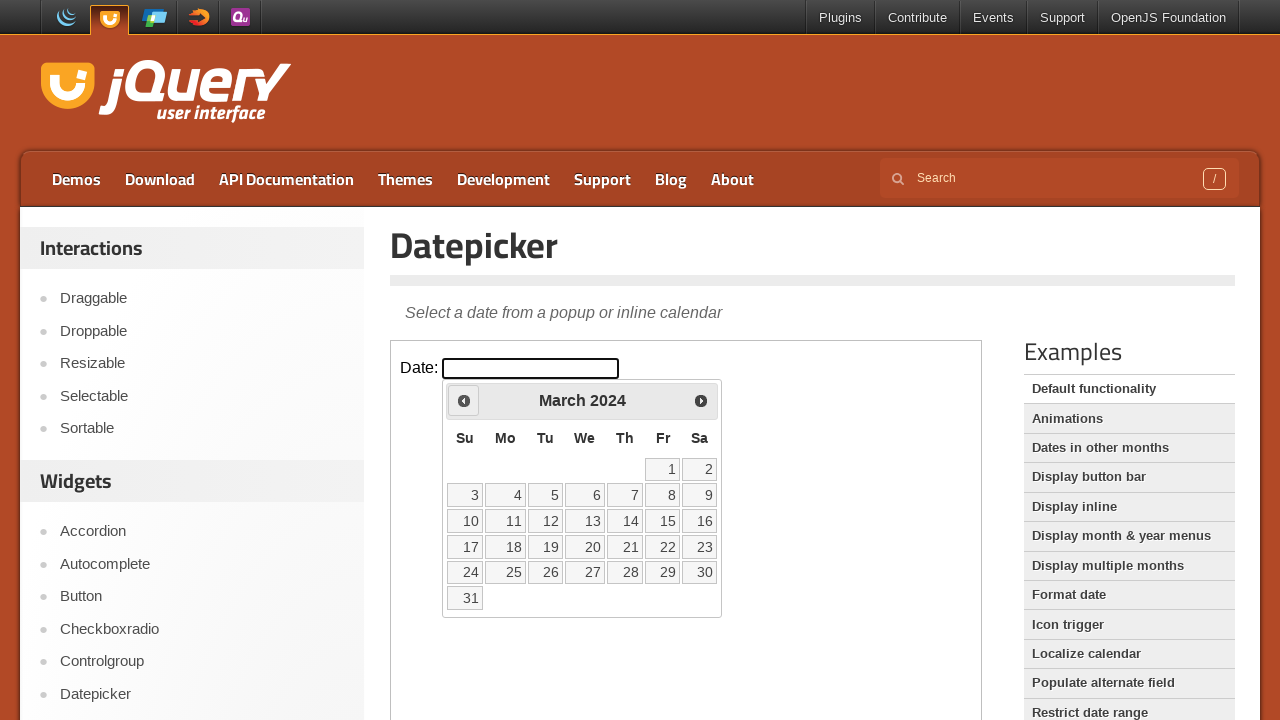

Clicked the Previous button to navigate to an earlier month at (464, 400) on iframe >> nth=0 >> internal:control=enter-frame >> a[title='Prev']
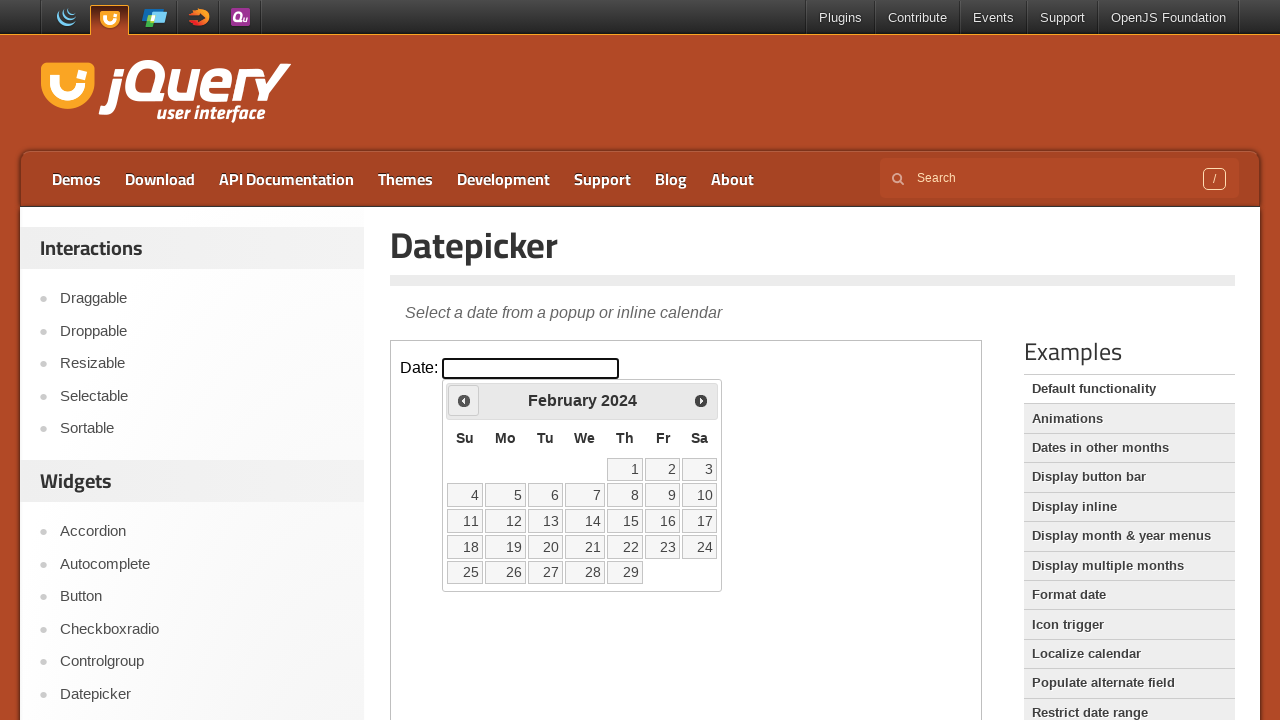

Checked current month and year: February 2024
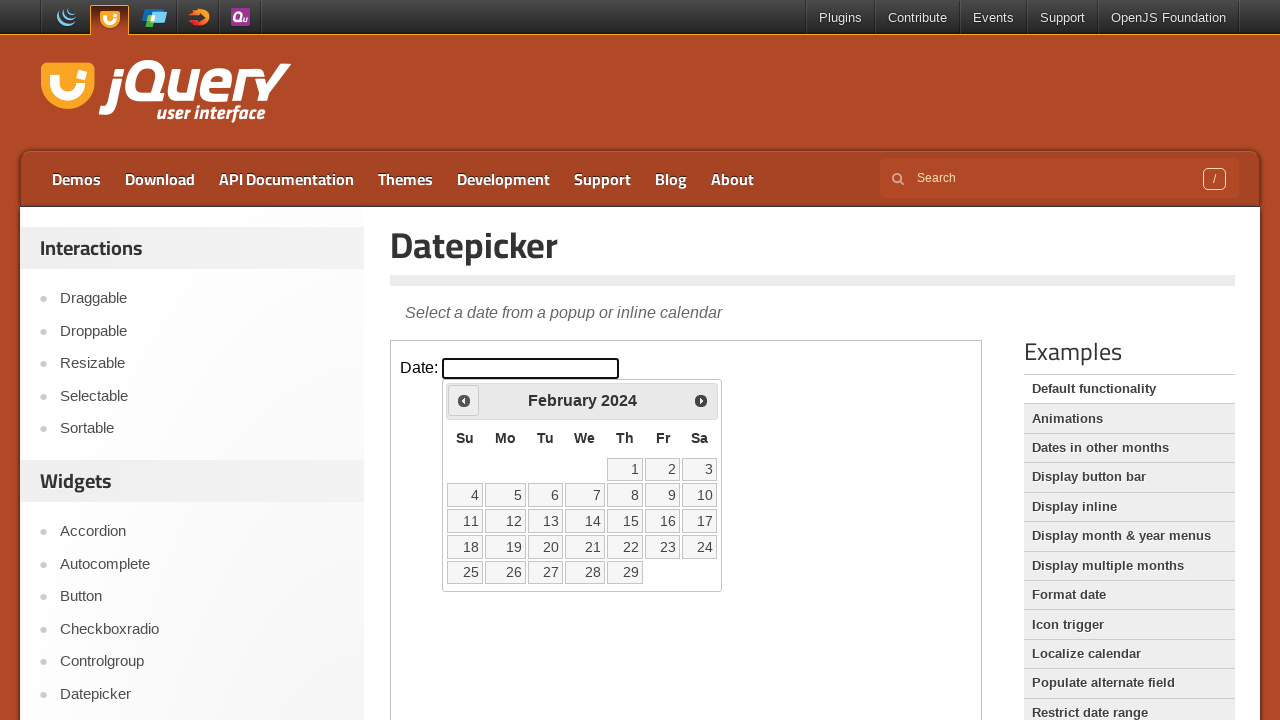

Clicked the Previous button to navigate to an earlier month at (464, 400) on iframe >> nth=0 >> internal:control=enter-frame >> a[title='Prev']
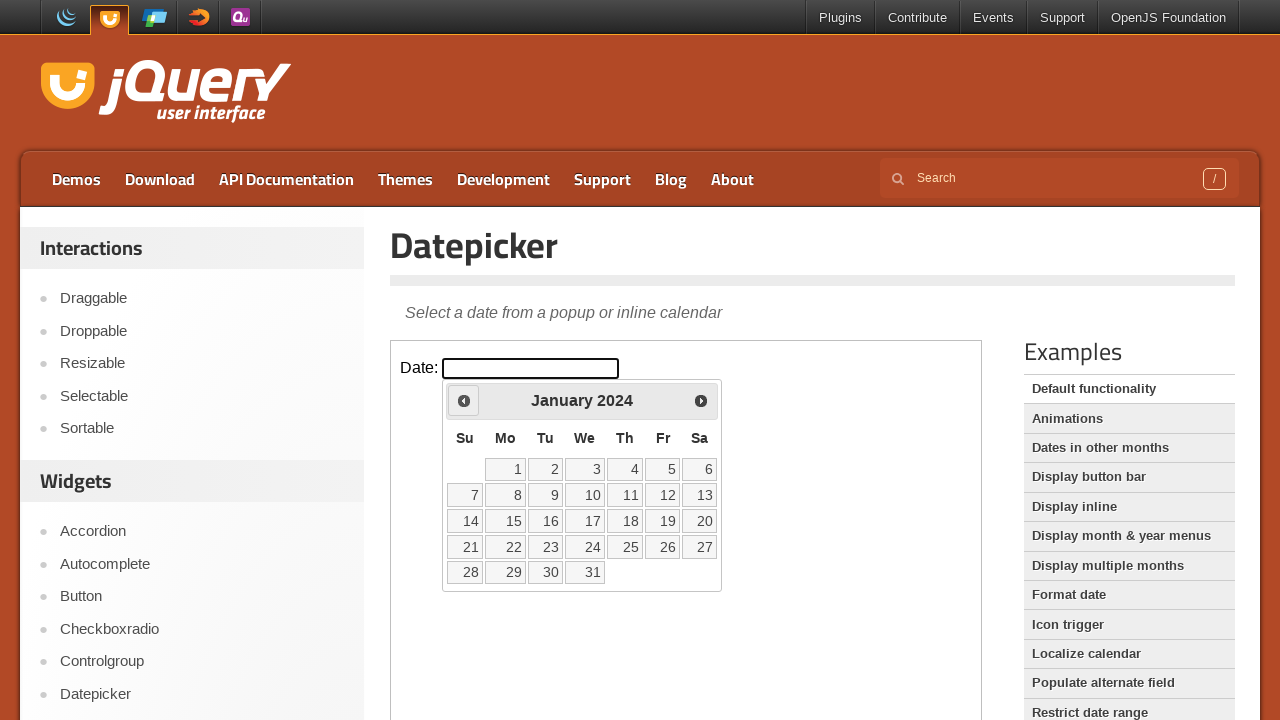

Checked current month and year: January 2024
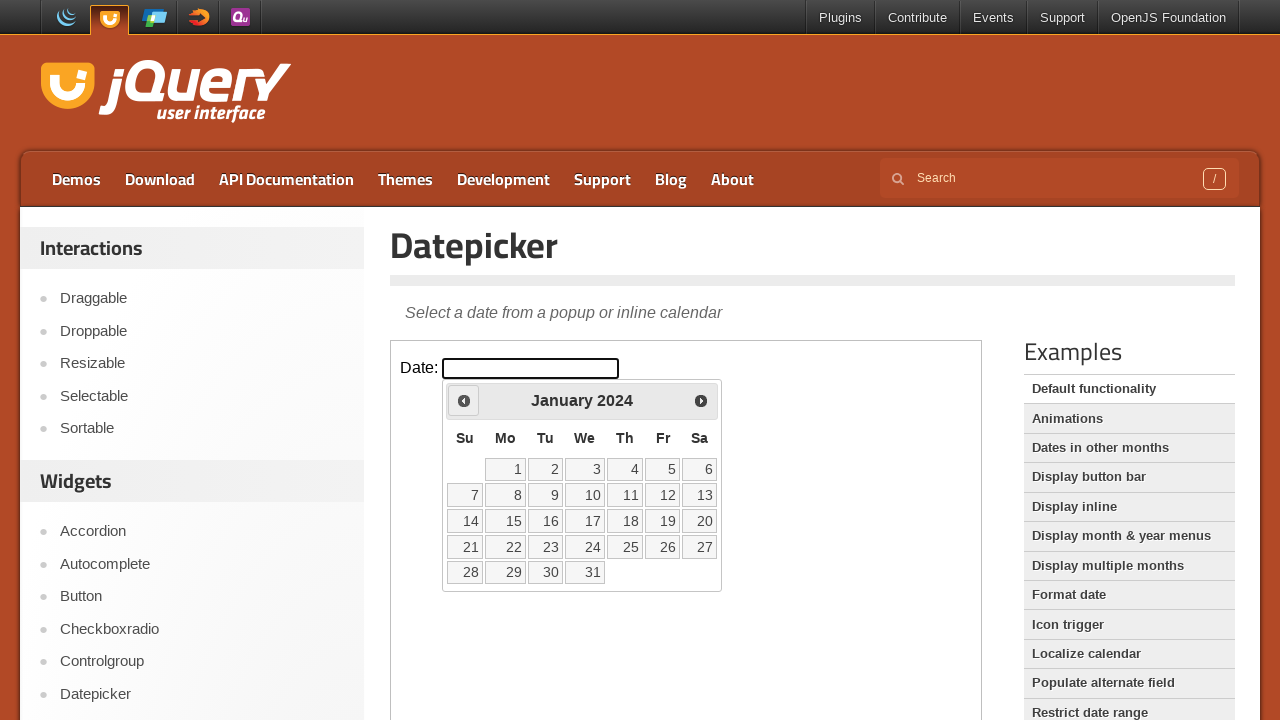

Clicked the Previous button to navigate to an earlier month at (464, 400) on iframe >> nth=0 >> internal:control=enter-frame >> a[title='Prev']
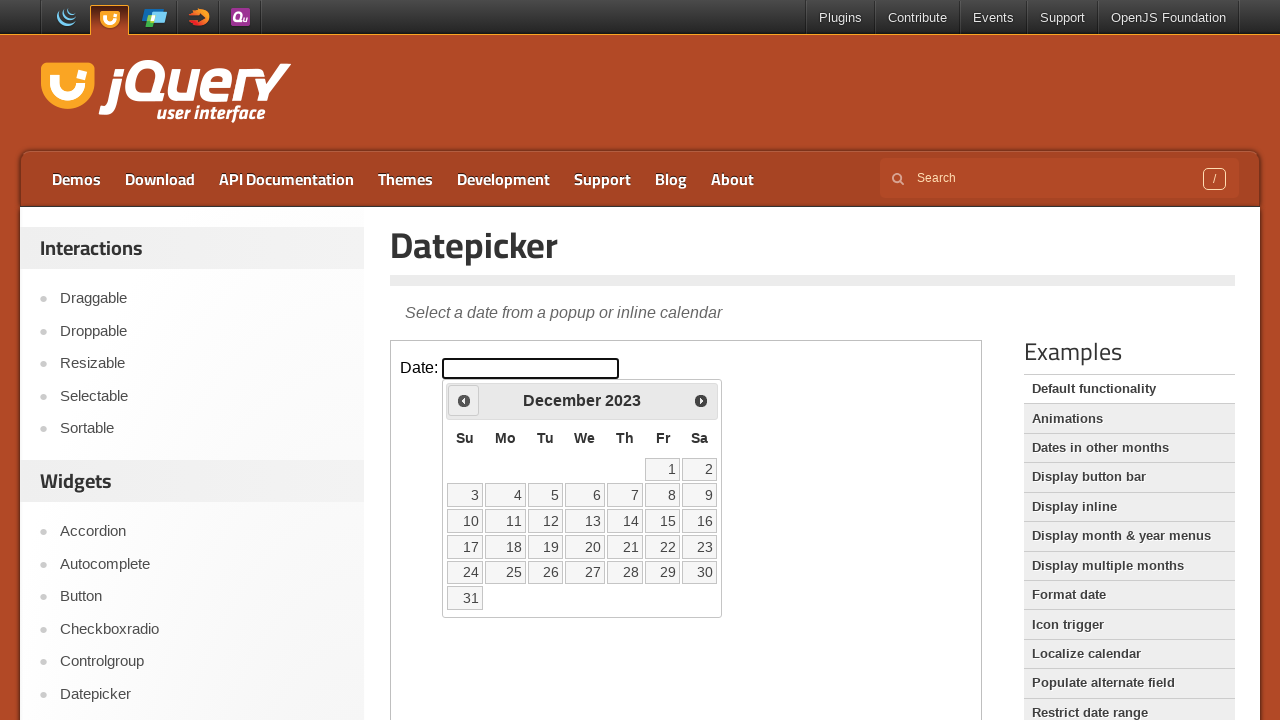

Checked current month and year: December 2023
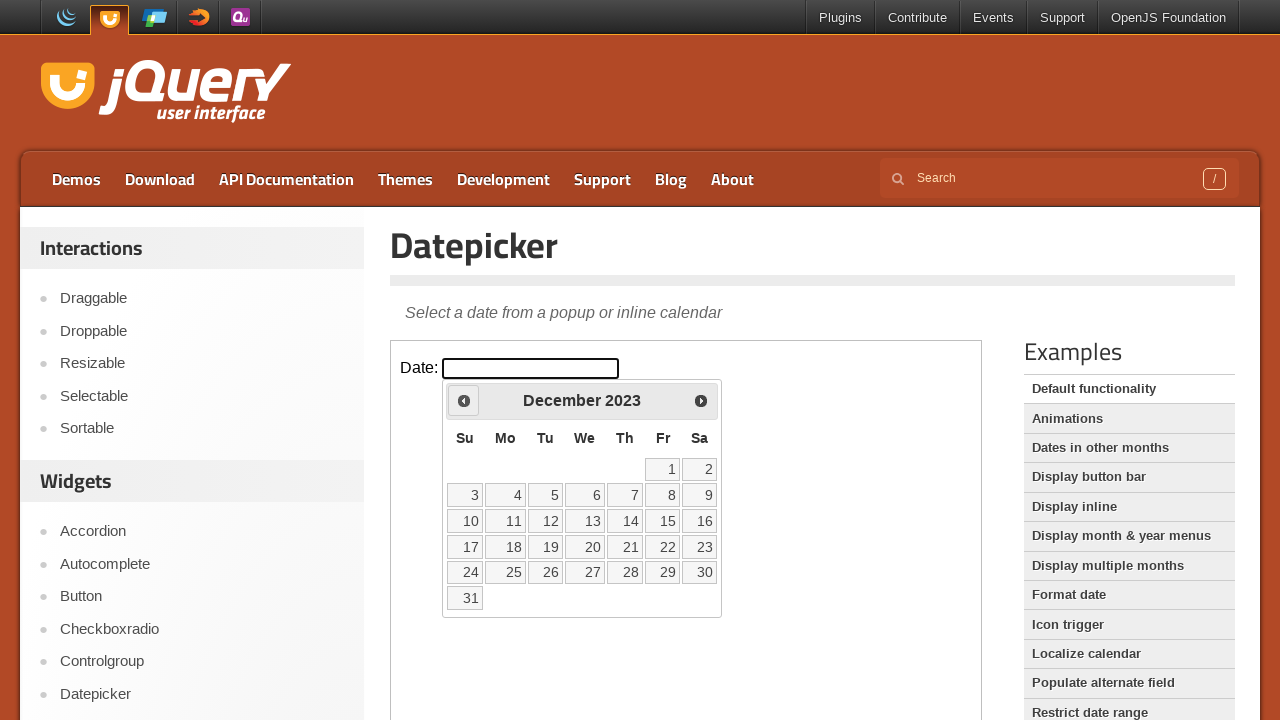

Clicked the Previous button to navigate to an earlier month at (464, 400) on iframe >> nth=0 >> internal:control=enter-frame >> a[title='Prev']
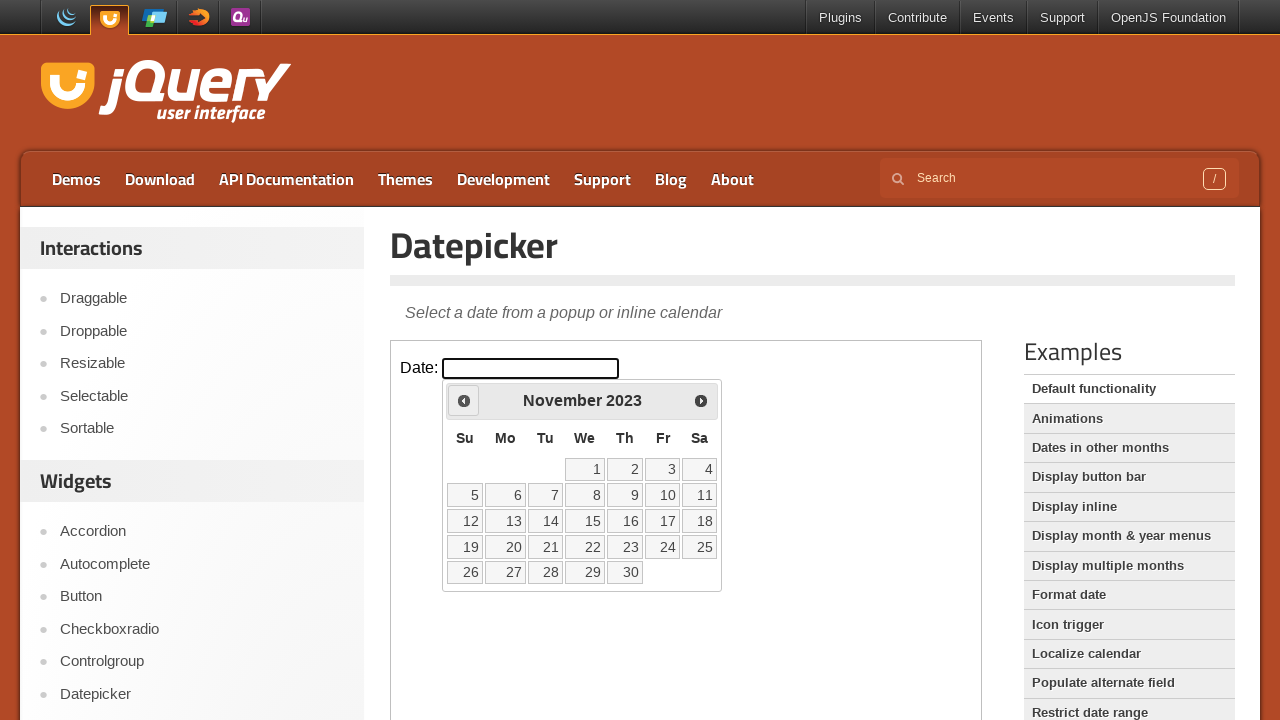

Checked current month and year: November 2023
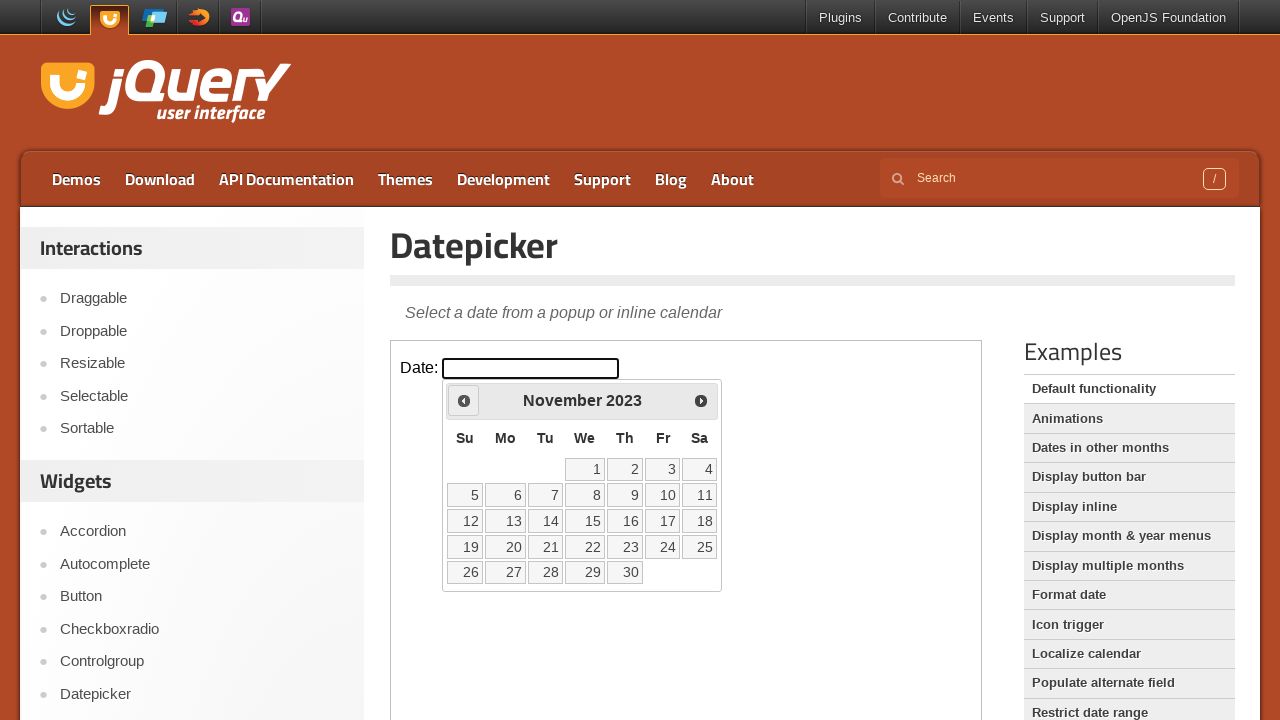

Clicked the Previous button to navigate to an earlier month at (464, 400) on iframe >> nth=0 >> internal:control=enter-frame >> a[title='Prev']
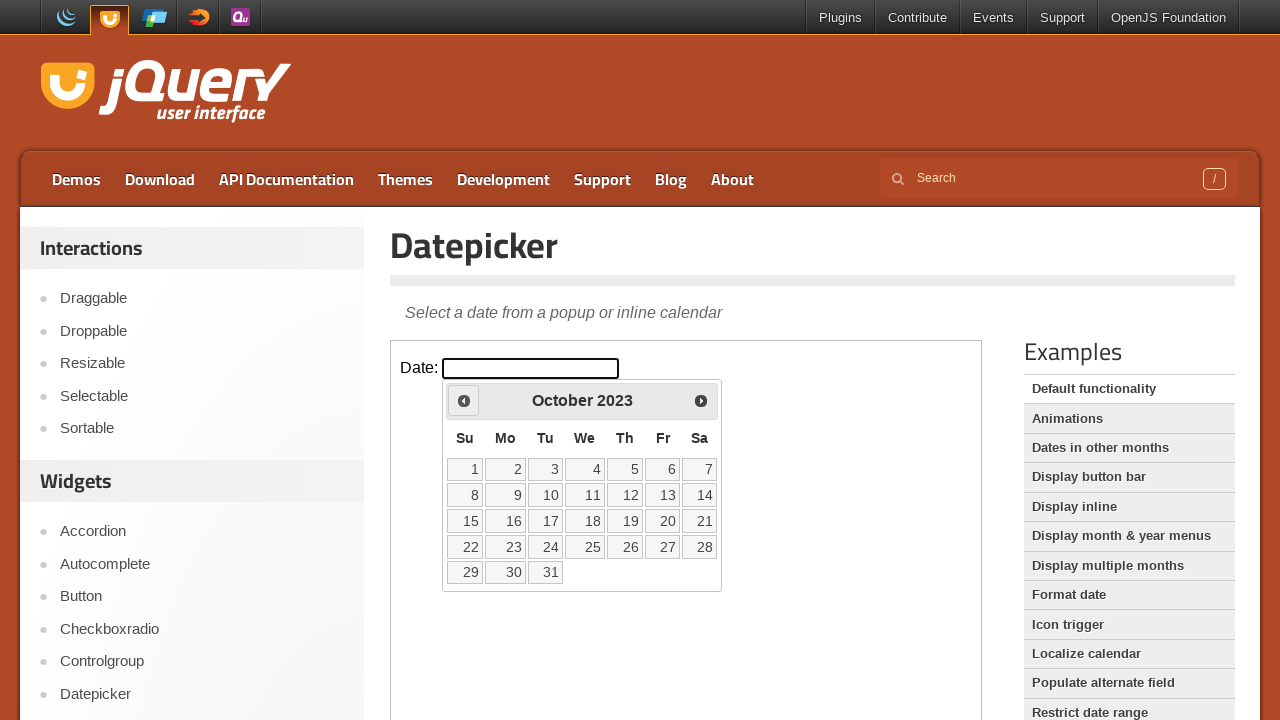

Checked current month and year: October 2023
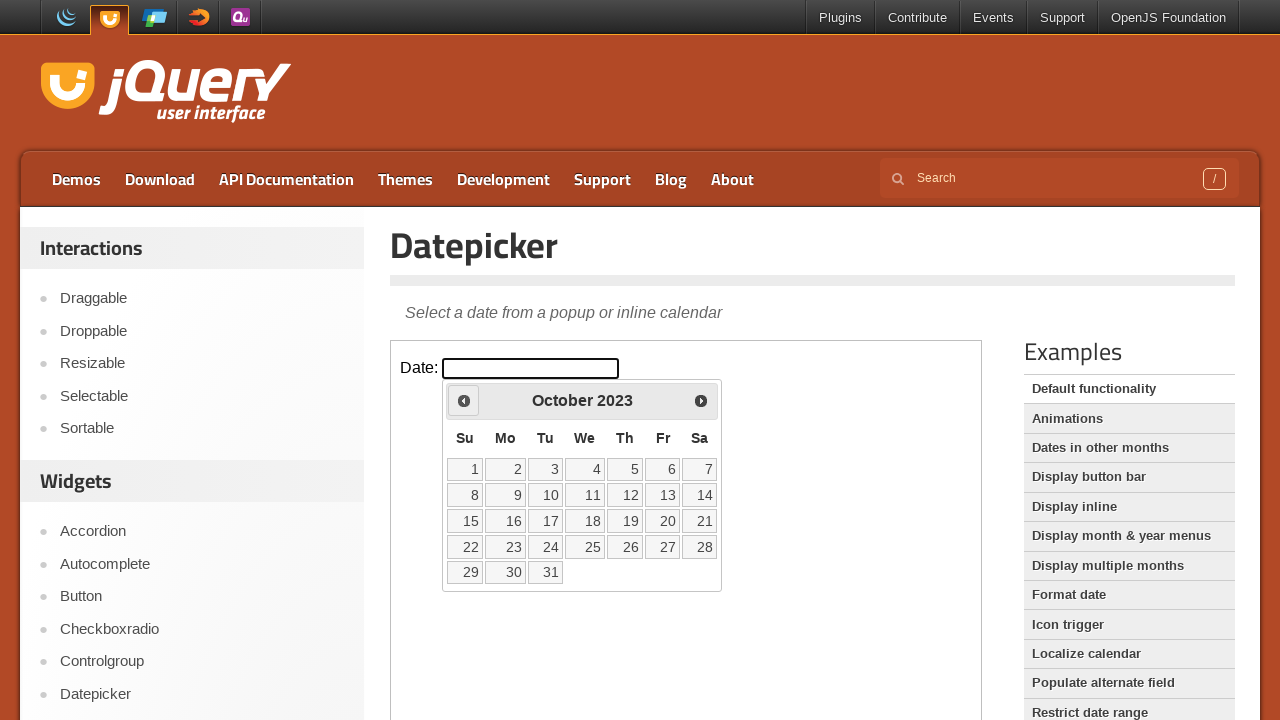

Clicked the Previous button to navigate to an earlier month at (464, 400) on iframe >> nth=0 >> internal:control=enter-frame >> a[title='Prev']
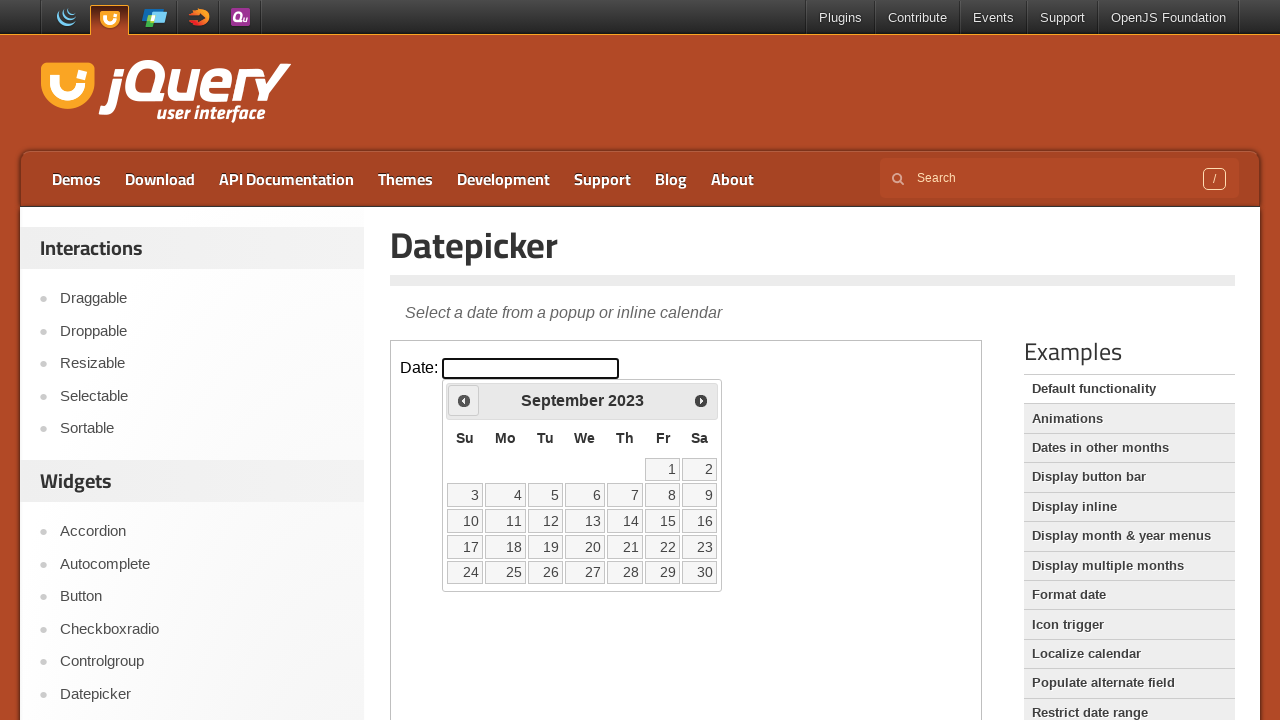

Checked current month and year: September 2023
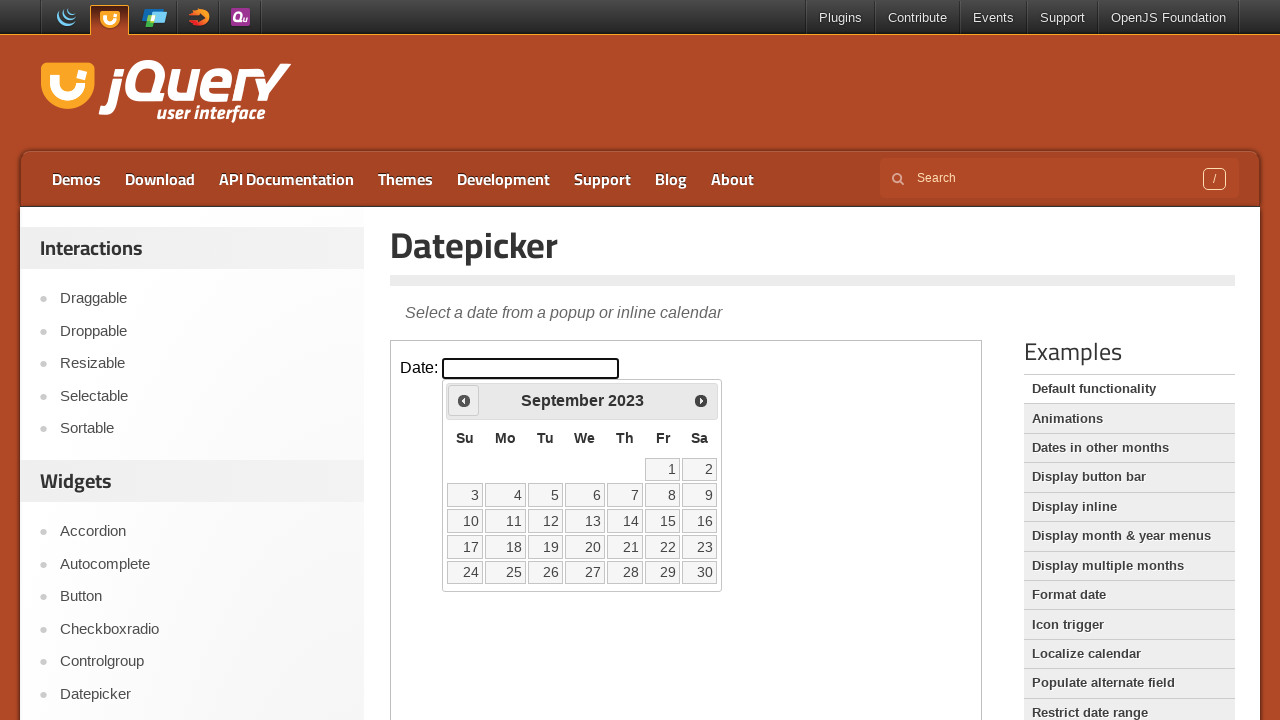

Clicked the Previous button to navigate to an earlier month at (464, 400) on iframe >> nth=0 >> internal:control=enter-frame >> a[title='Prev']
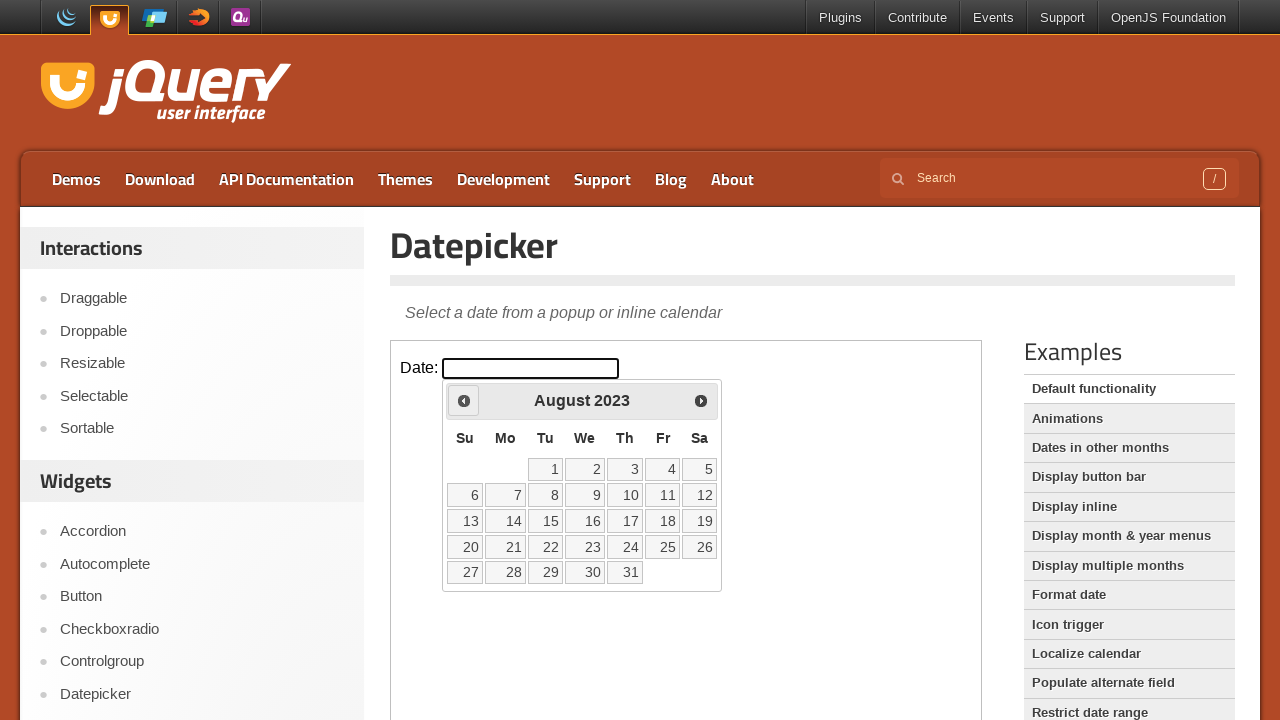

Checked current month and year: August 2023
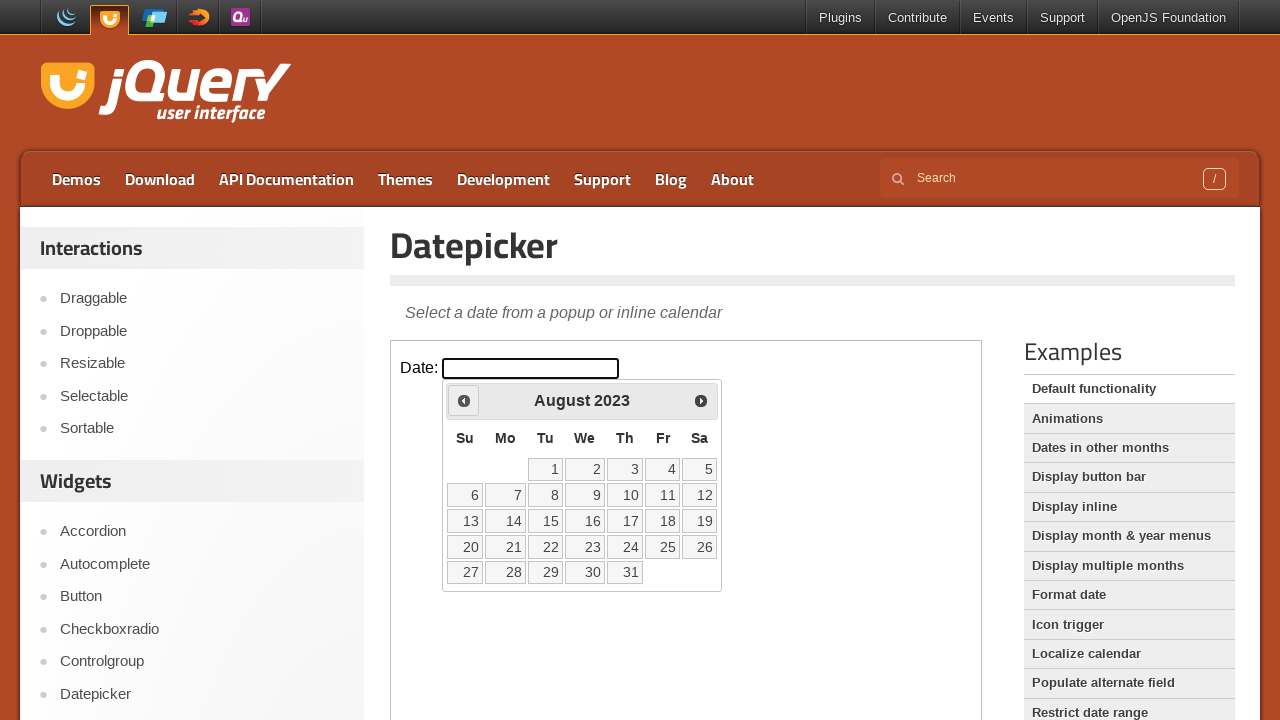

Clicked the Previous button to navigate to an earlier month at (464, 400) on iframe >> nth=0 >> internal:control=enter-frame >> a[title='Prev']
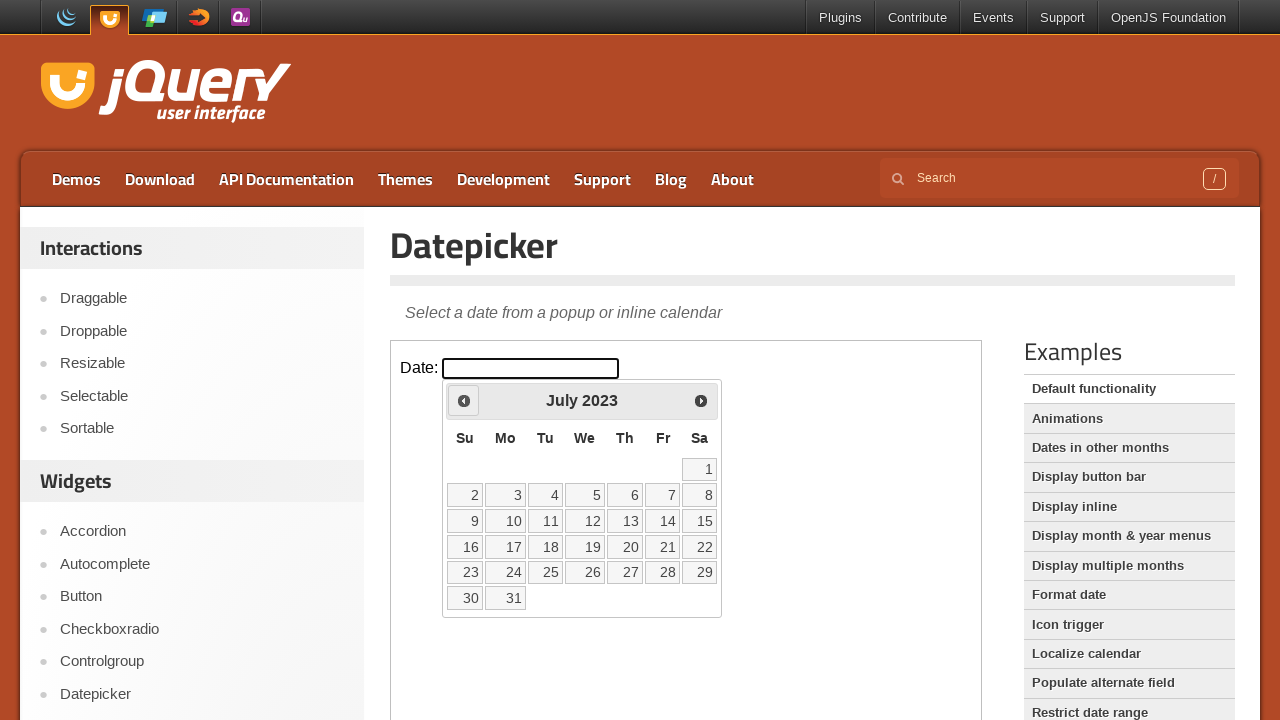

Checked current month and year: July 2023
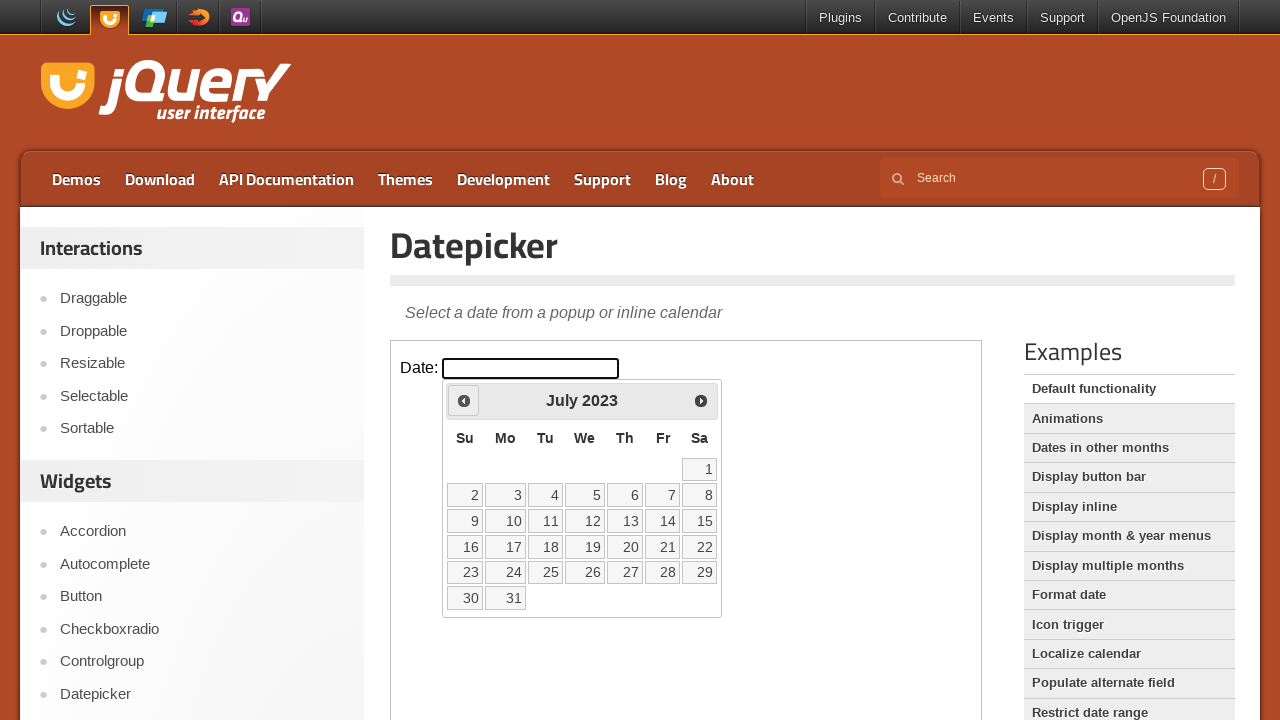

Clicked the Previous button to navigate to an earlier month at (464, 400) on iframe >> nth=0 >> internal:control=enter-frame >> a[title='Prev']
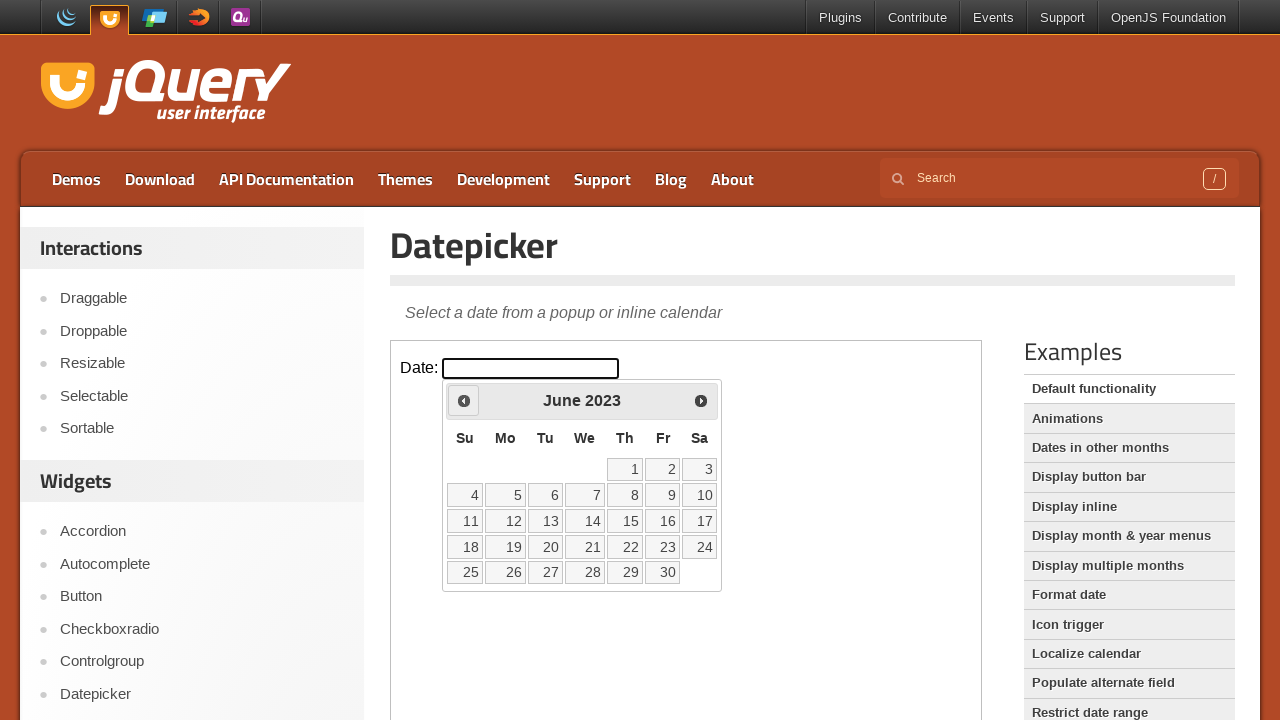

Checked current month and year: June 2023
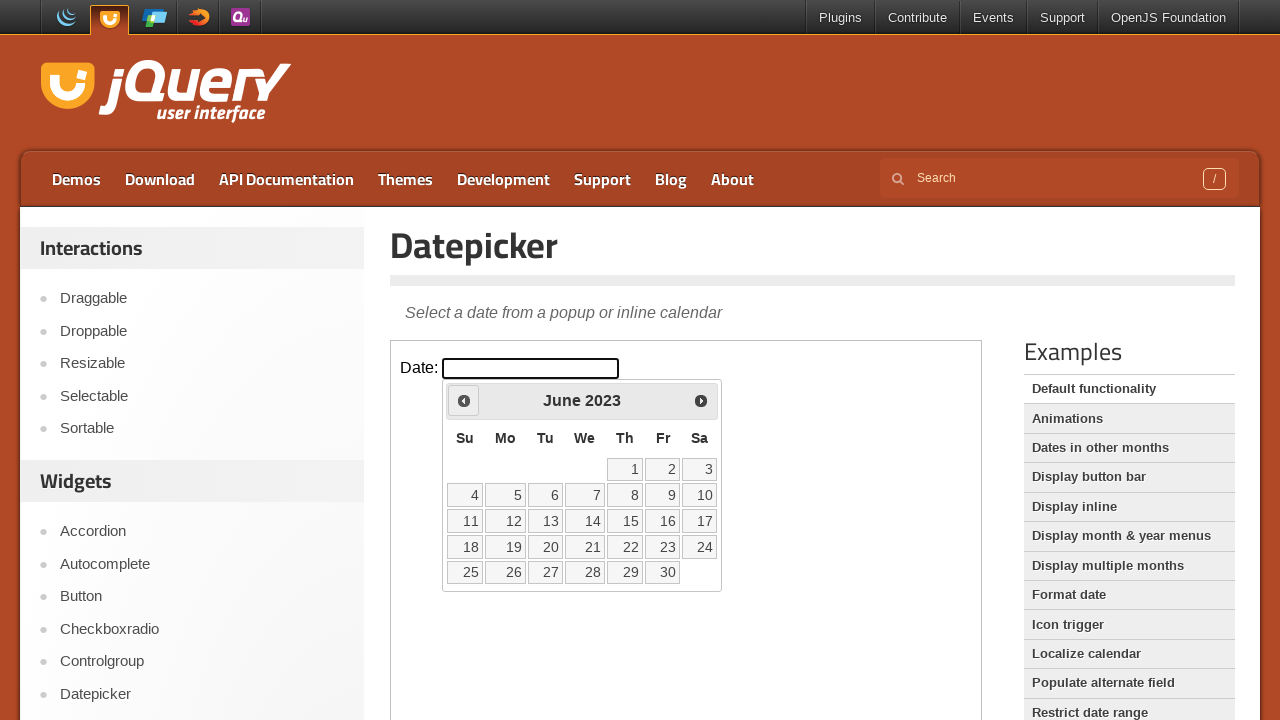

Clicked the Previous button to navigate to an earlier month at (464, 400) on iframe >> nth=0 >> internal:control=enter-frame >> a[title='Prev']
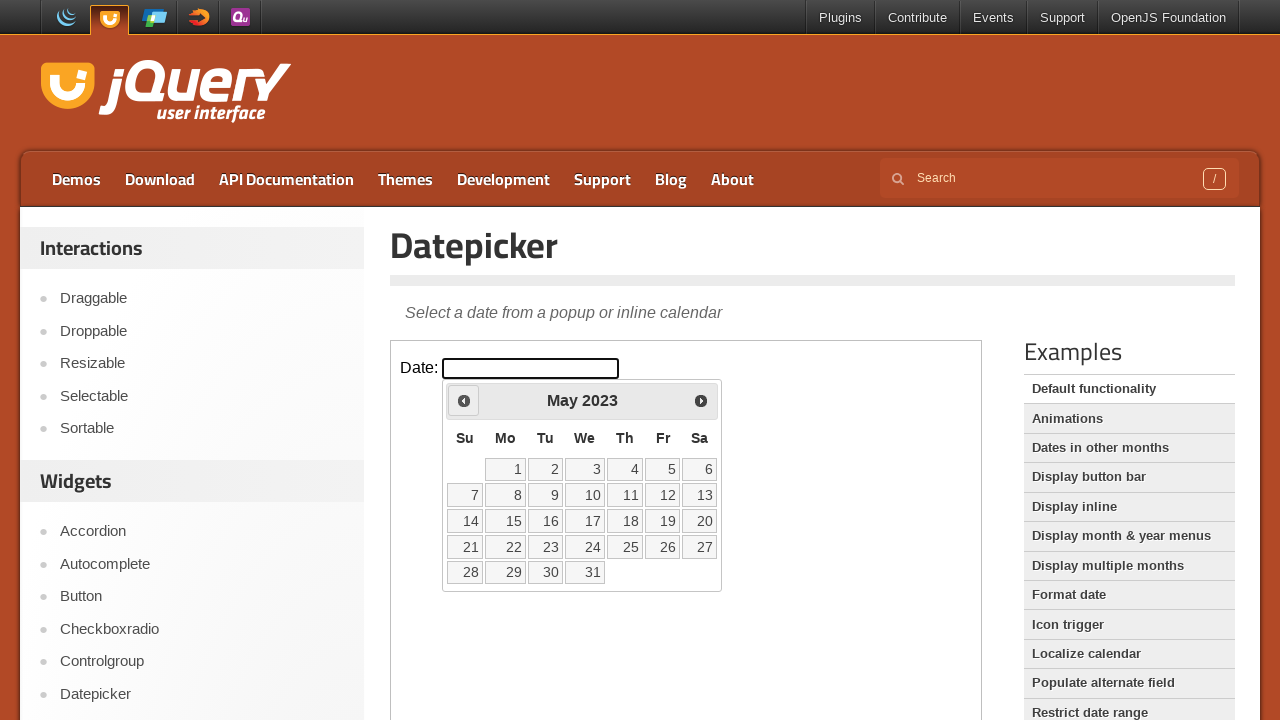

Checked current month and year: May 2023
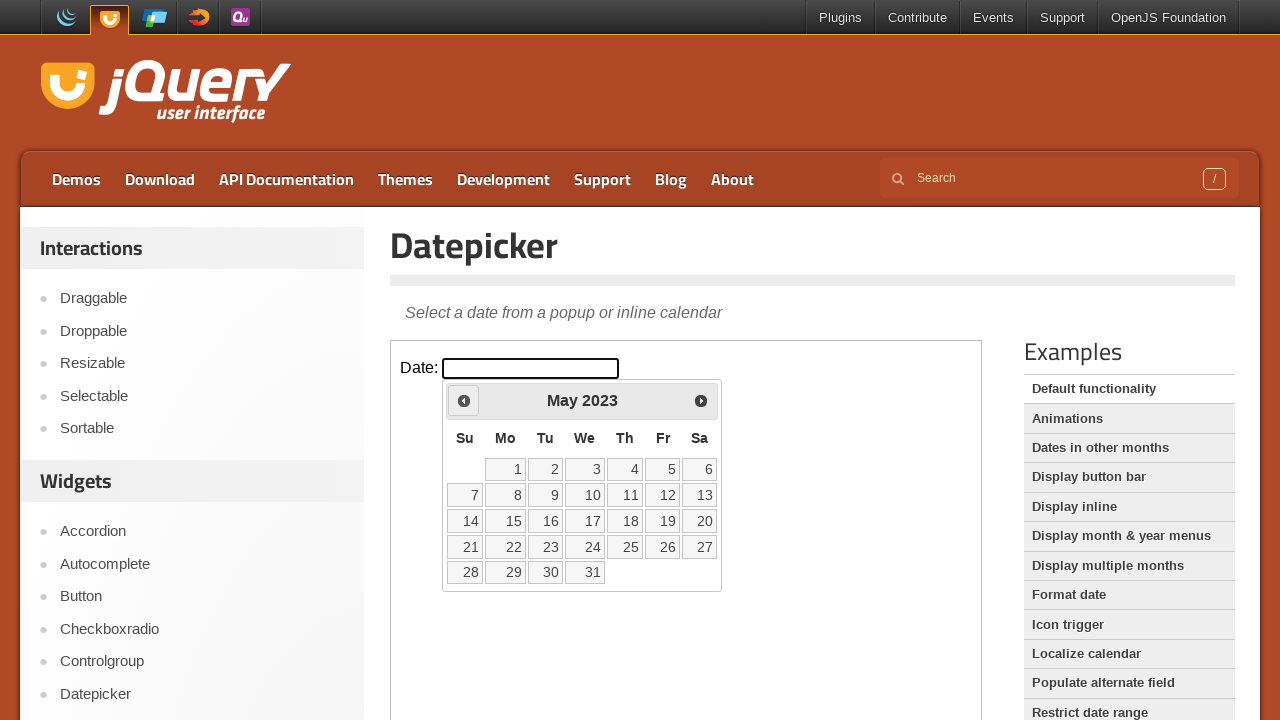

Clicked the Previous button to navigate to an earlier month at (464, 400) on iframe >> nth=0 >> internal:control=enter-frame >> a[title='Prev']
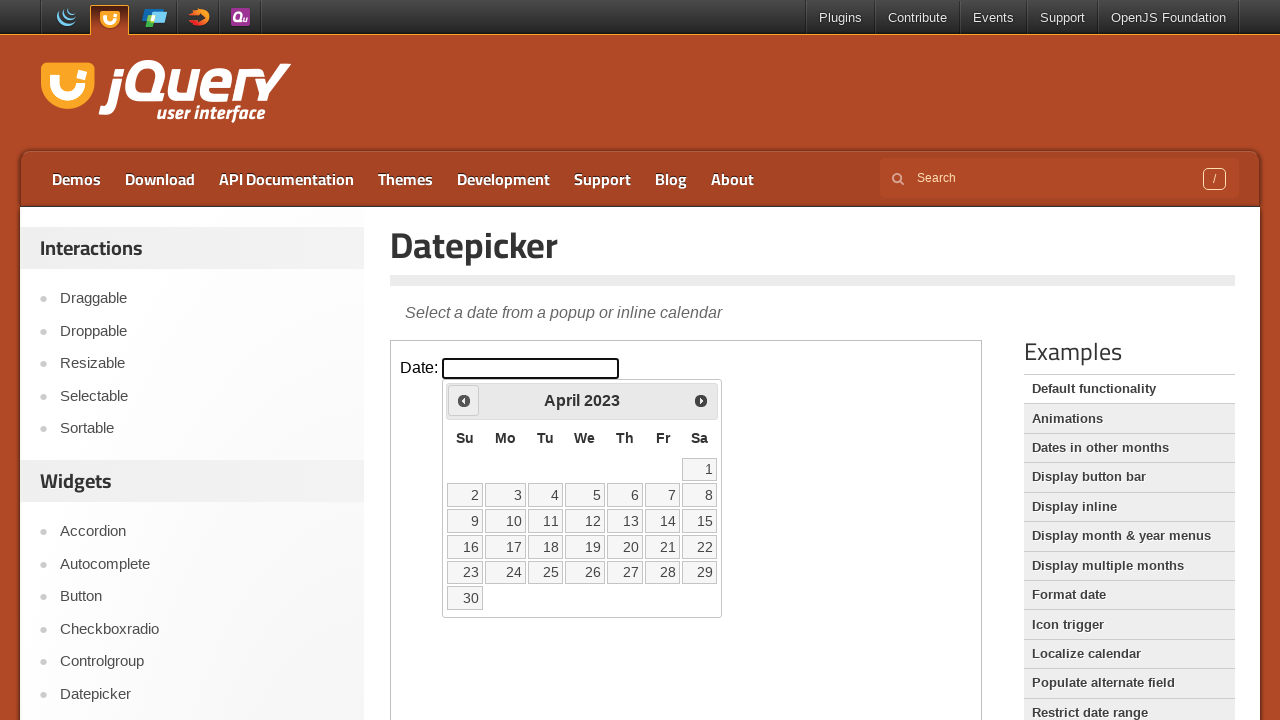

Checked current month and year: April 2023
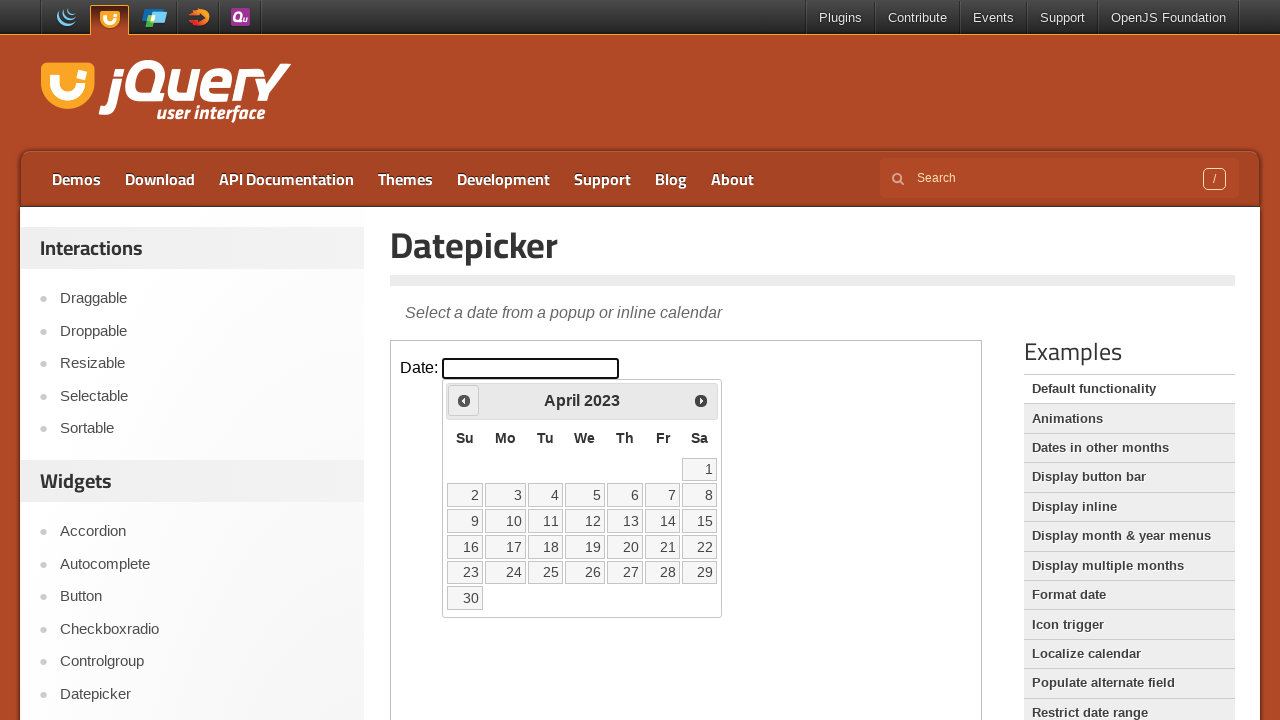

Clicked the Previous button to navigate to an earlier month at (464, 400) on iframe >> nth=0 >> internal:control=enter-frame >> a[title='Prev']
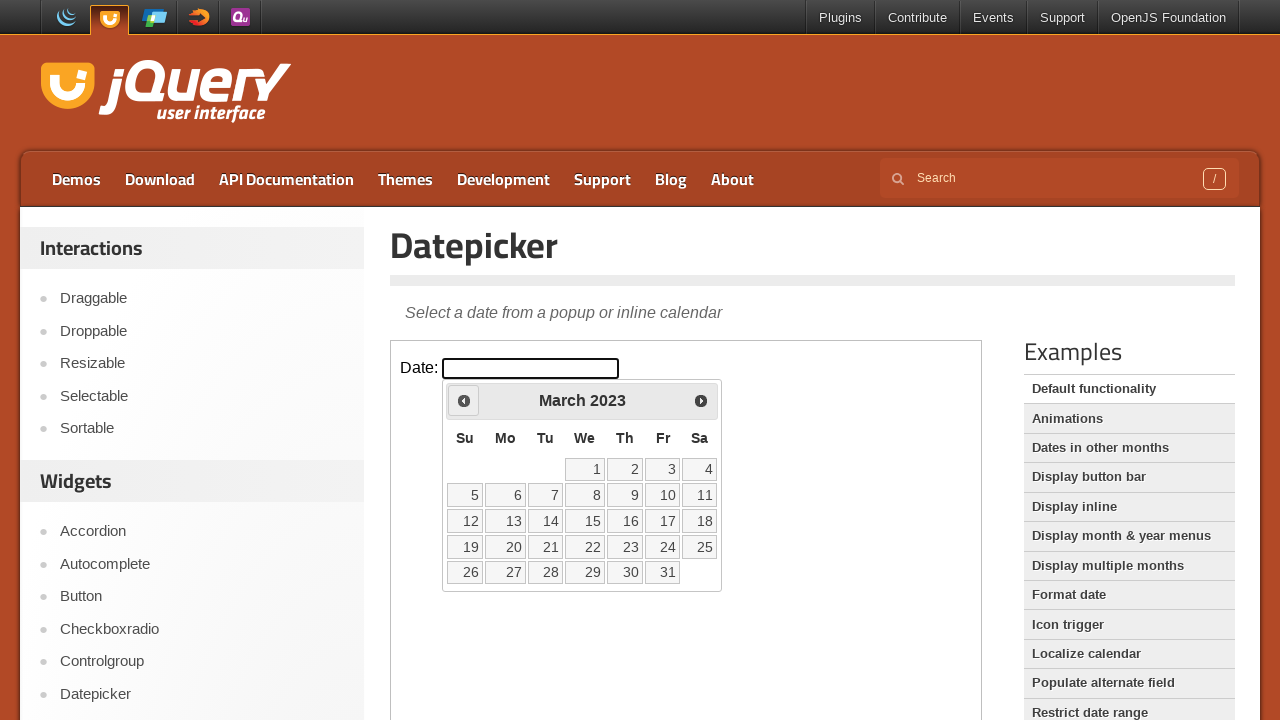

Checked current month and year: March 2023
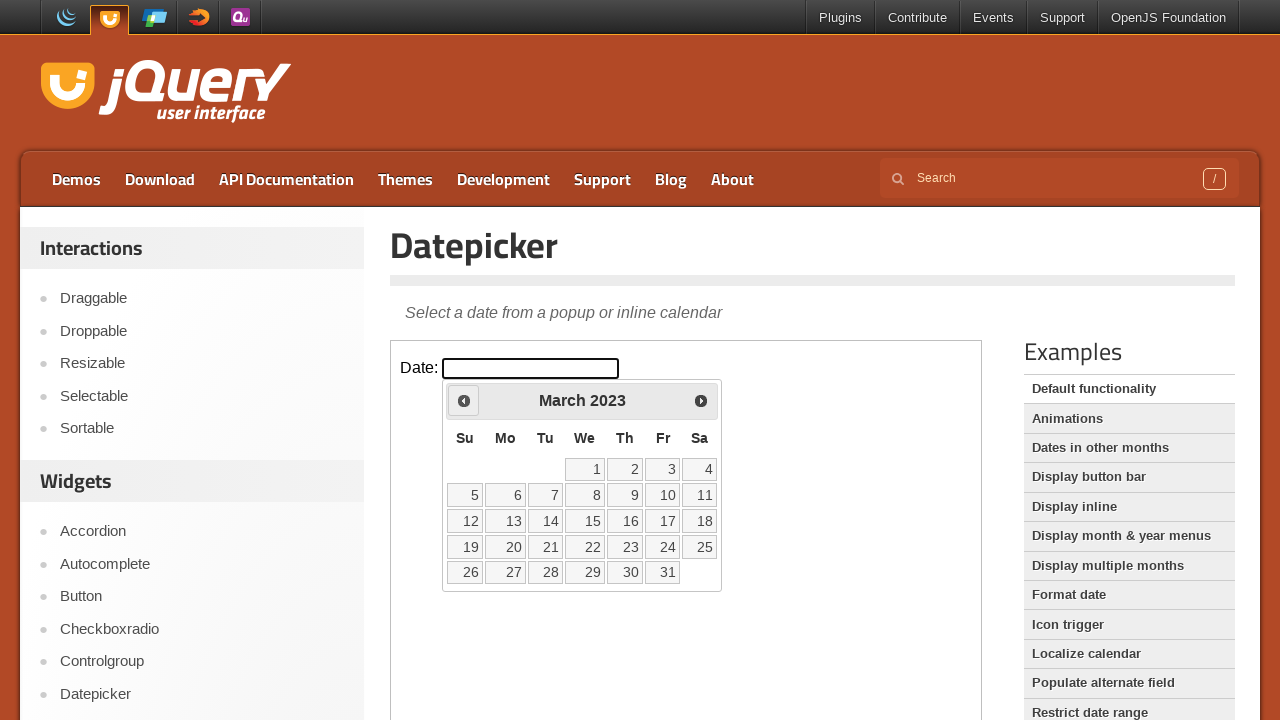

Clicked the Previous button to navigate to an earlier month at (464, 400) on iframe >> nth=0 >> internal:control=enter-frame >> a[title='Prev']
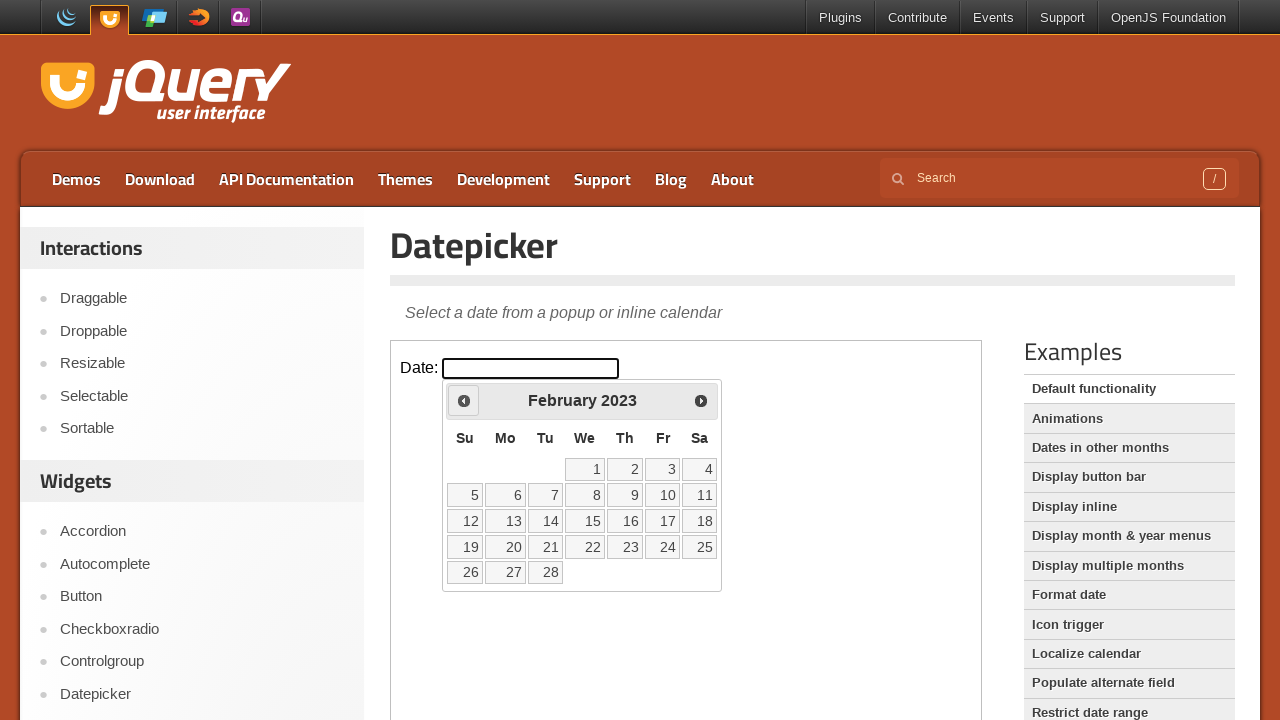

Checked current month and year: February 2023
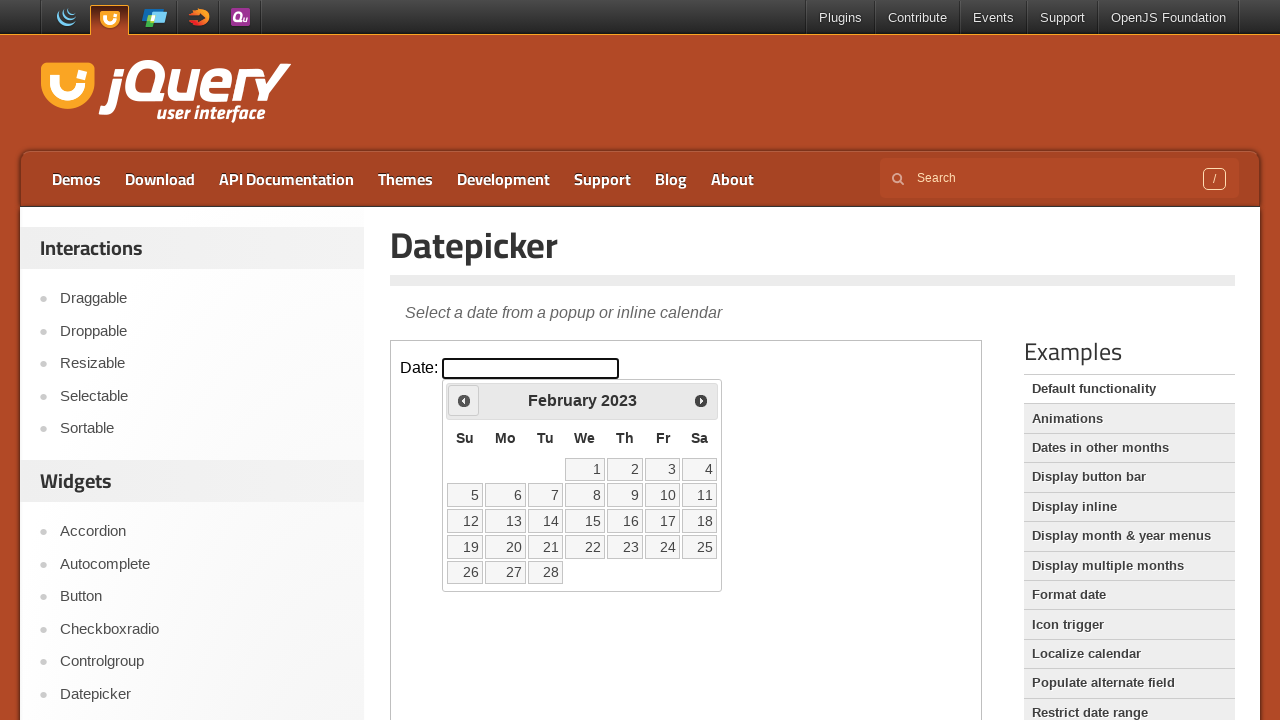

Clicked the Previous button to navigate to an earlier month at (464, 400) on iframe >> nth=0 >> internal:control=enter-frame >> a[title='Prev']
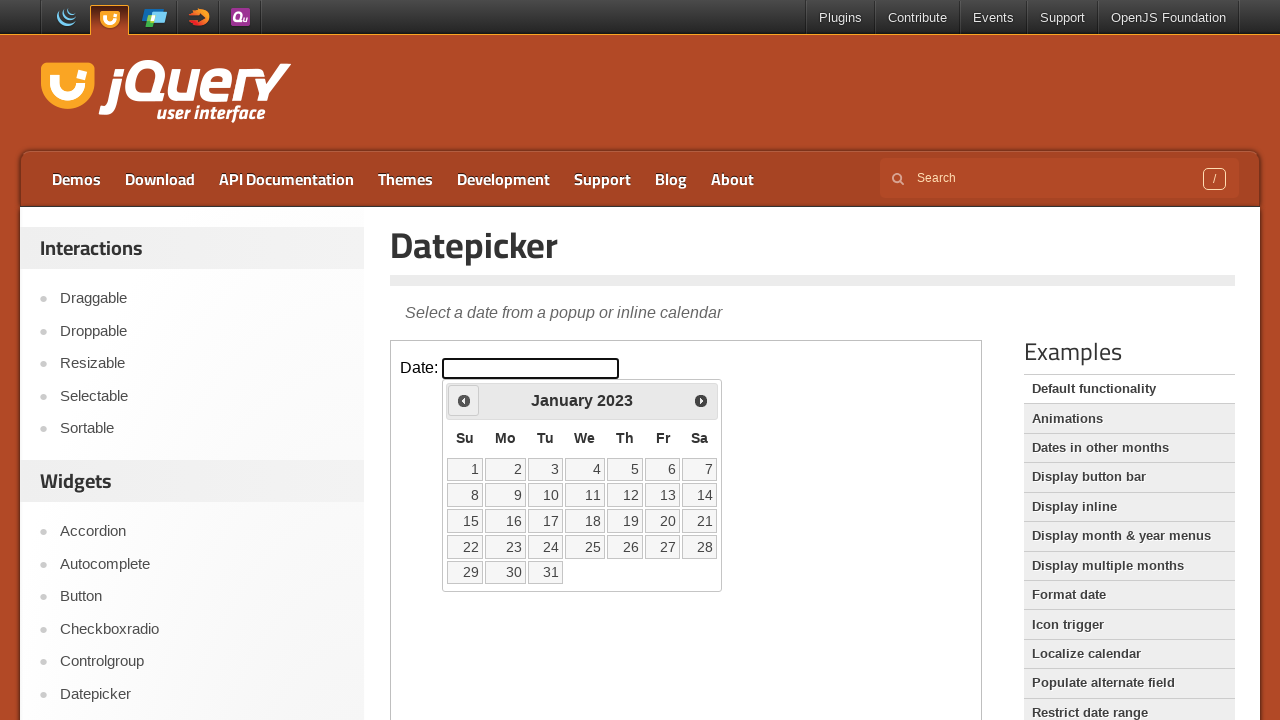

Checked current month and year: January 2023
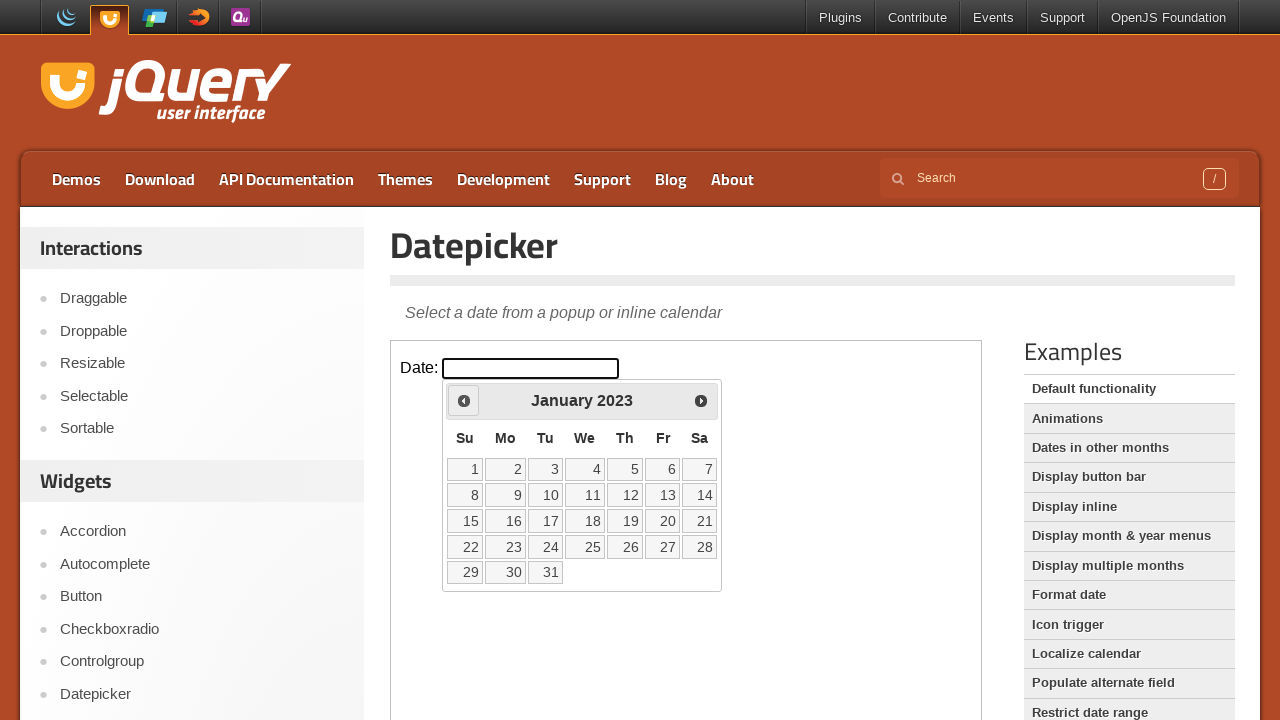

Clicked the Previous button to navigate to an earlier month at (464, 400) on iframe >> nth=0 >> internal:control=enter-frame >> a[title='Prev']
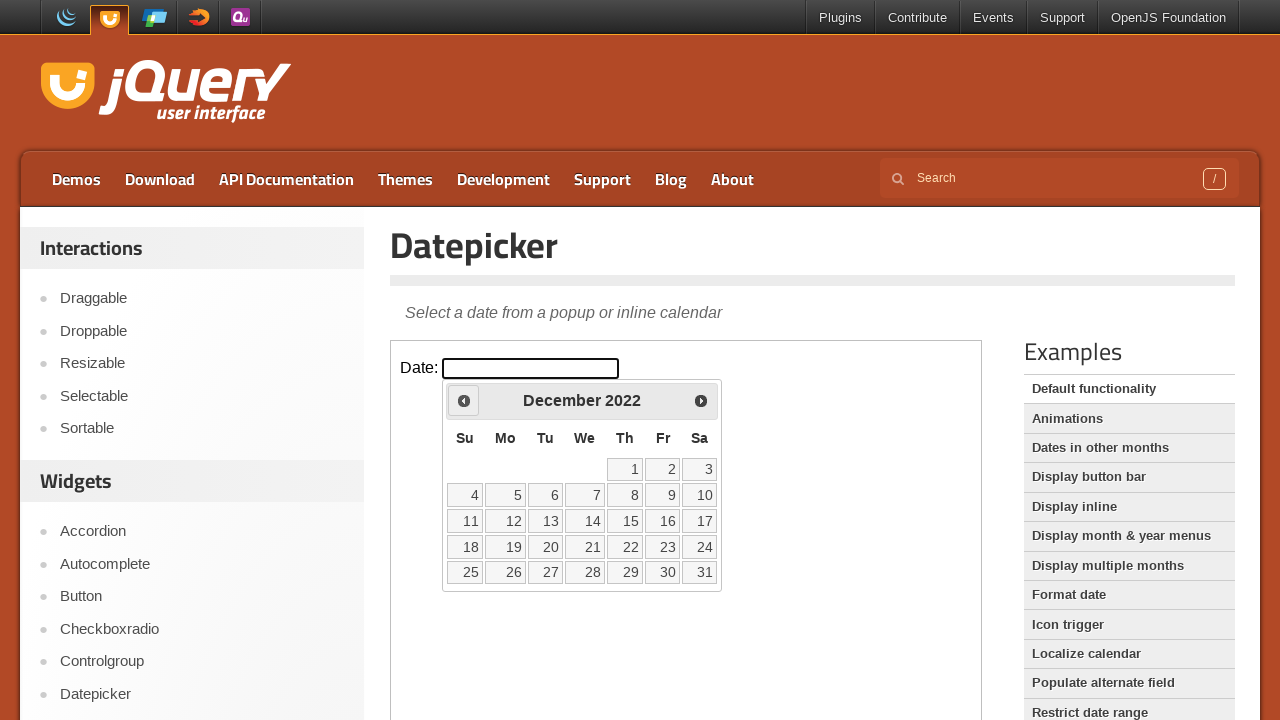

Checked current month and year: December 2022
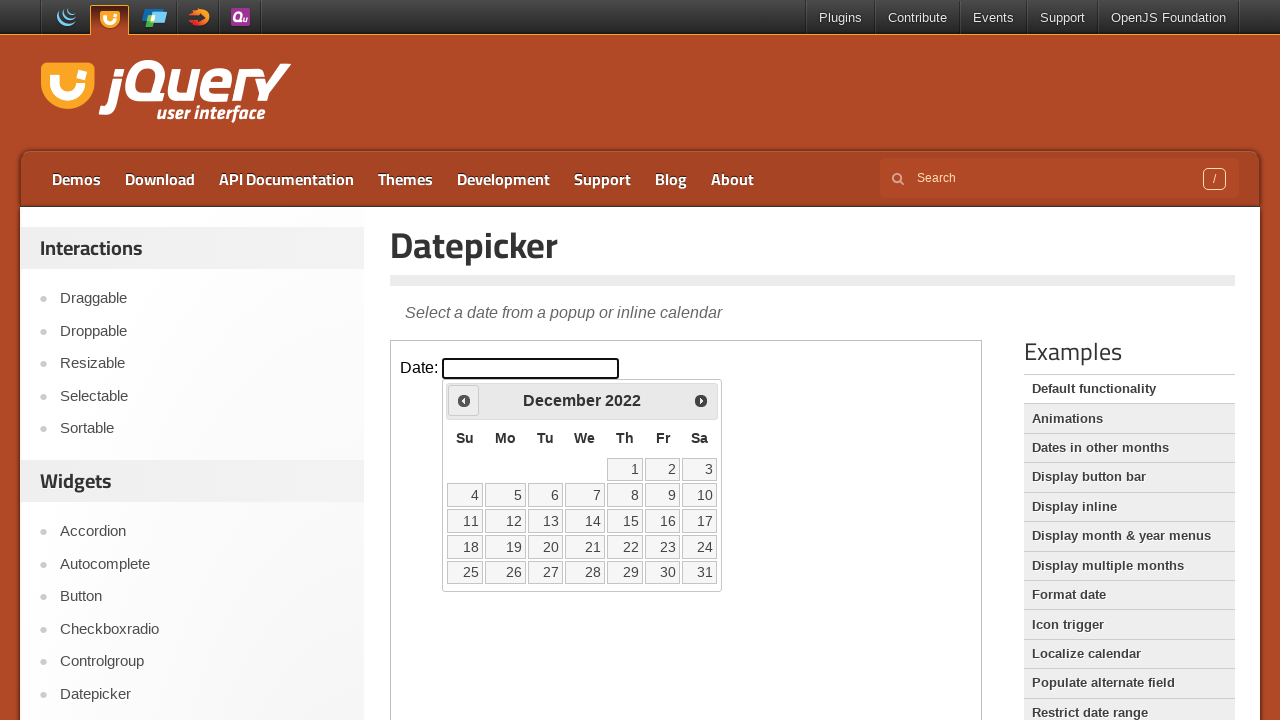

Clicked the Previous button to navigate to an earlier month at (464, 400) on iframe >> nth=0 >> internal:control=enter-frame >> a[title='Prev']
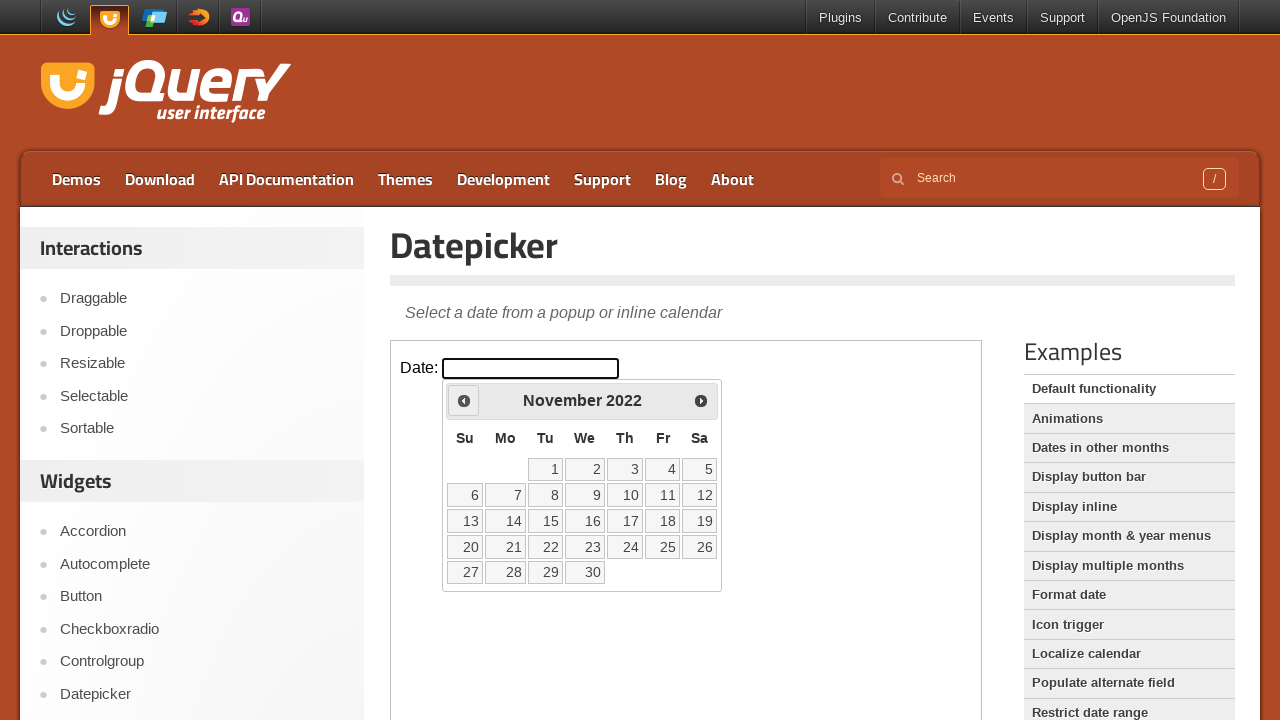

Checked current month and year: November 2022
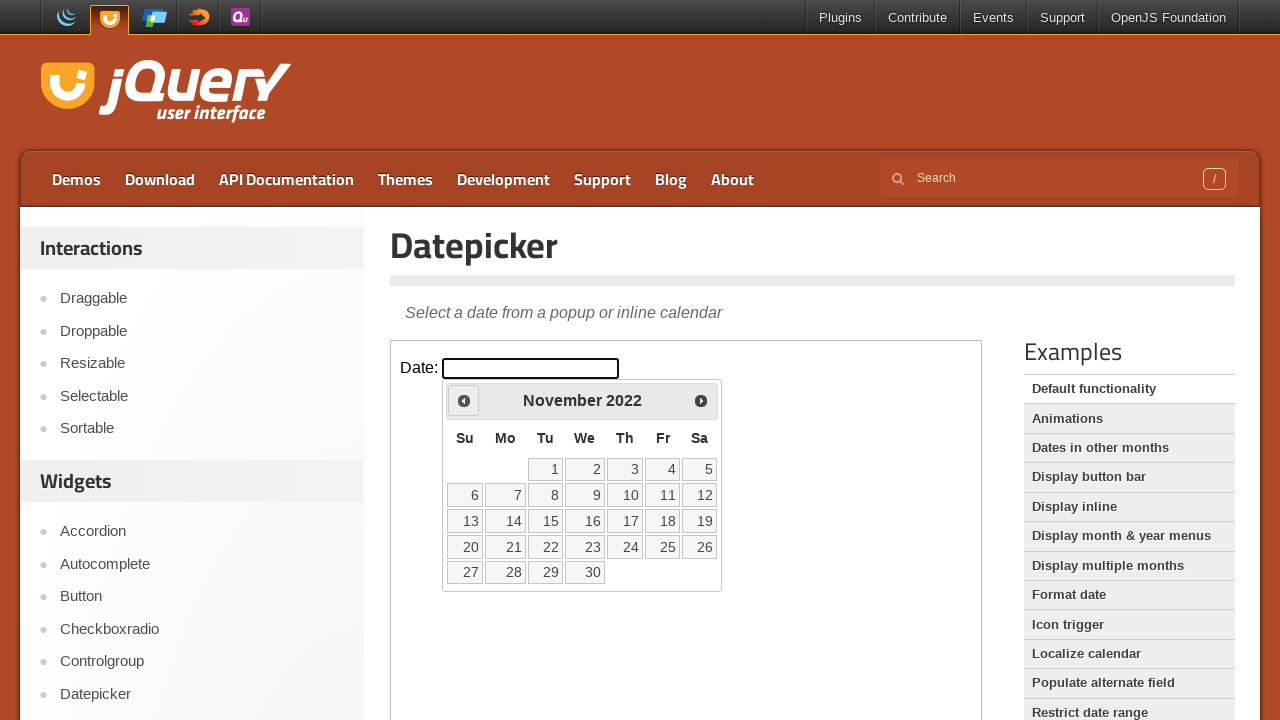

Clicked the Previous button to navigate to an earlier month at (464, 400) on iframe >> nth=0 >> internal:control=enter-frame >> a[title='Prev']
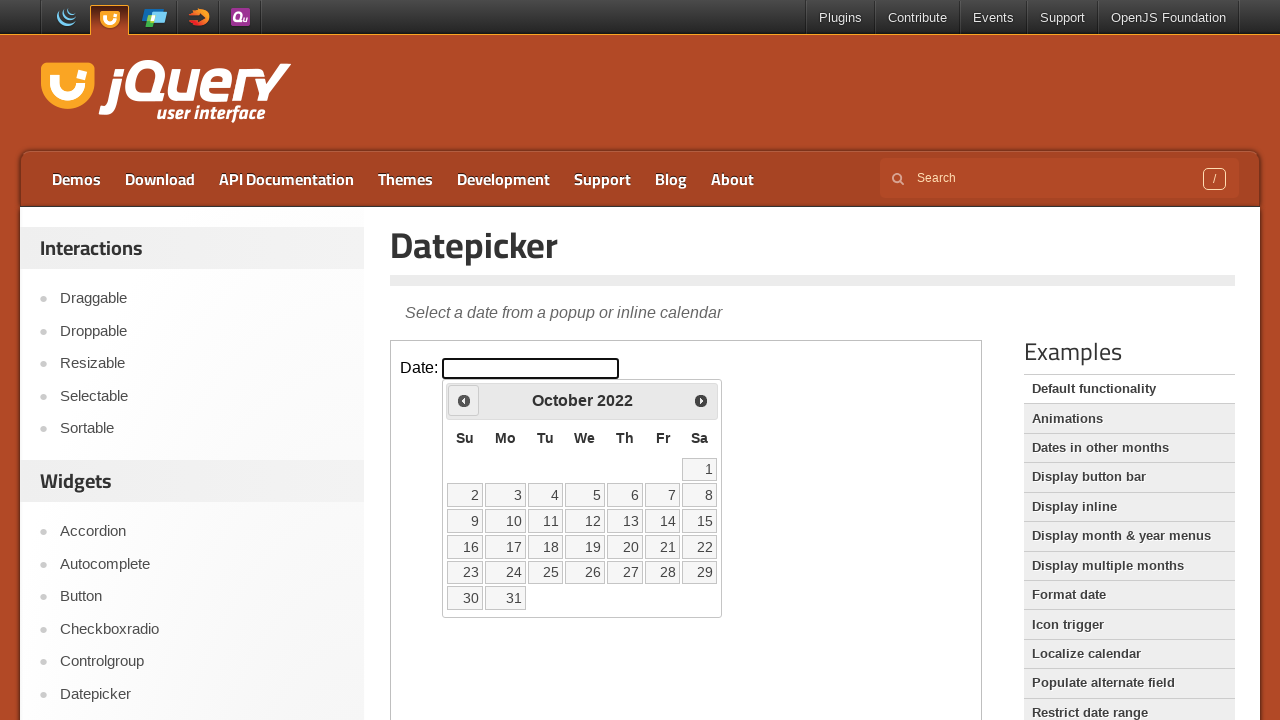

Checked current month and year: October 2022
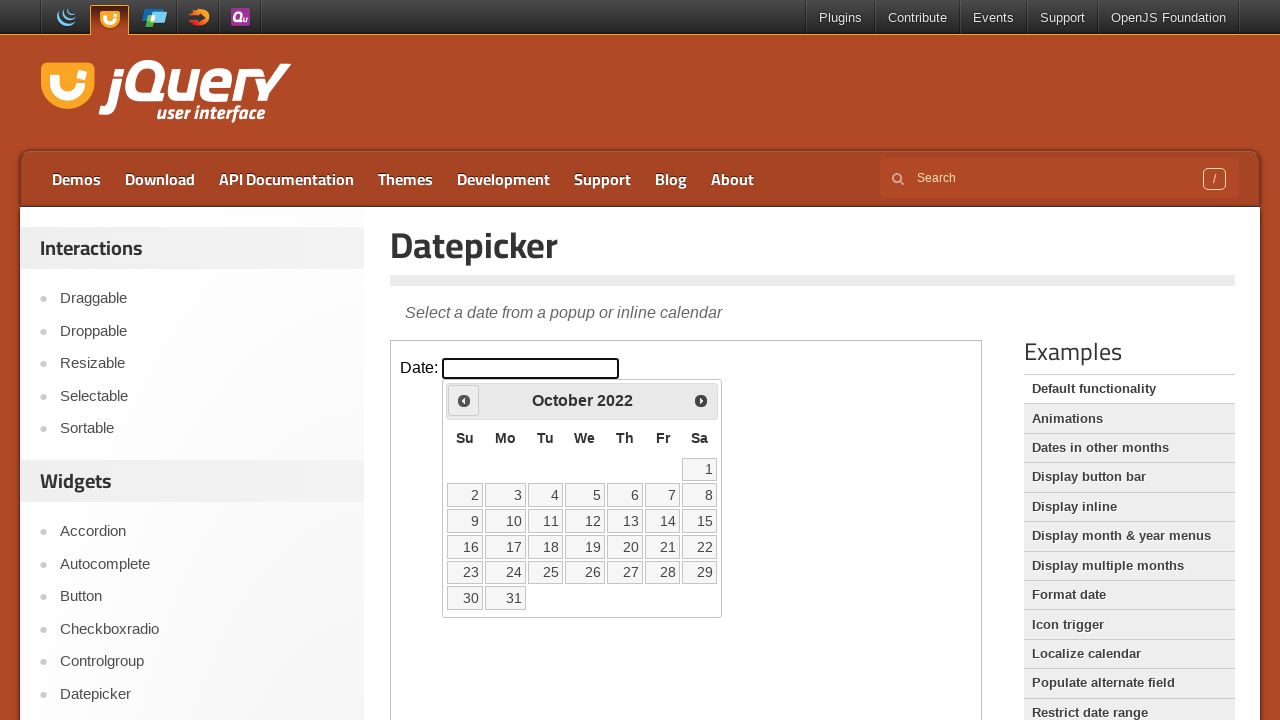

Clicked the Previous button to navigate to an earlier month at (464, 400) on iframe >> nth=0 >> internal:control=enter-frame >> a[title='Prev']
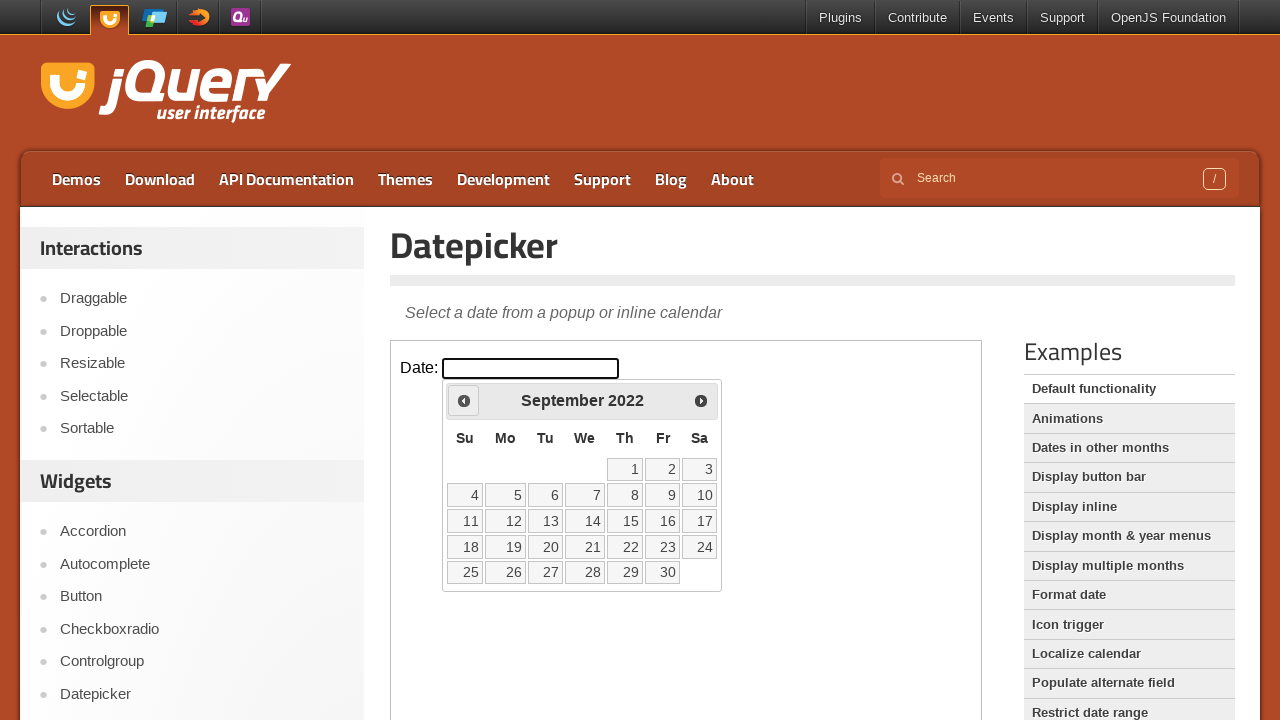

Checked current month and year: September 2022
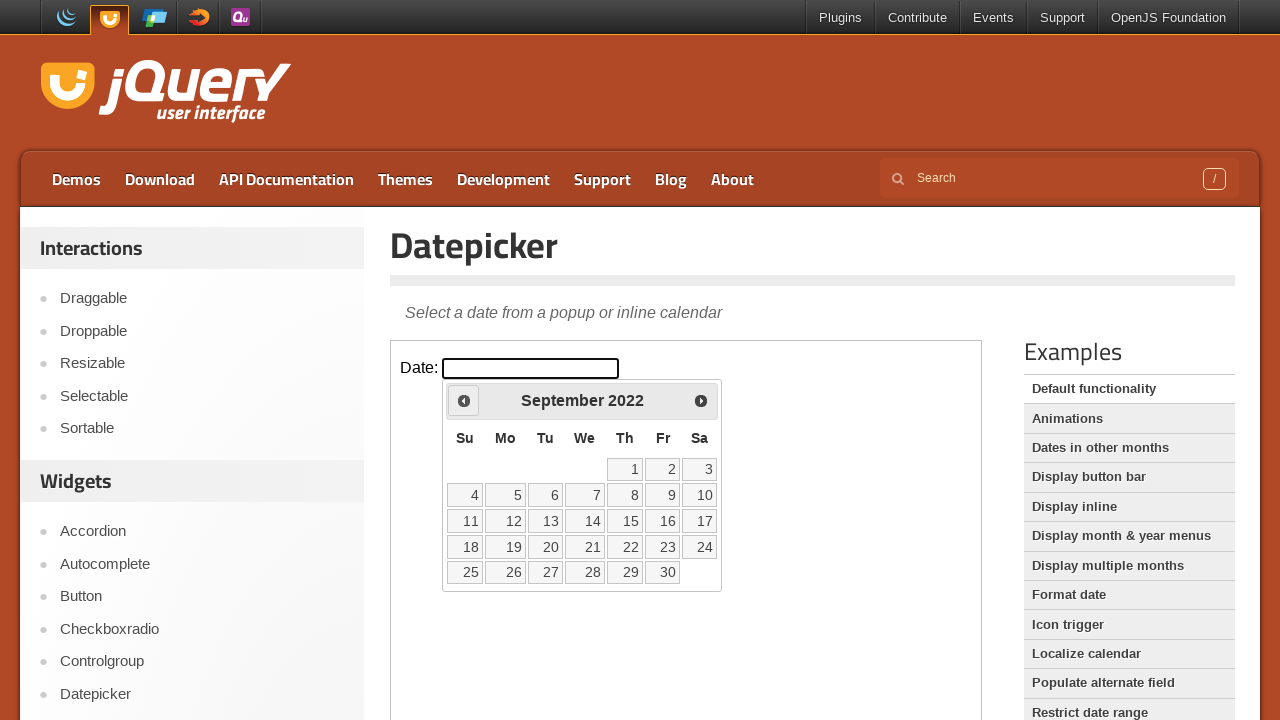

Clicked the Previous button to navigate to an earlier month at (464, 400) on iframe >> nth=0 >> internal:control=enter-frame >> a[title='Prev']
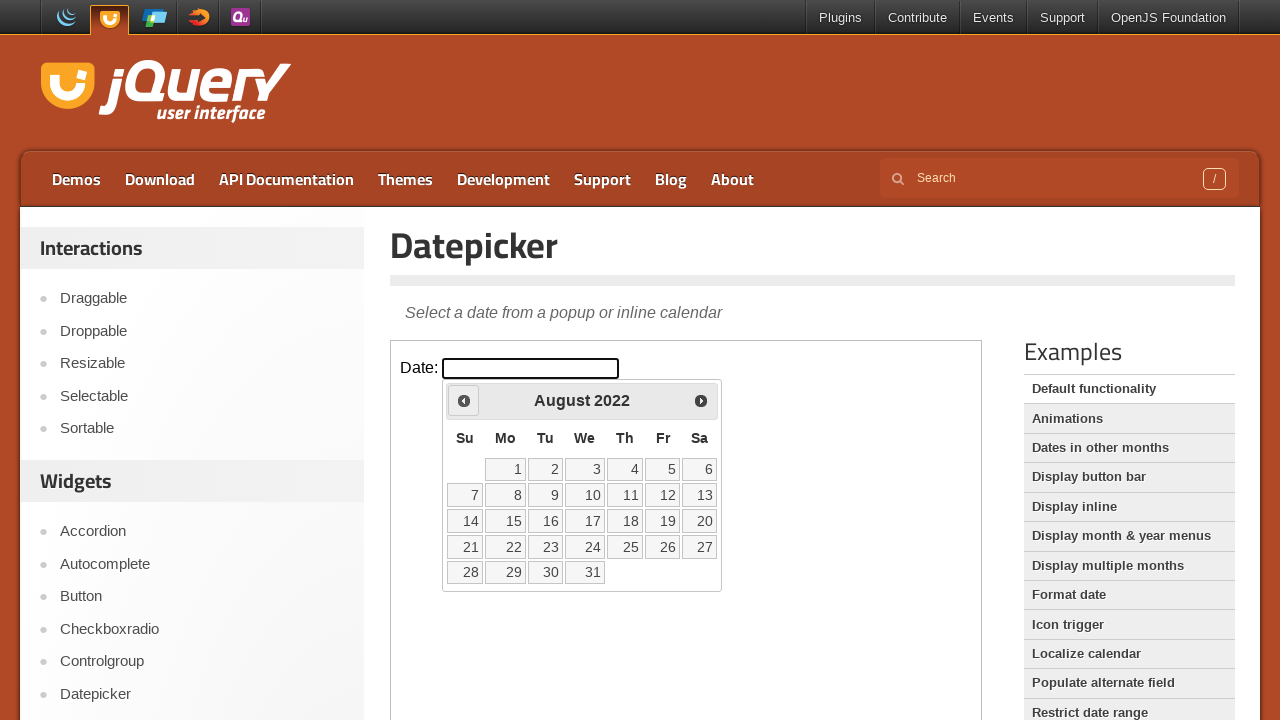

Checked current month and year: August 2022
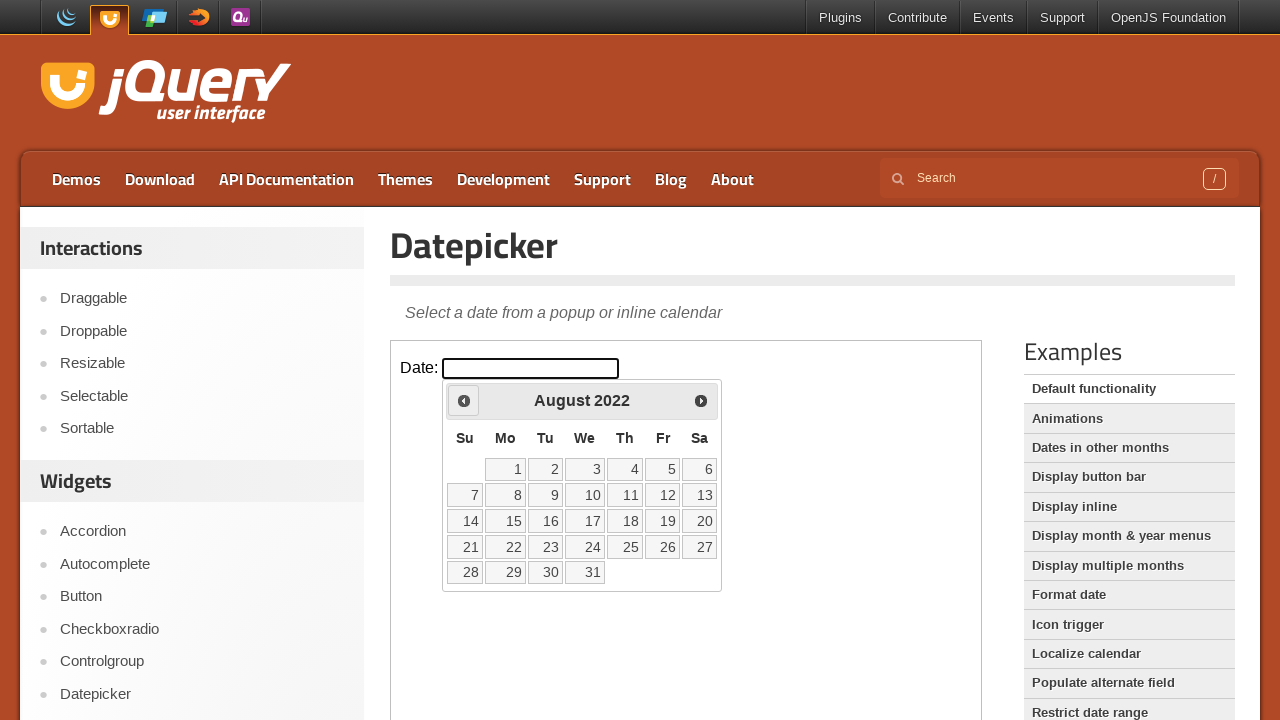

Clicked the Previous button to navigate to an earlier month at (464, 400) on iframe >> nth=0 >> internal:control=enter-frame >> a[title='Prev']
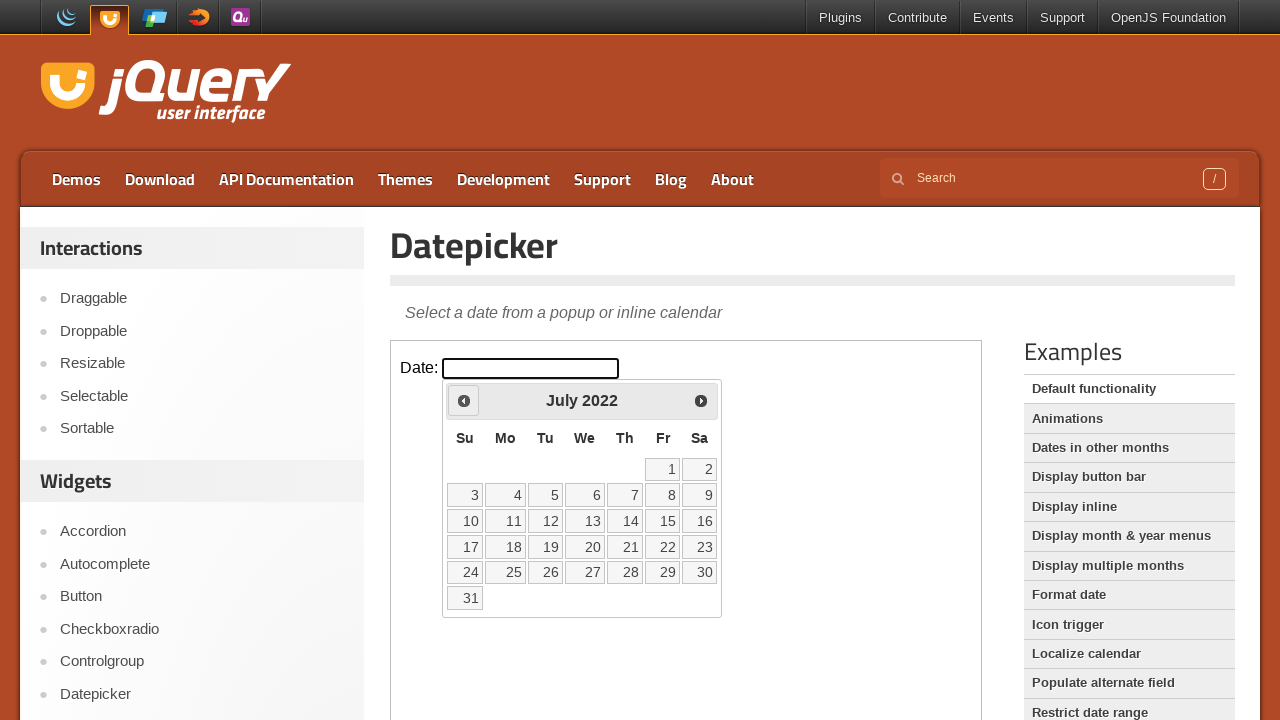

Checked current month and year: July 2022
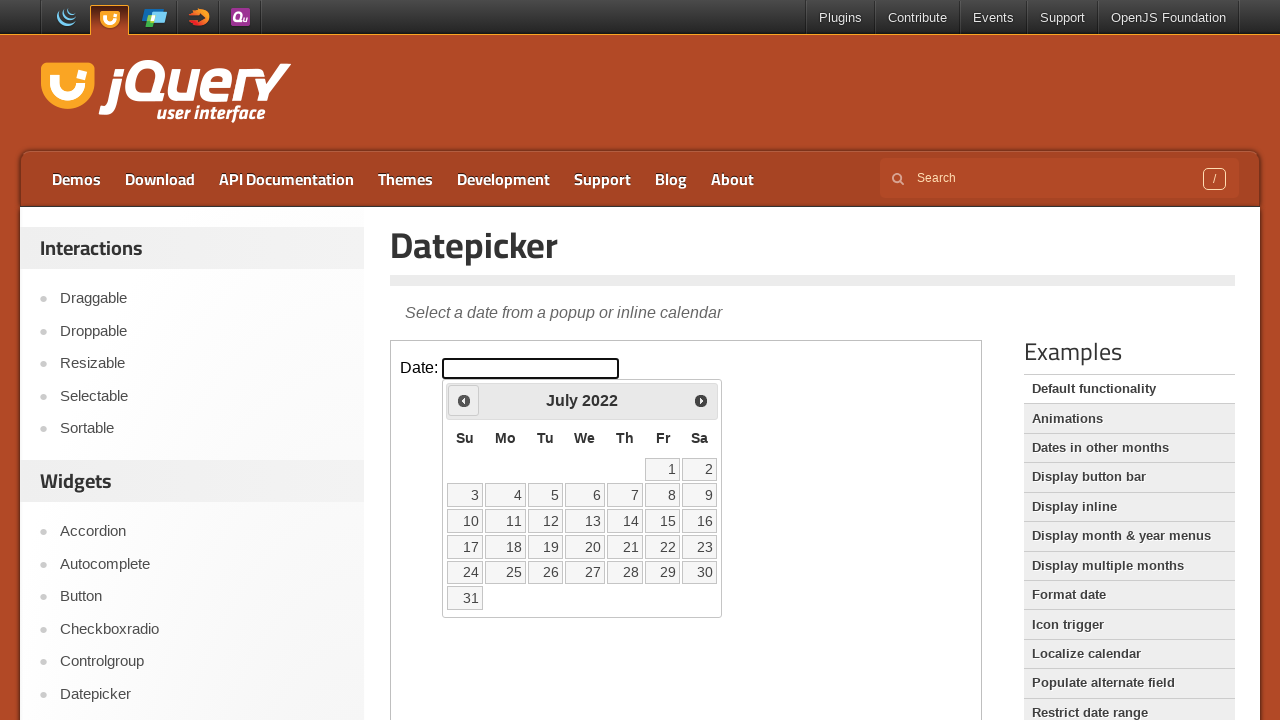

Clicked the Previous button to navigate to an earlier month at (464, 400) on iframe >> nth=0 >> internal:control=enter-frame >> a[title='Prev']
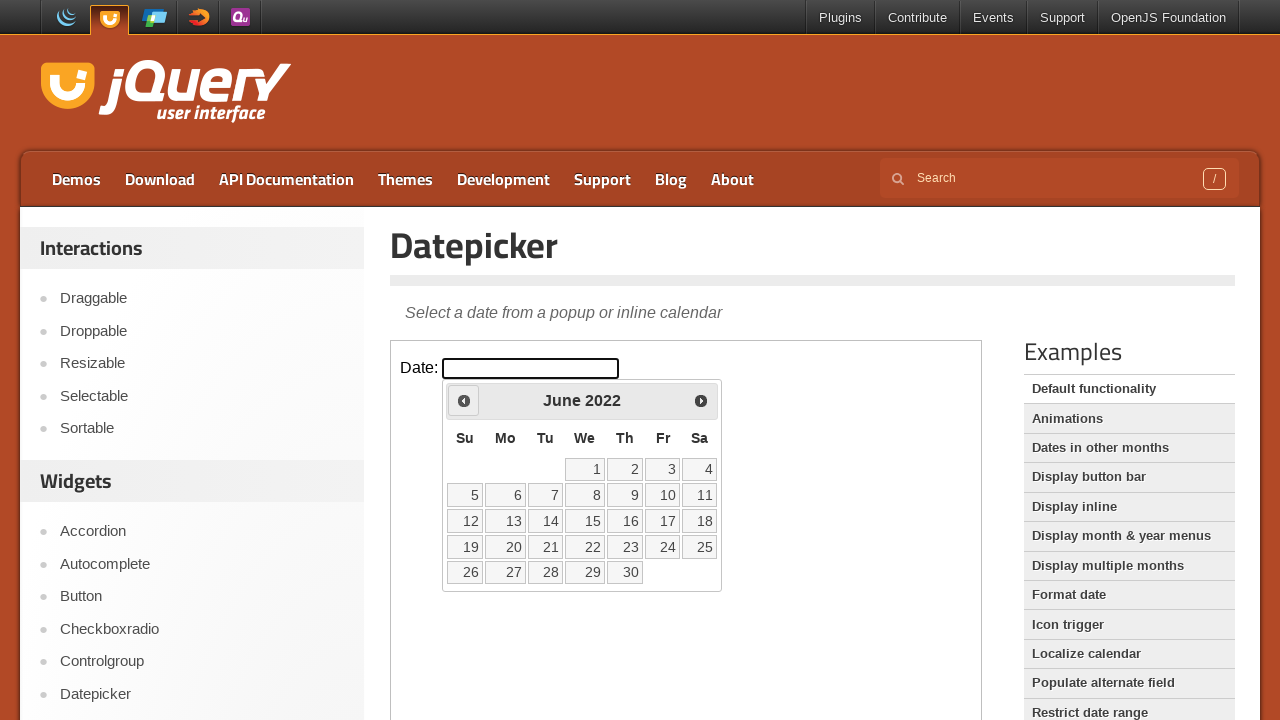

Checked current month and year: June 2022
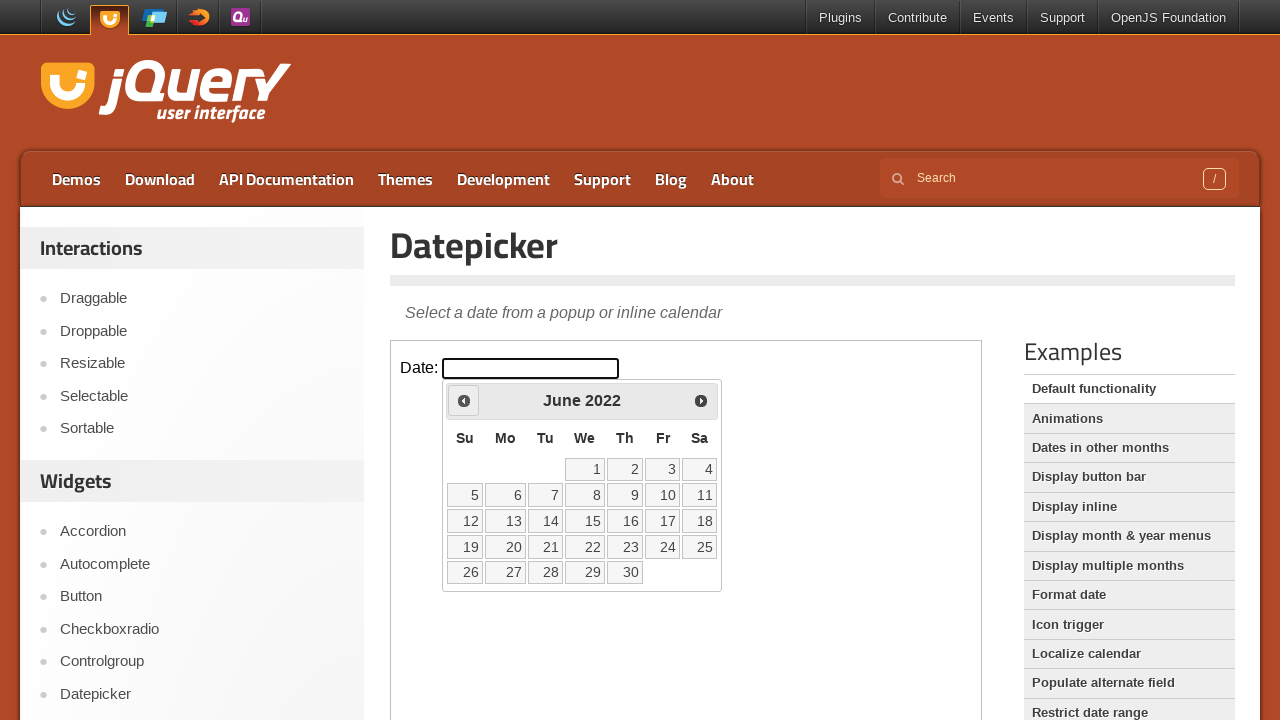

Clicked the Previous button to navigate to an earlier month at (464, 400) on iframe >> nth=0 >> internal:control=enter-frame >> a[title='Prev']
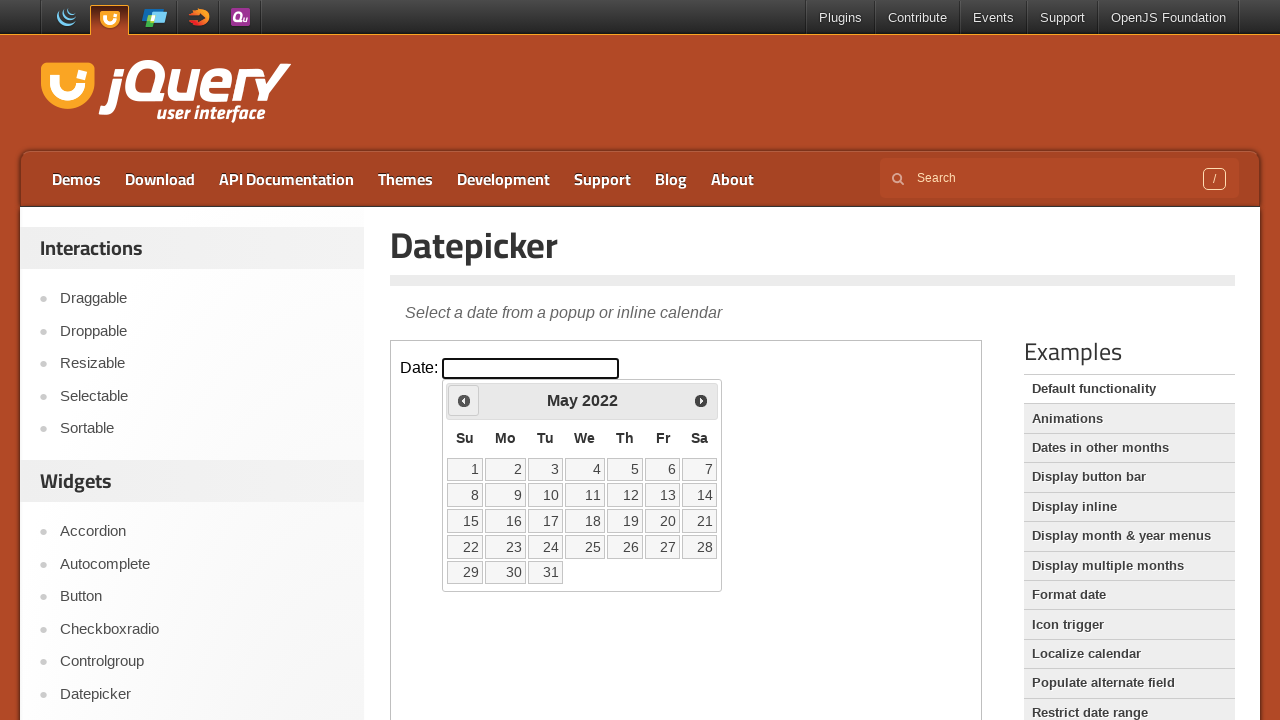

Checked current month and year: May 2022
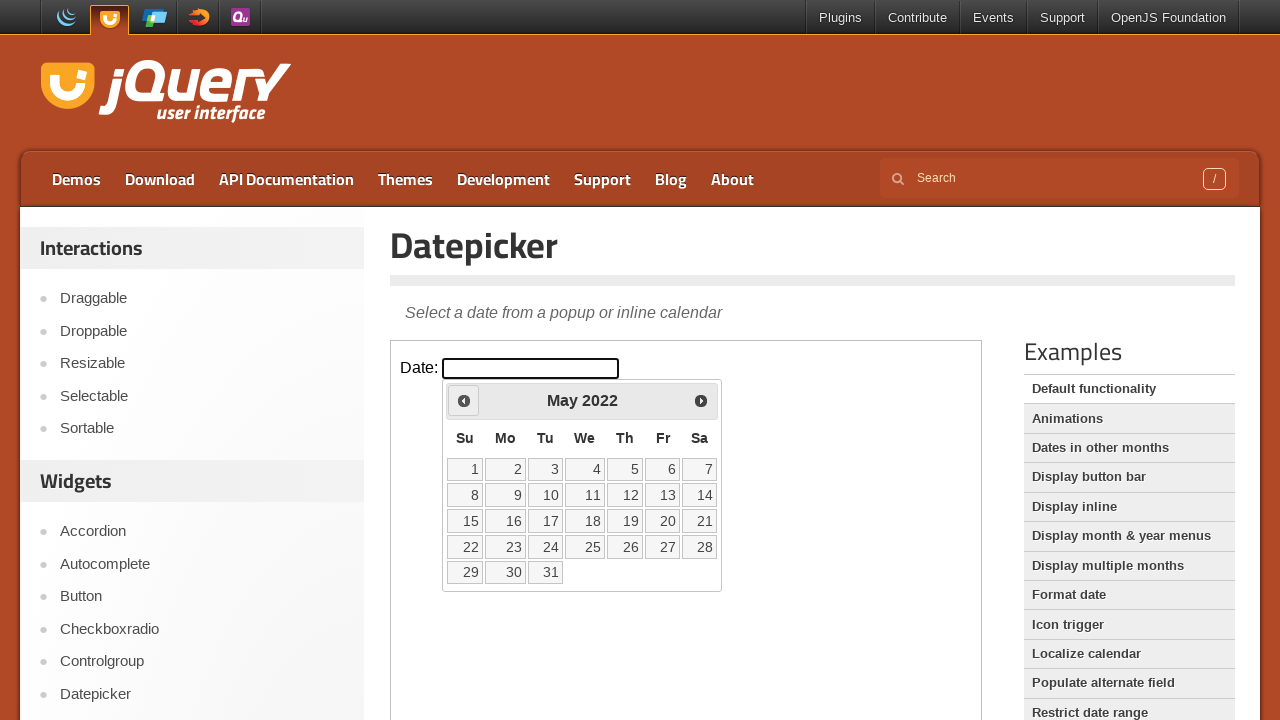

Clicked the Previous button to navigate to an earlier month at (464, 400) on iframe >> nth=0 >> internal:control=enter-frame >> a[title='Prev']
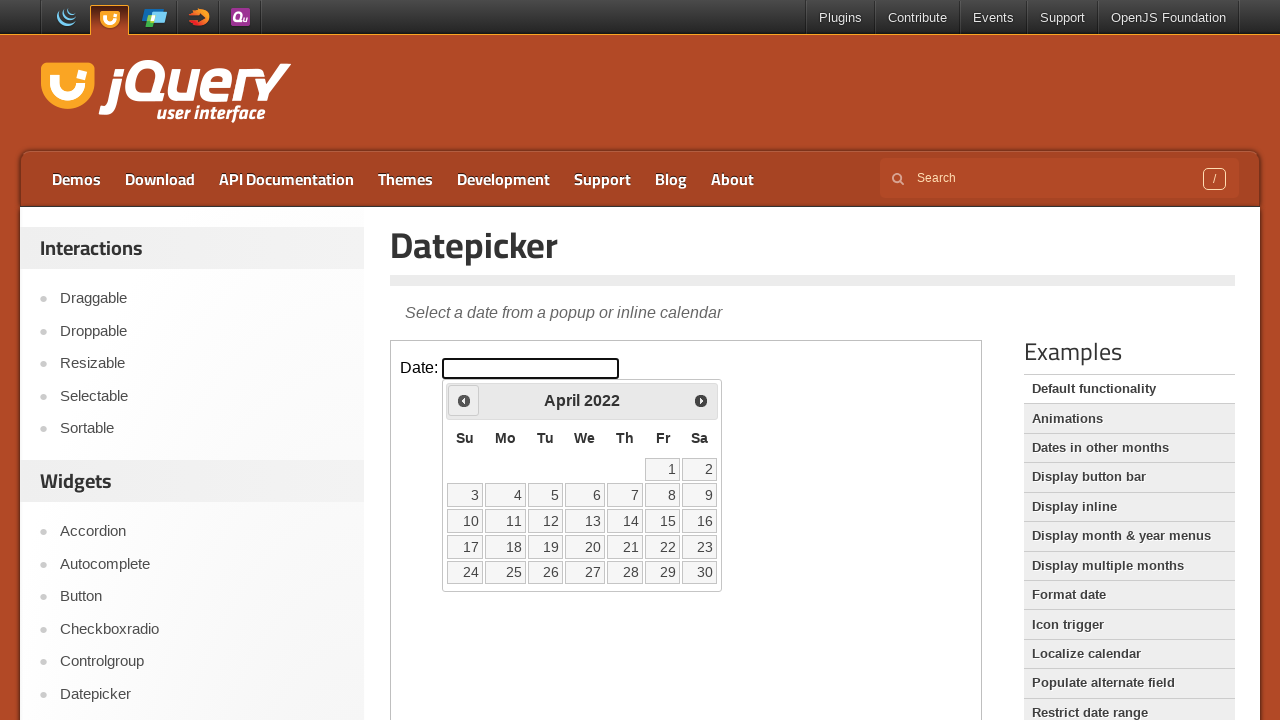

Checked current month and year: April 2022
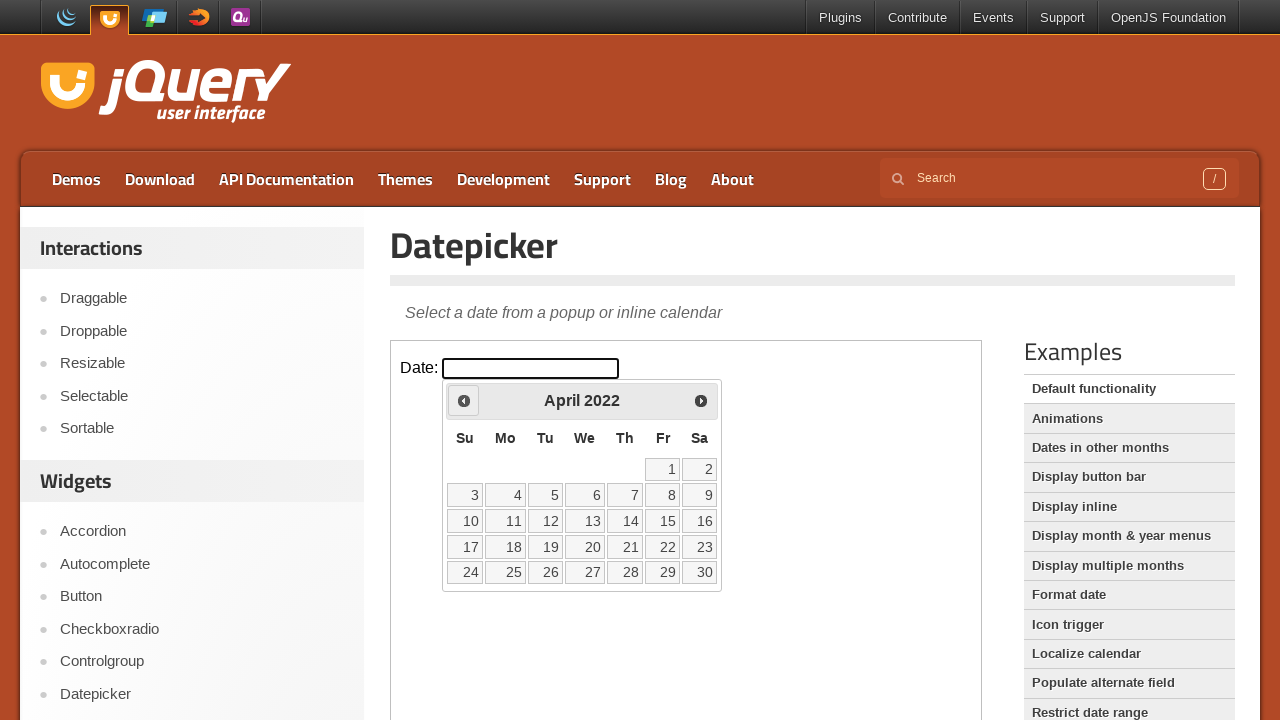

Clicked the Previous button to navigate to an earlier month at (464, 400) on iframe >> nth=0 >> internal:control=enter-frame >> a[title='Prev']
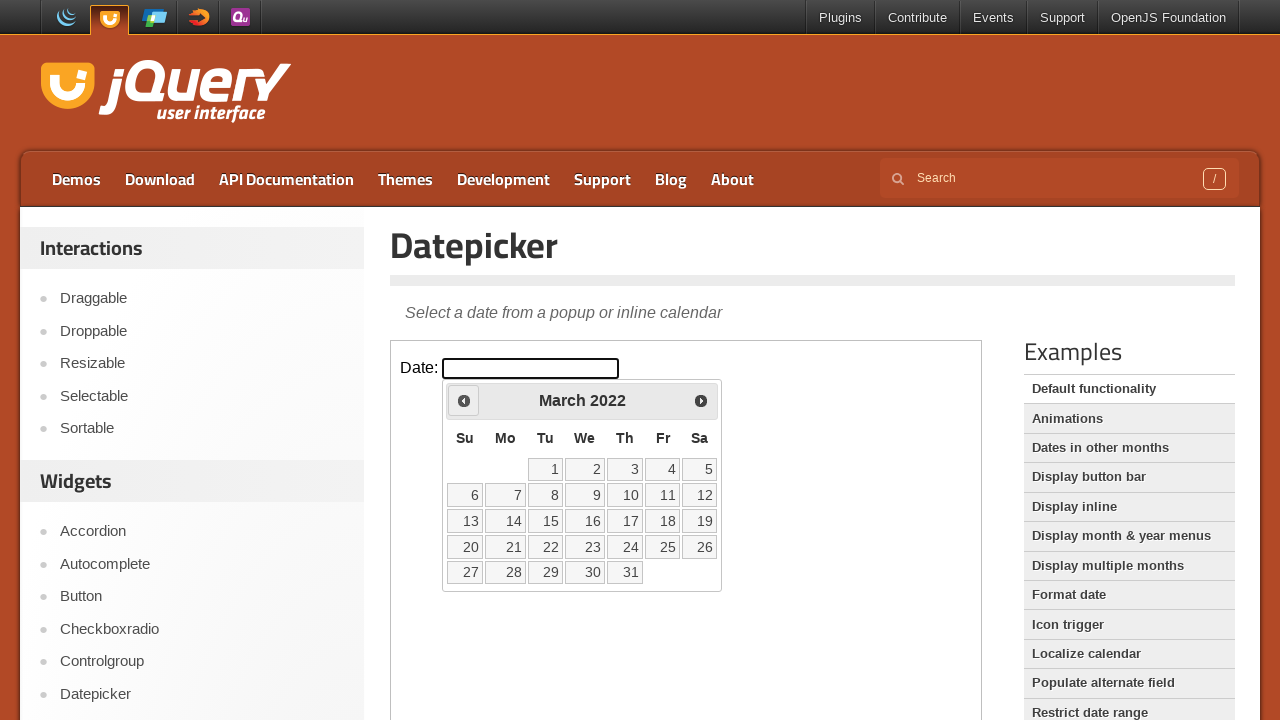

Checked current month and year: March 2022
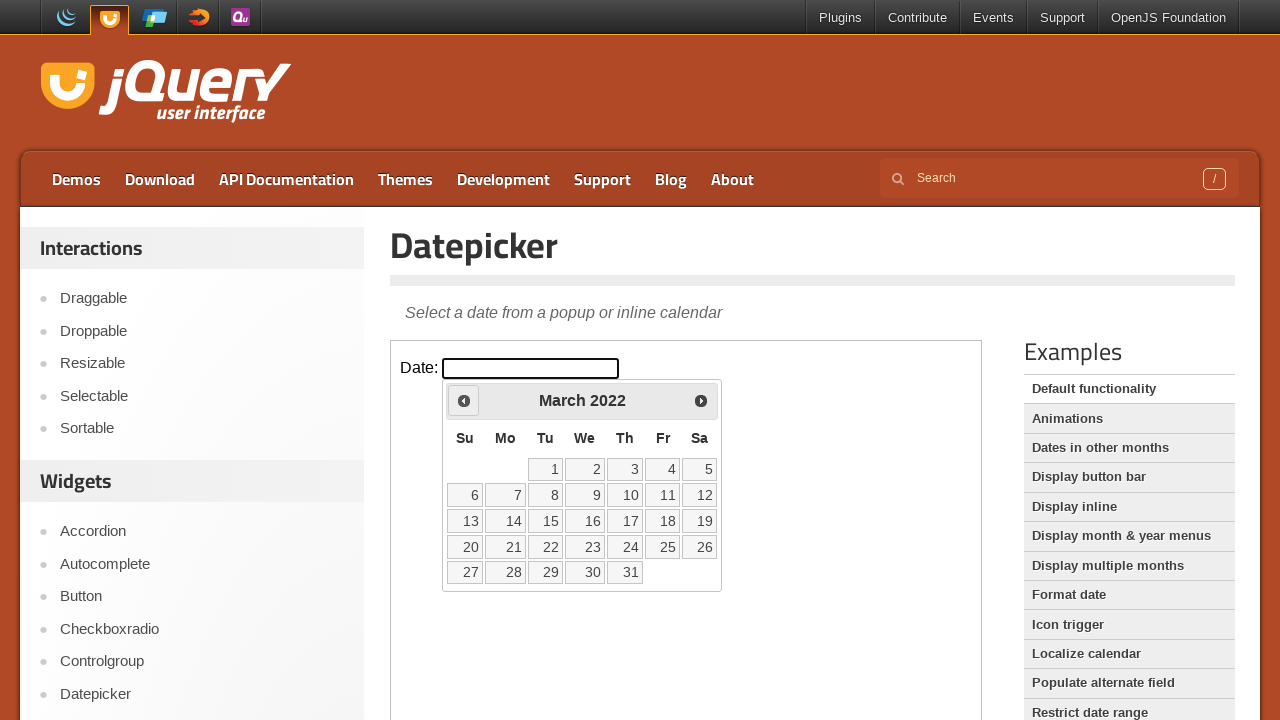

Clicked the Previous button to navigate to an earlier month at (464, 400) on iframe >> nth=0 >> internal:control=enter-frame >> a[title='Prev']
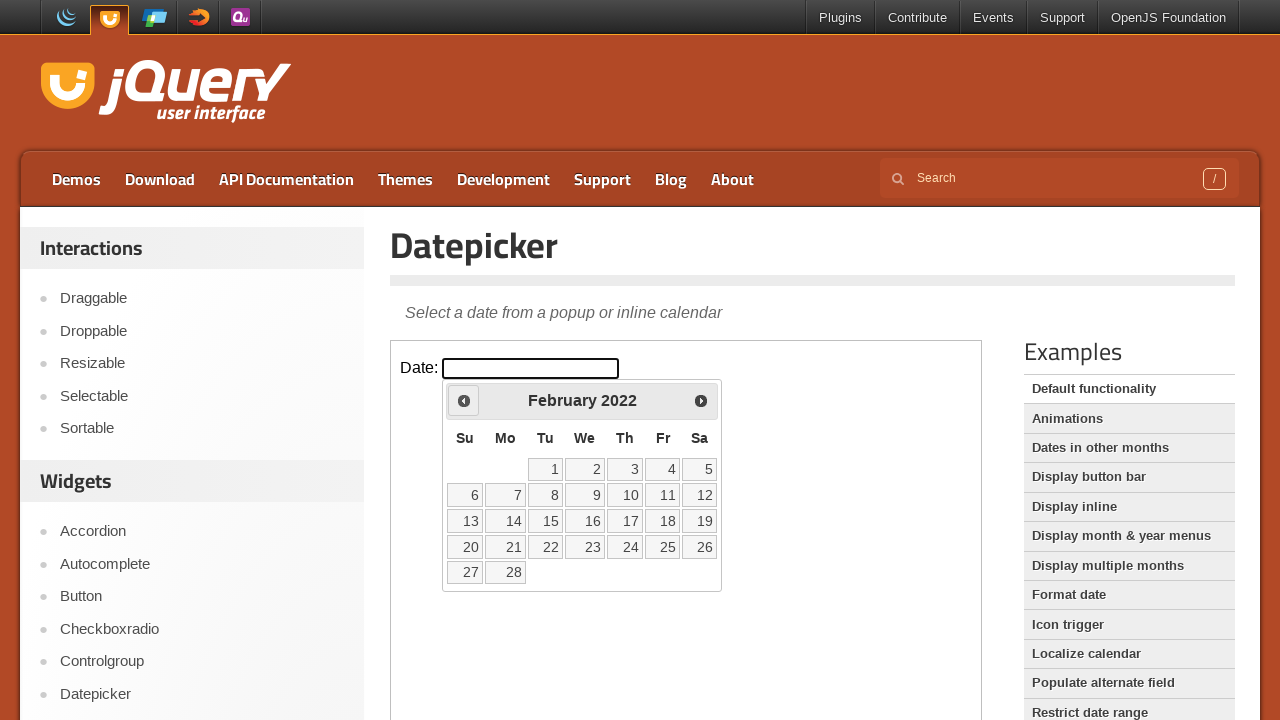

Checked current month and year: February 2022
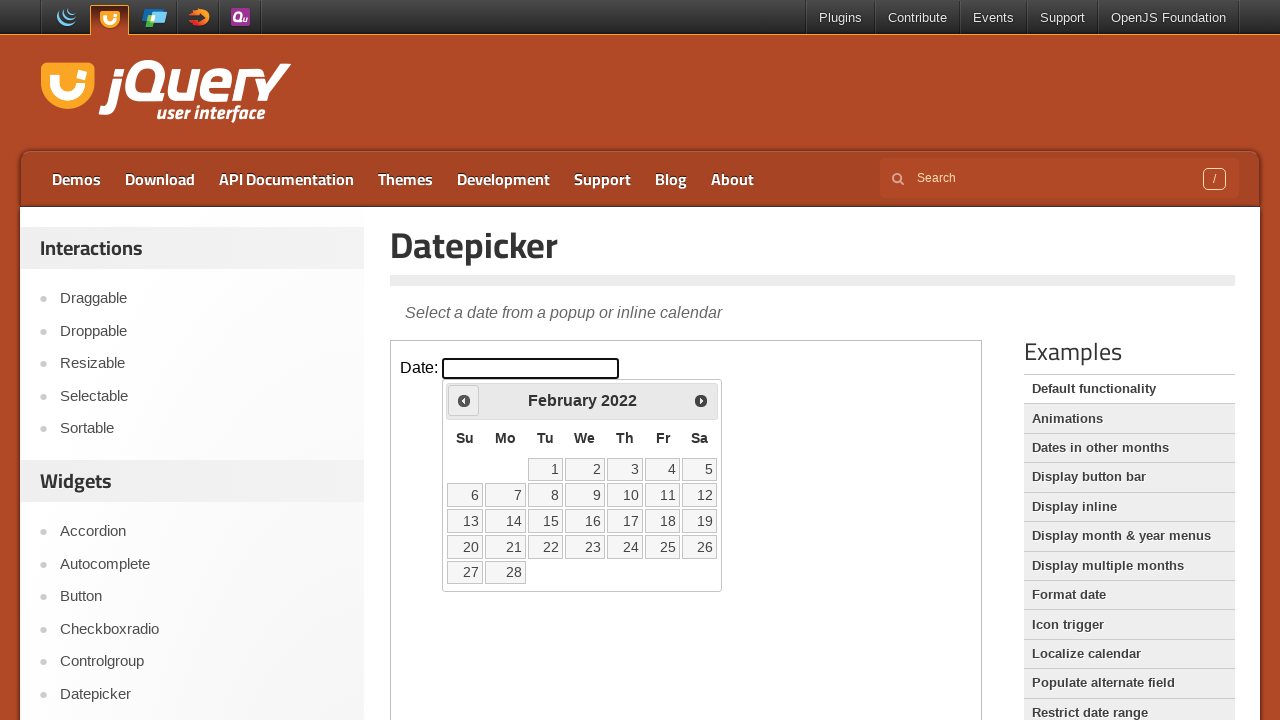

Clicked the Previous button to navigate to an earlier month at (464, 400) on iframe >> nth=0 >> internal:control=enter-frame >> a[title='Prev']
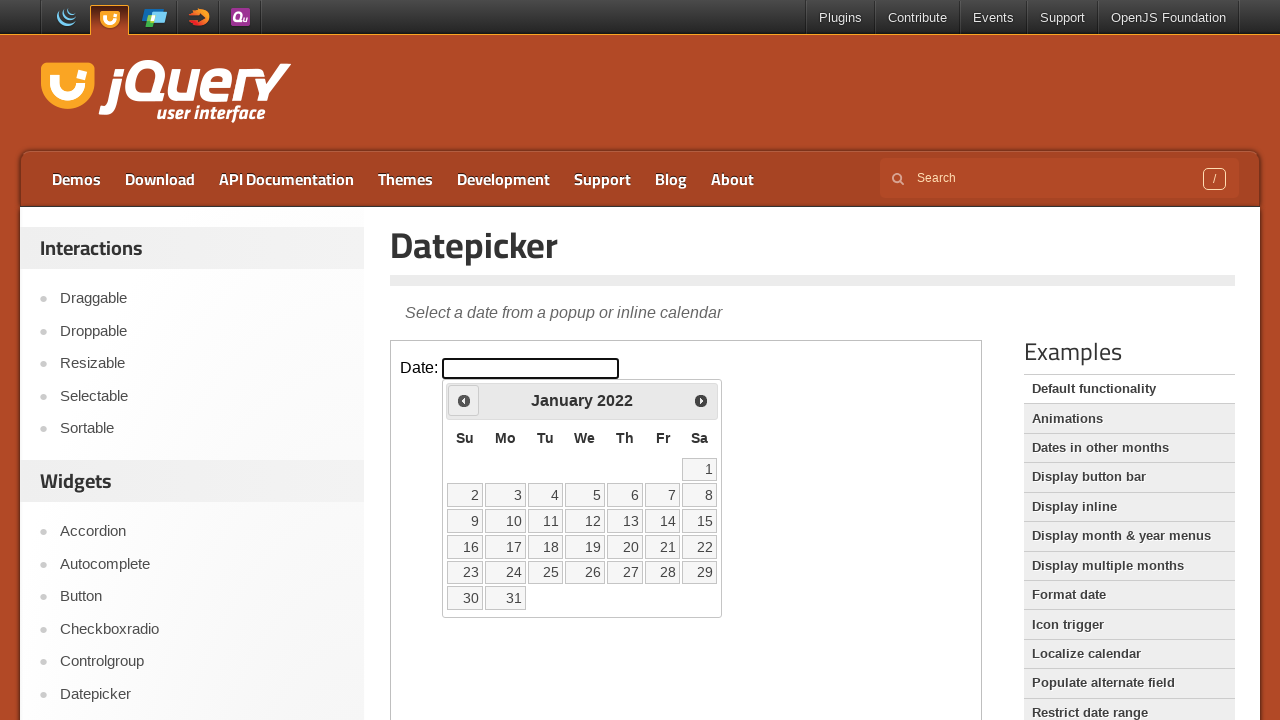

Checked current month and year: January 2022
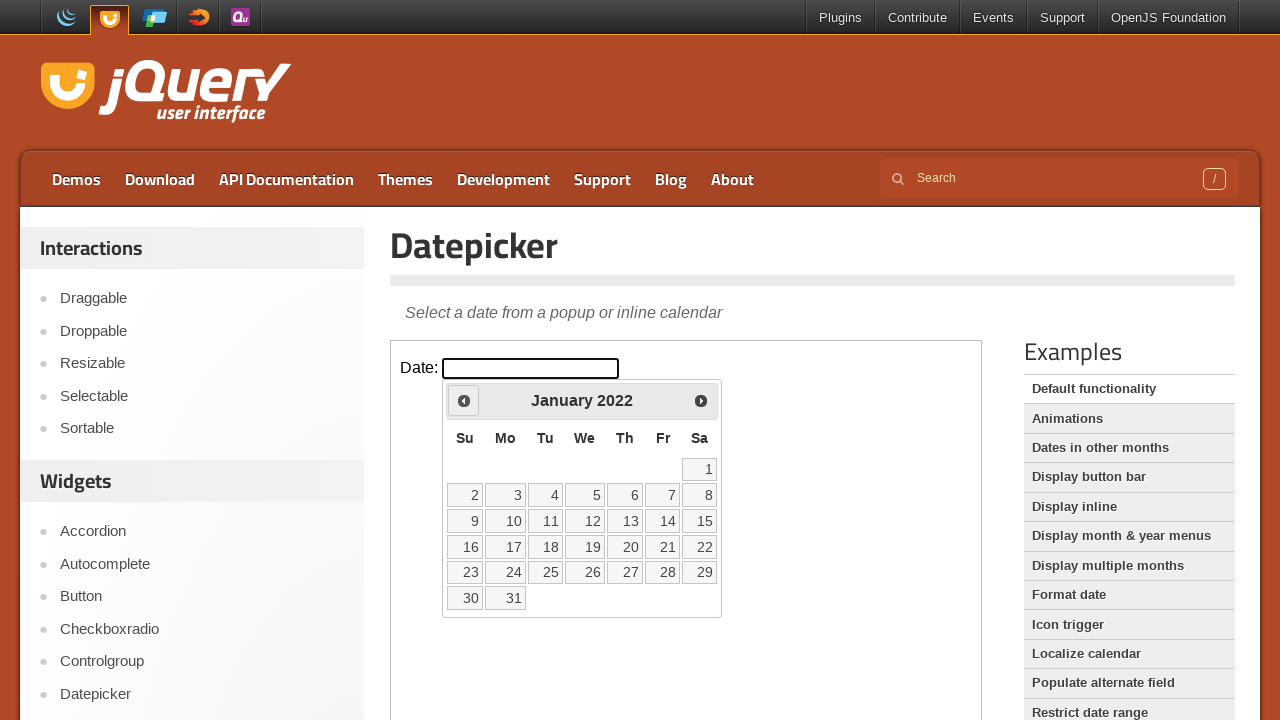

Clicked the Previous button to navigate to an earlier month at (464, 400) on iframe >> nth=0 >> internal:control=enter-frame >> a[title='Prev']
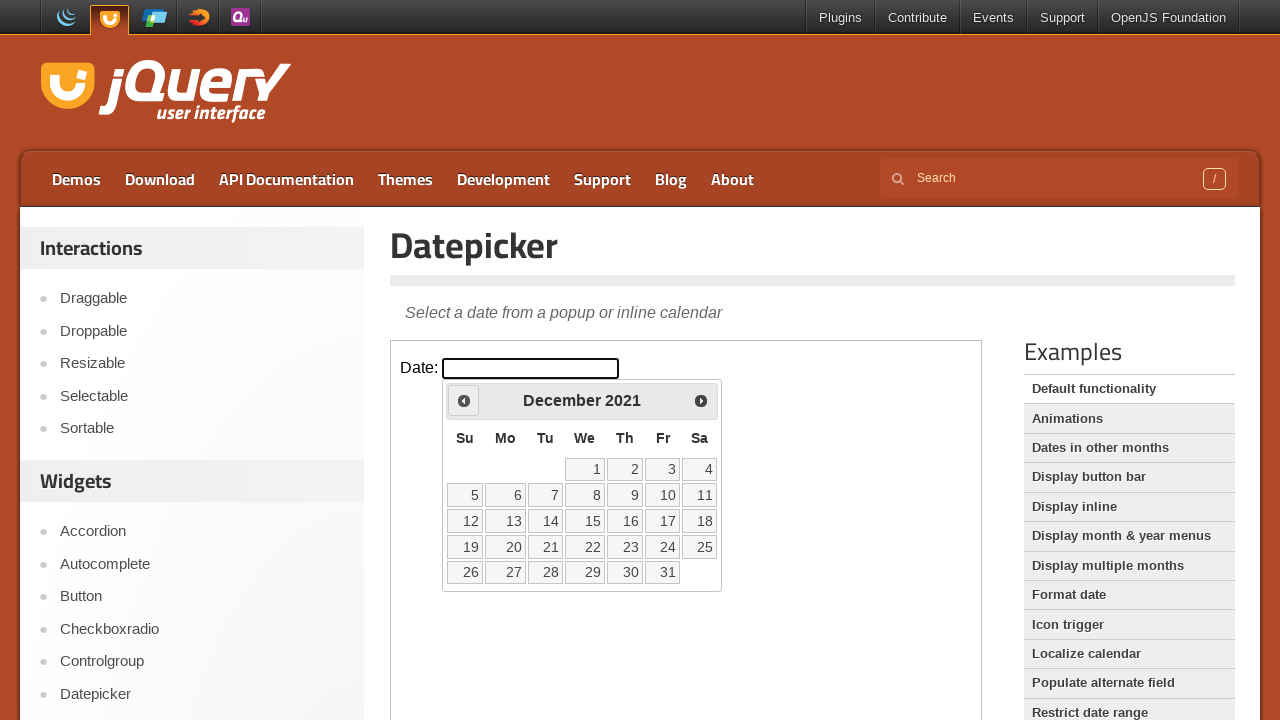

Checked current month and year: December 2021
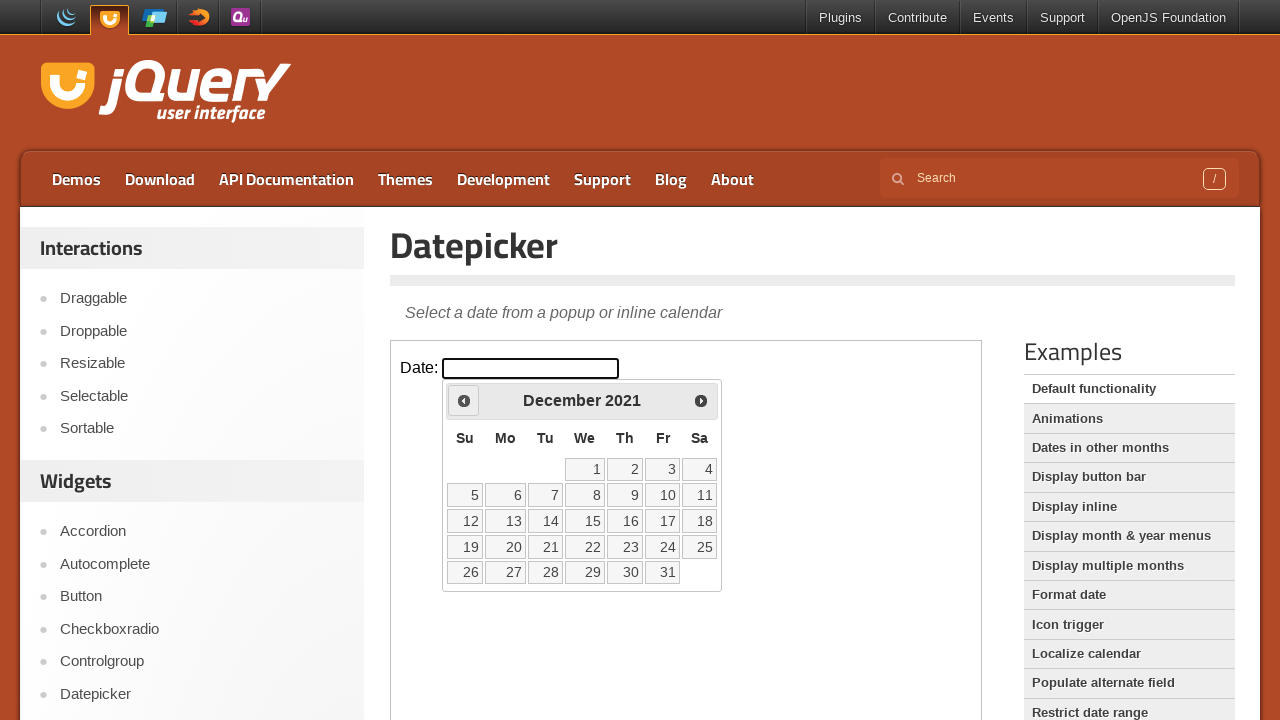

Clicked the Previous button to navigate to an earlier month at (464, 400) on iframe >> nth=0 >> internal:control=enter-frame >> a[title='Prev']
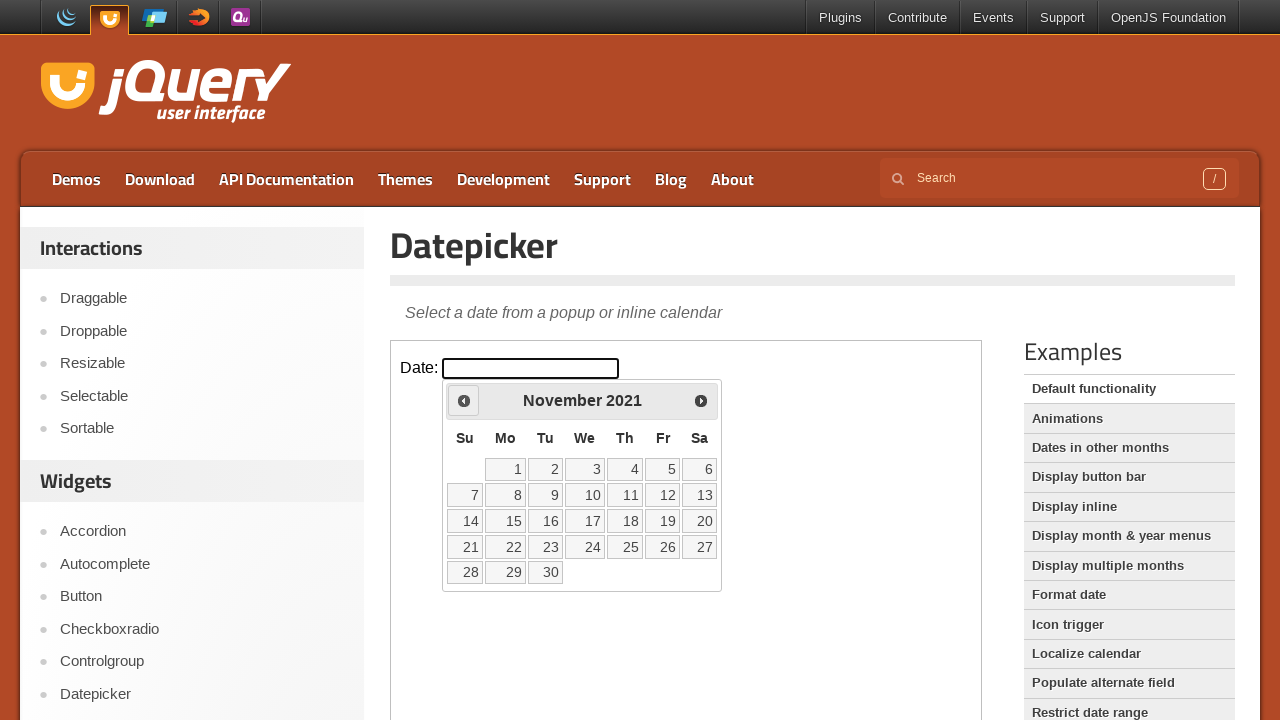

Checked current month and year: November 2021
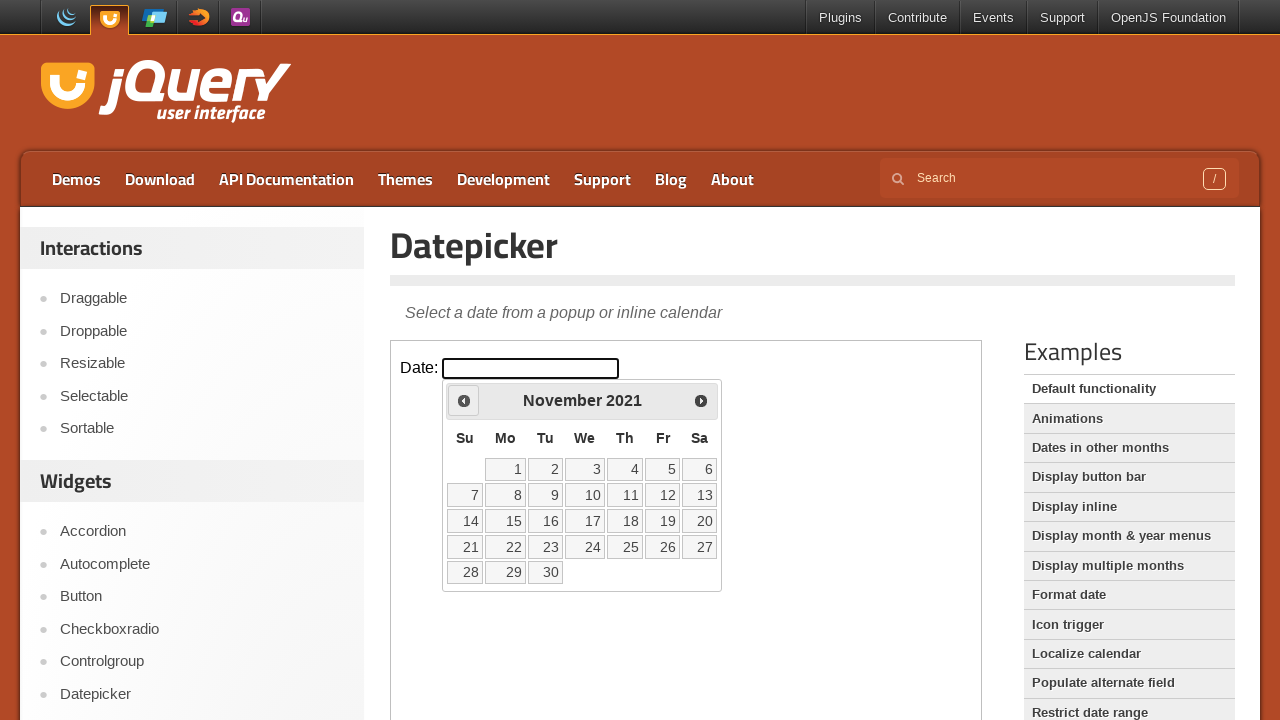

Clicked the Previous button to navigate to an earlier month at (464, 400) on iframe >> nth=0 >> internal:control=enter-frame >> a[title='Prev']
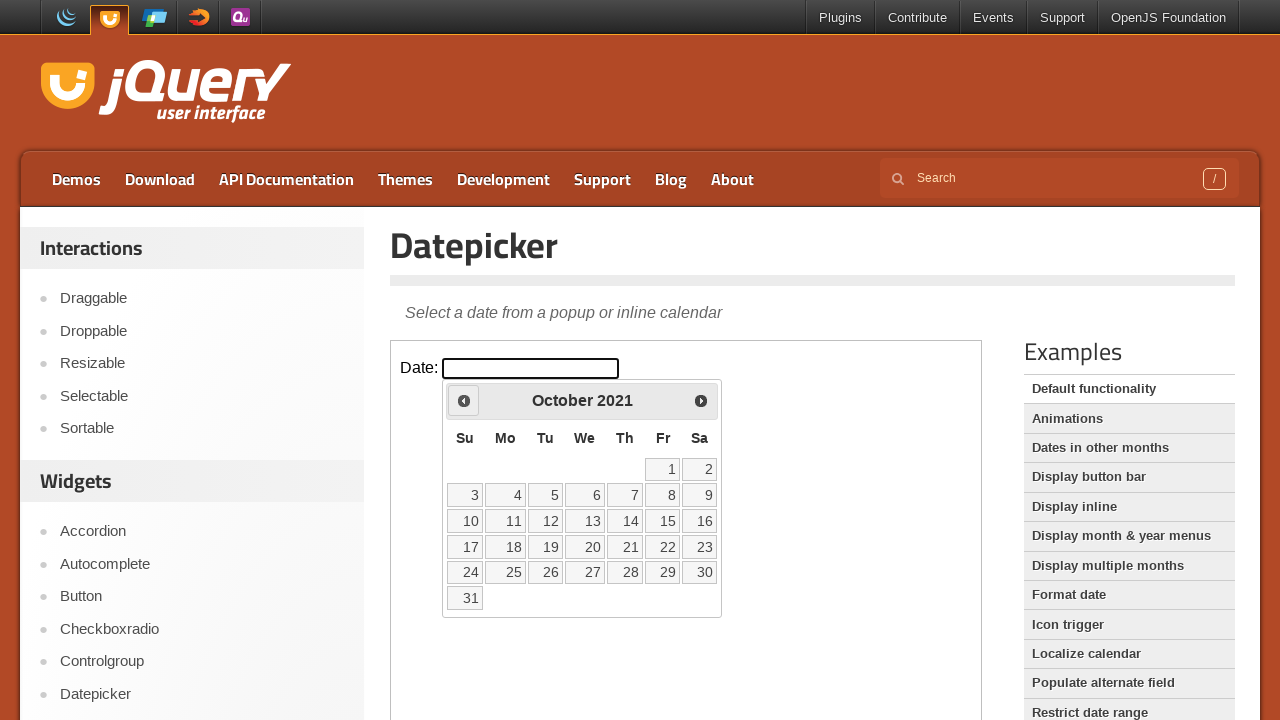

Checked current month and year: October 2021
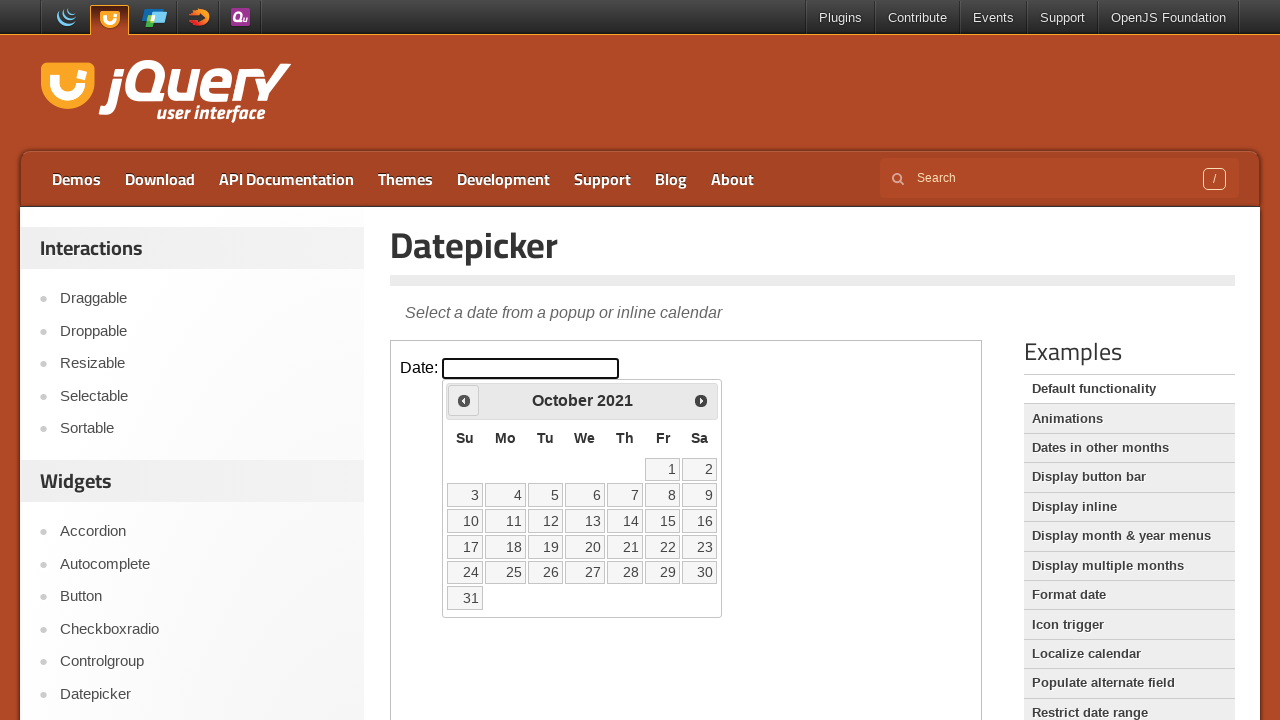

Clicked the Previous button to navigate to an earlier month at (464, 400) on iframe >> nth=0 >> internal:control=enter-frame >> a[title='Prev']
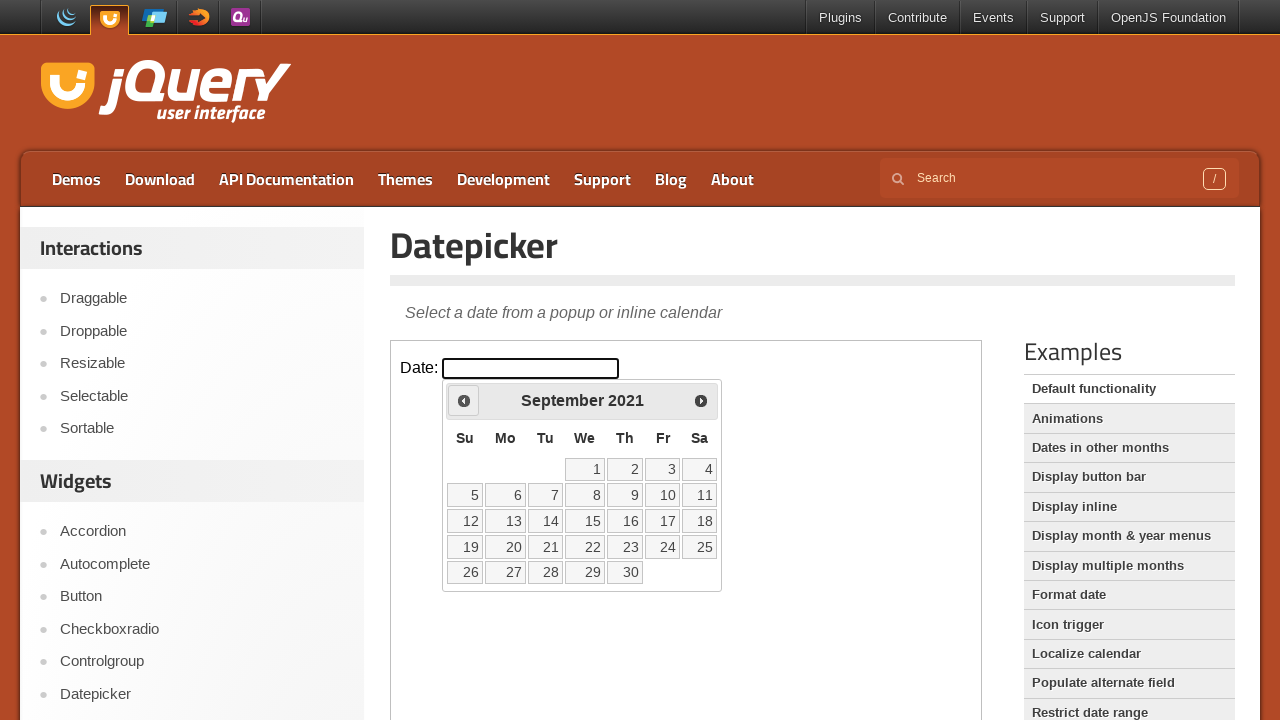

Checked current month and year: September 2021
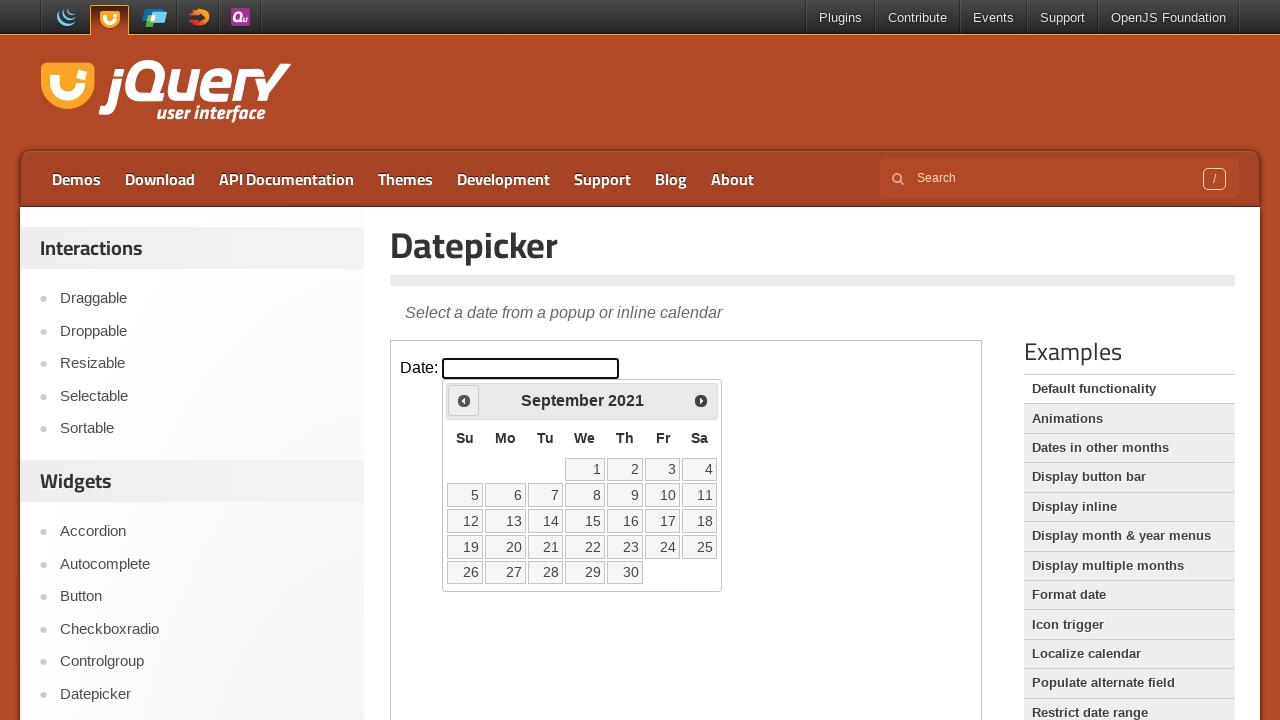

Clicked the Previous button to navigate to an earlier month at (464, 400) on iframe >> nth=0 >> internal:control=enter-frame >> a[title='Prev']
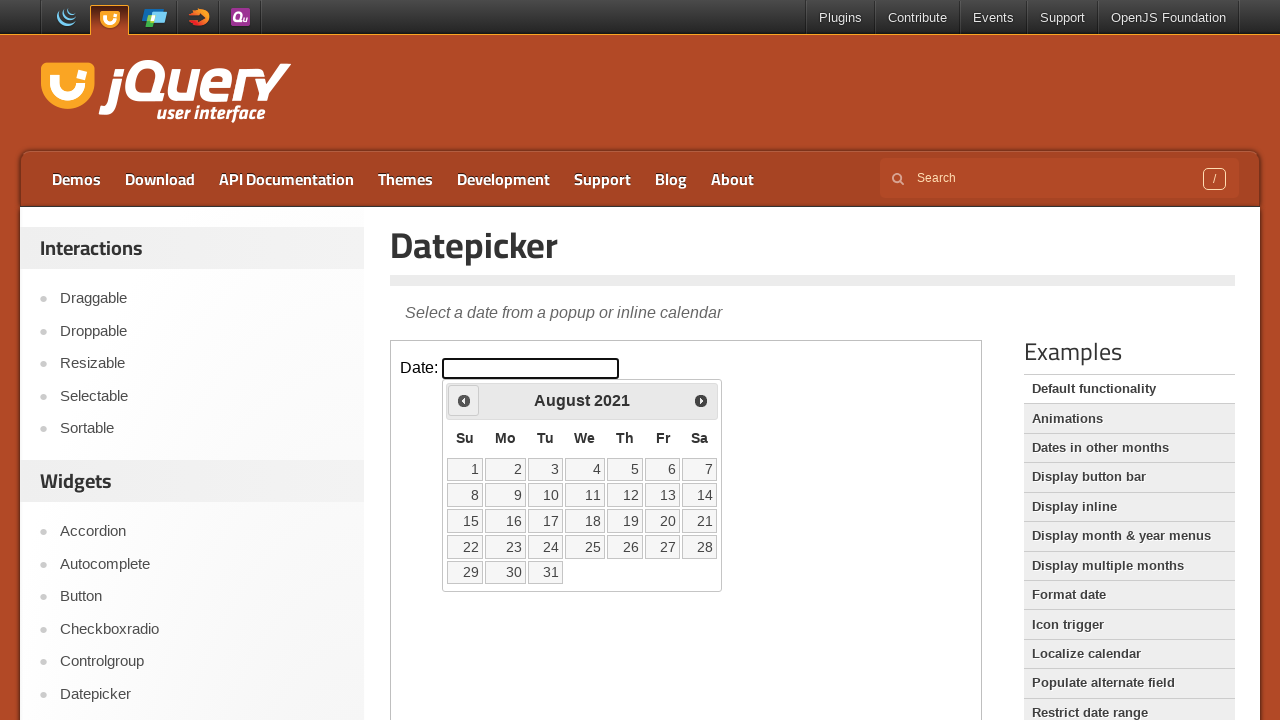

Checked current month and year: August 2021
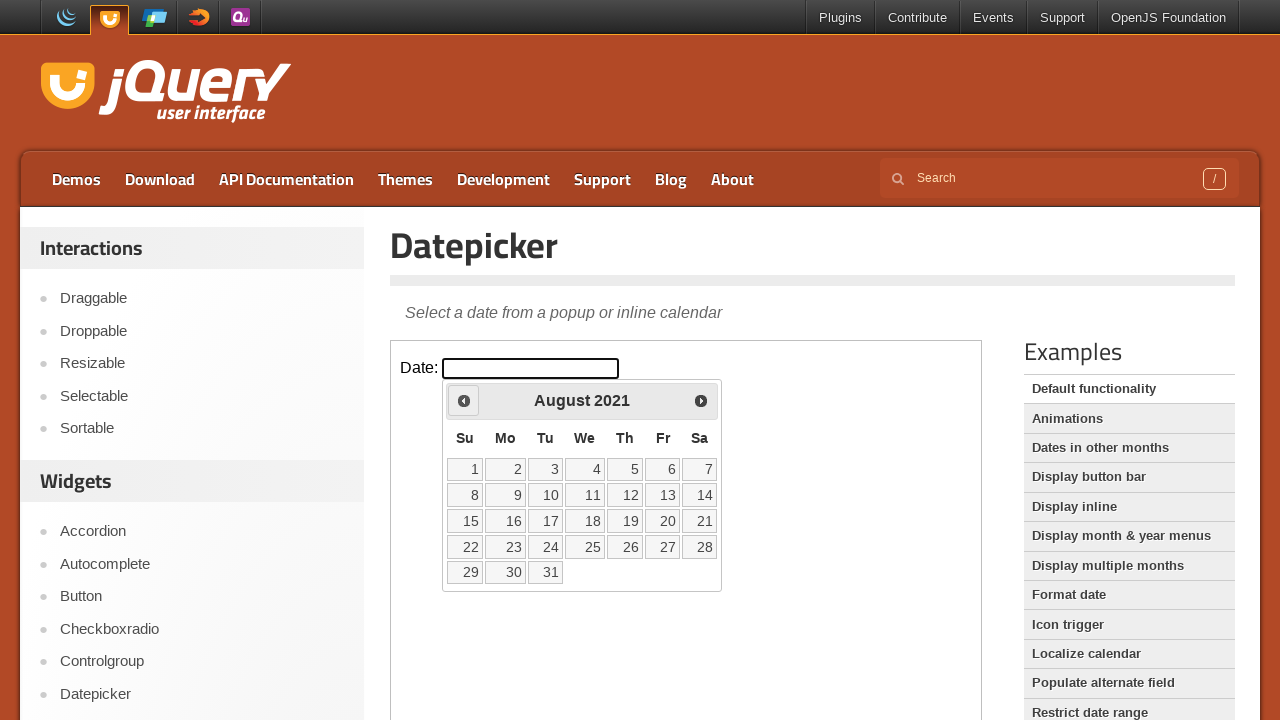

Clicked the Previous button to navigate to an earlier month at (464, 400) on iframe >> nth=0 >> internal:control=enter-frame >> a[title='Prev']
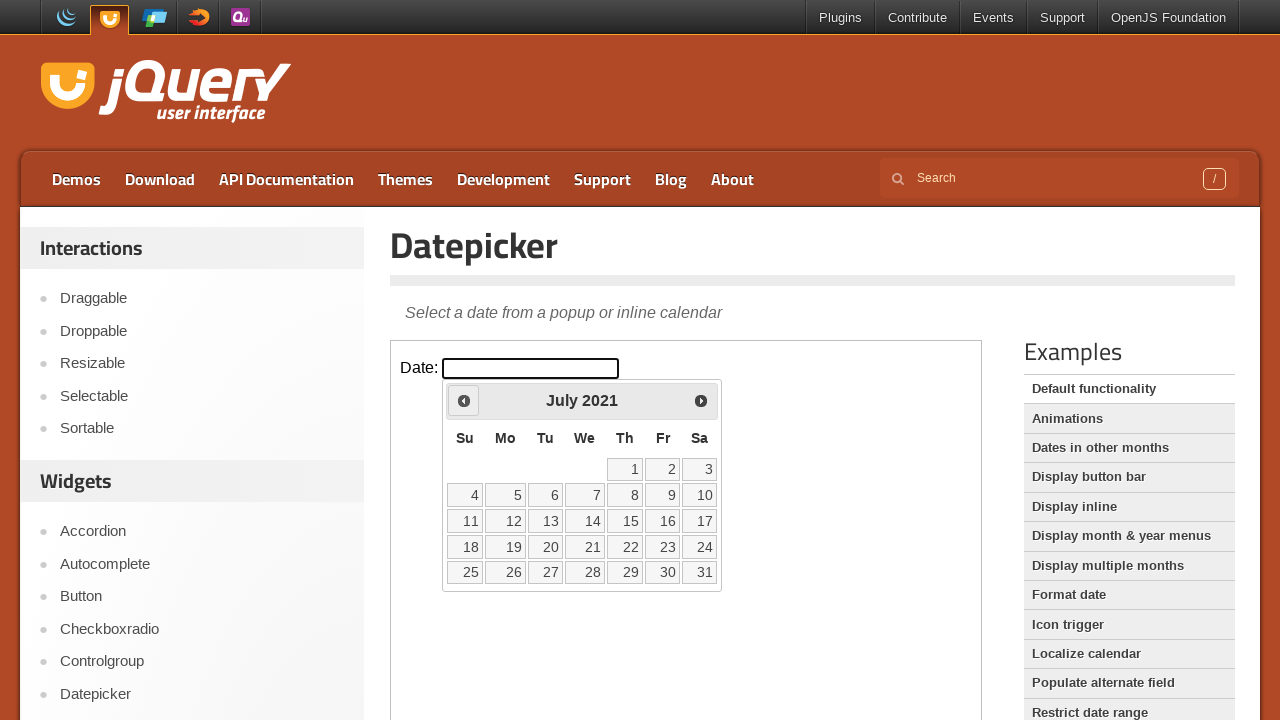

Checked current month and year: July 2021
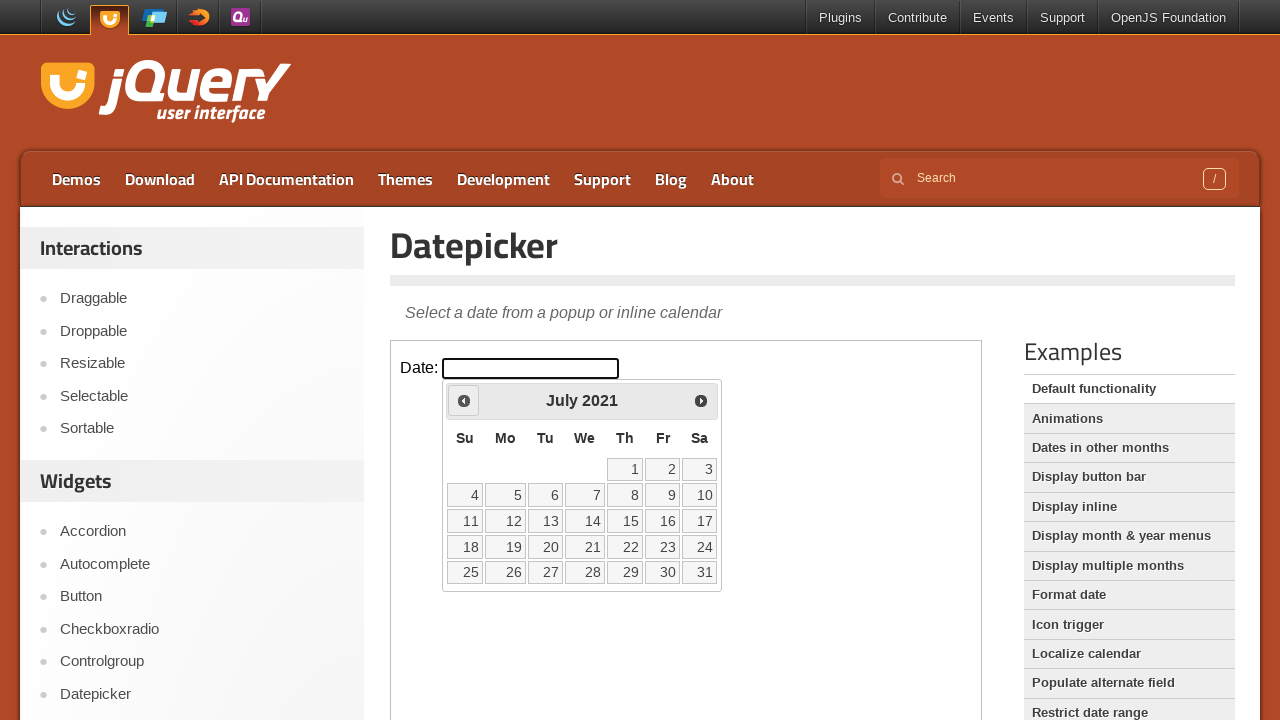

Clicked the Previous button to navigate to an earlier month at (464, 400) on iframe >> nth=0 >> internal:control=enter-frame >> a[title='Prev']
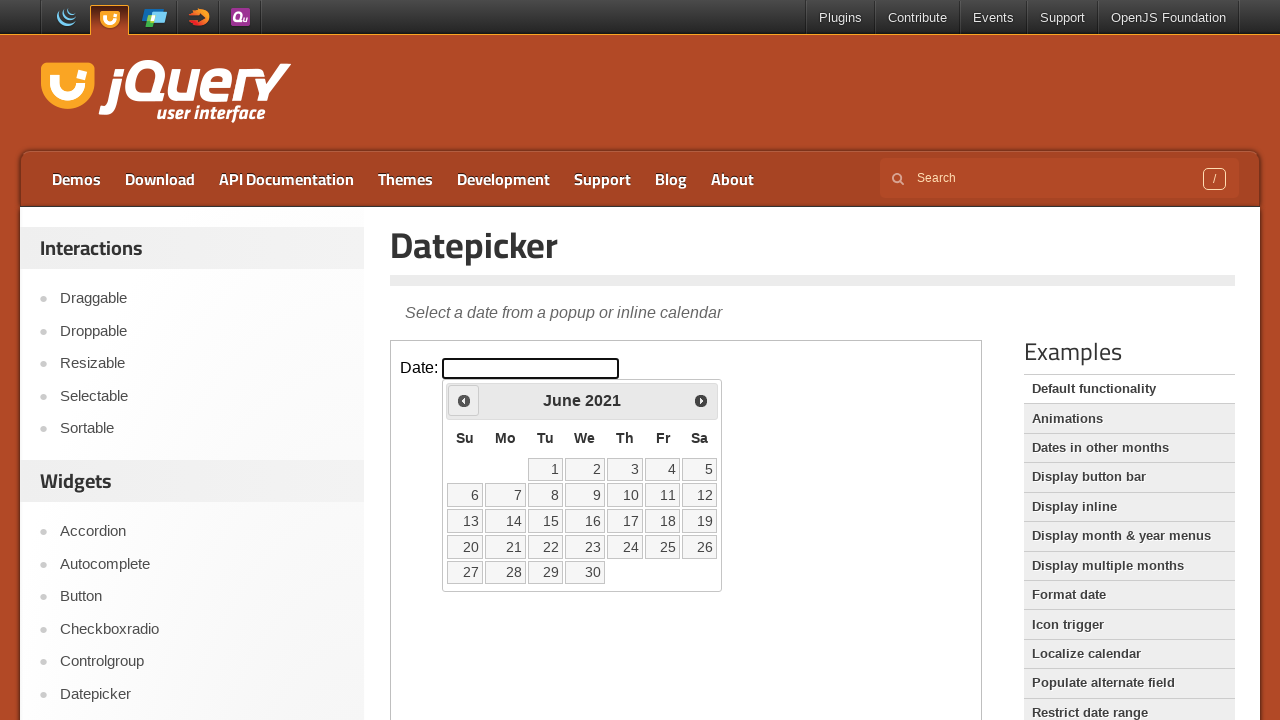

Checked current month and year: June 2021
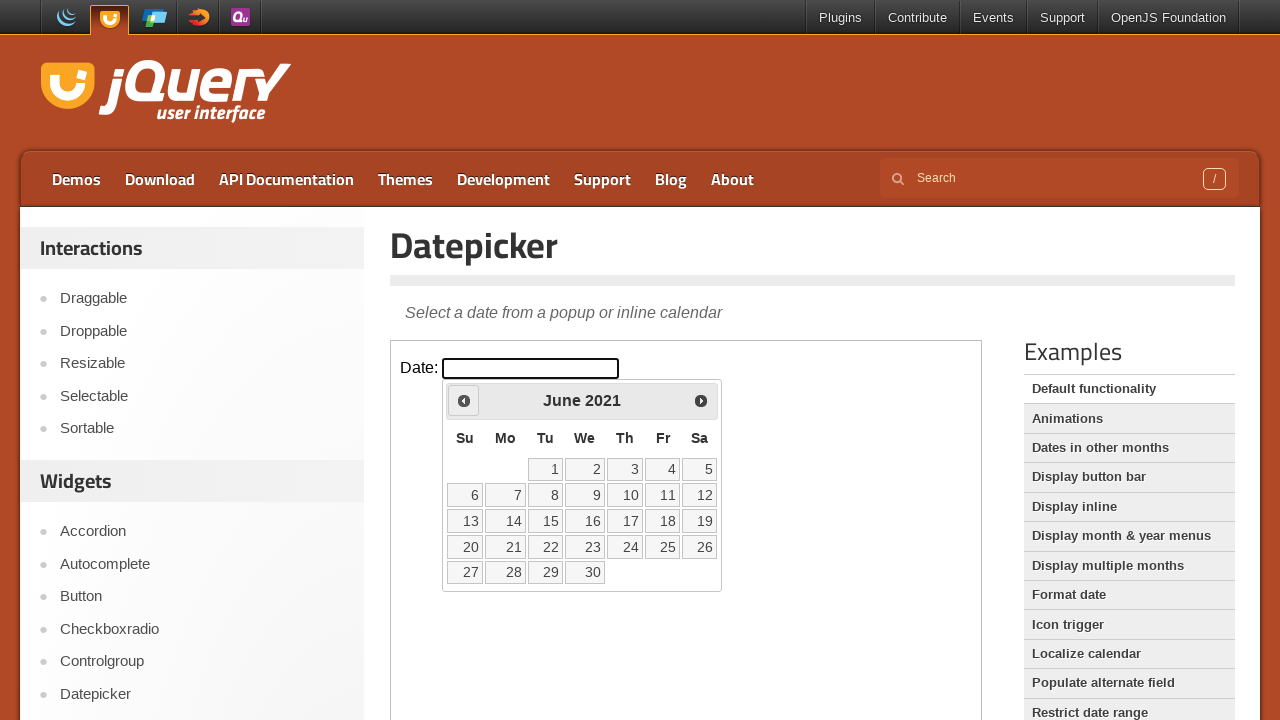

Clicked the Previous button to navigate to an earlier month at (464, 400) on iframe >> nth=0 >> internal:control=enter-frame >> a[title='Prev']
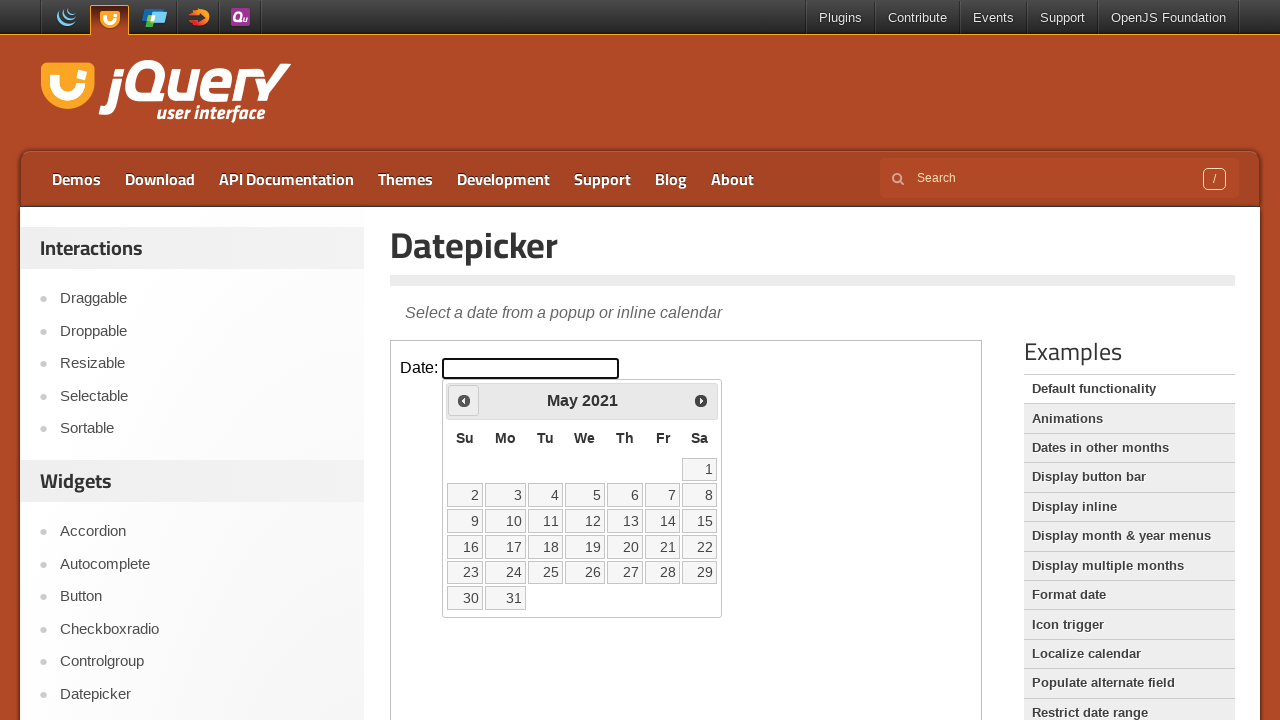

Checked current month and year: May 2021
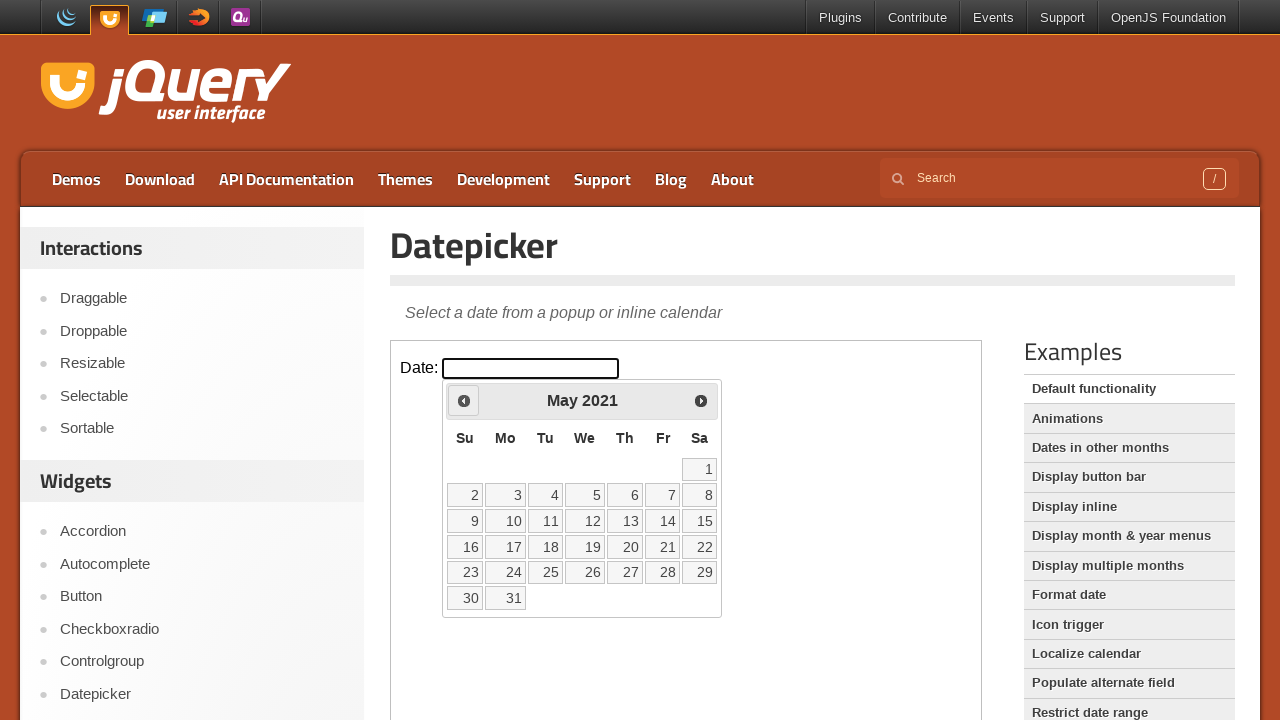

Clicked the Previous button to navigate to an earlier month at (464, 400) on iframe >> nth=0 >> internal:control=enter-frame >> a[title='Prev']
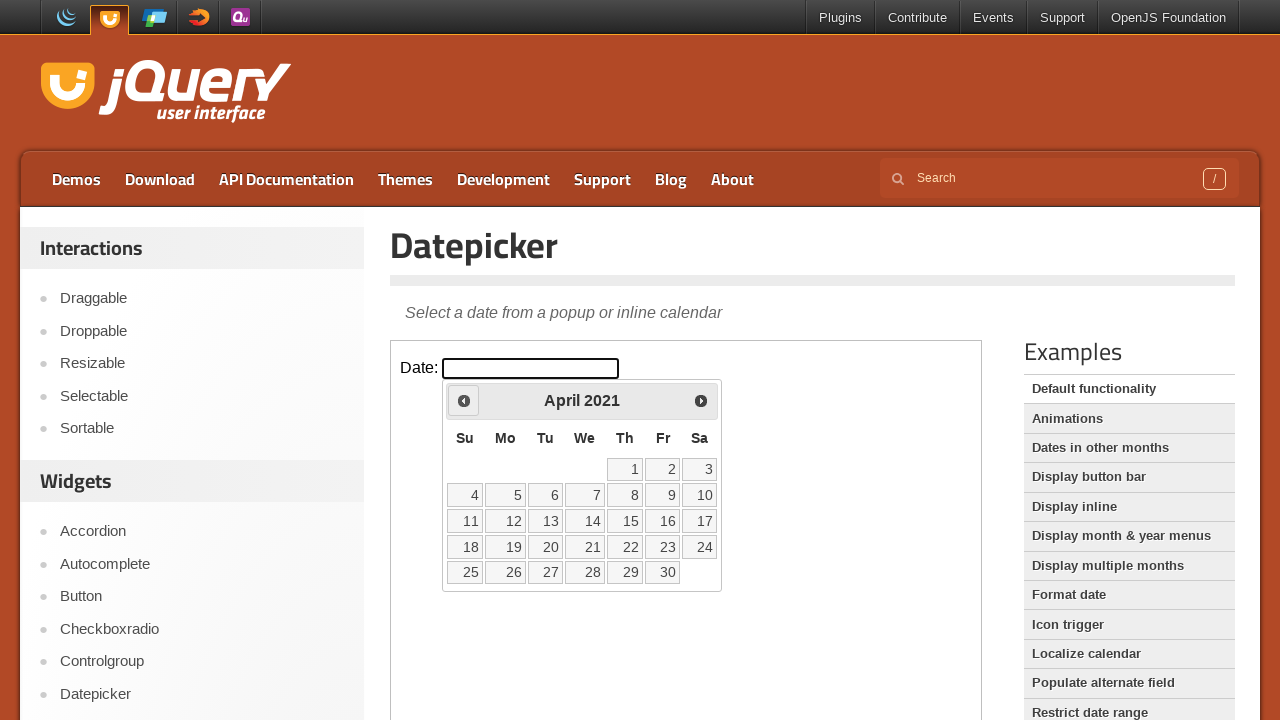

Checked current month and year: April 2021
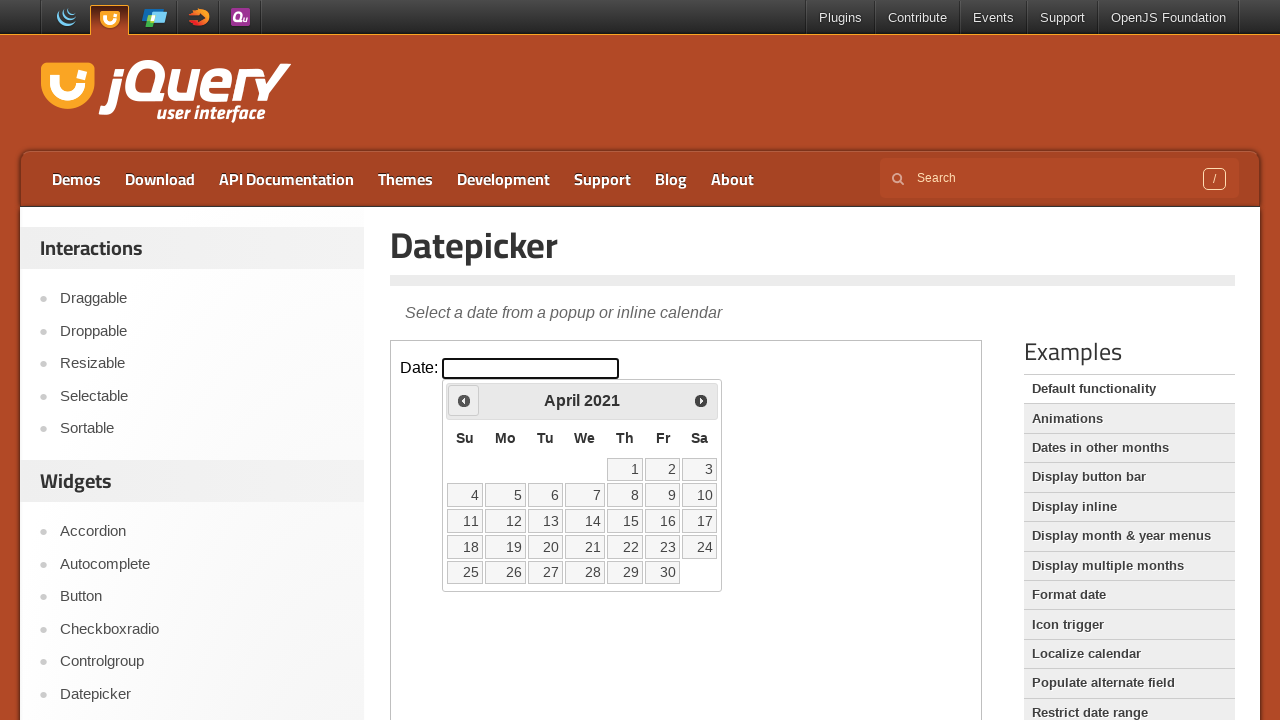

Clicked the Previous button to navigate to an earlier month at (464, 400) on iframe >> nth=0 >> internal:control=enter-frame >> a[title='Prev']
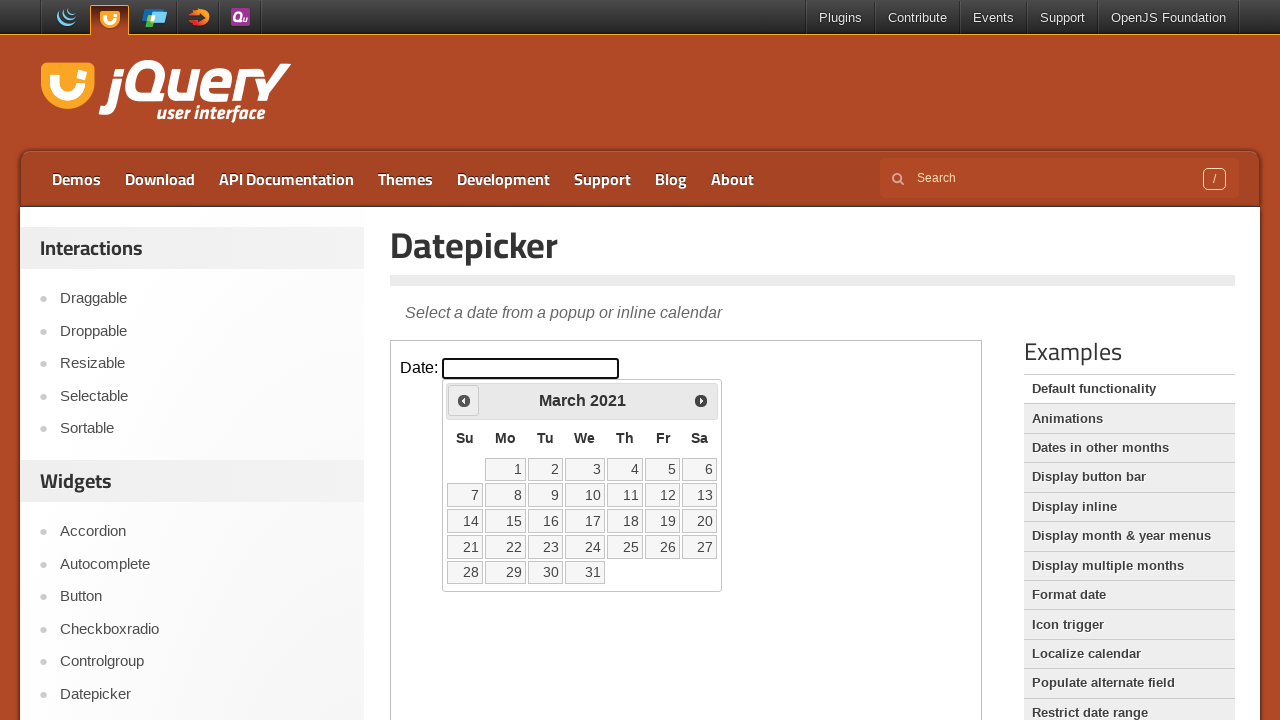

Checked current month and year: March 2021
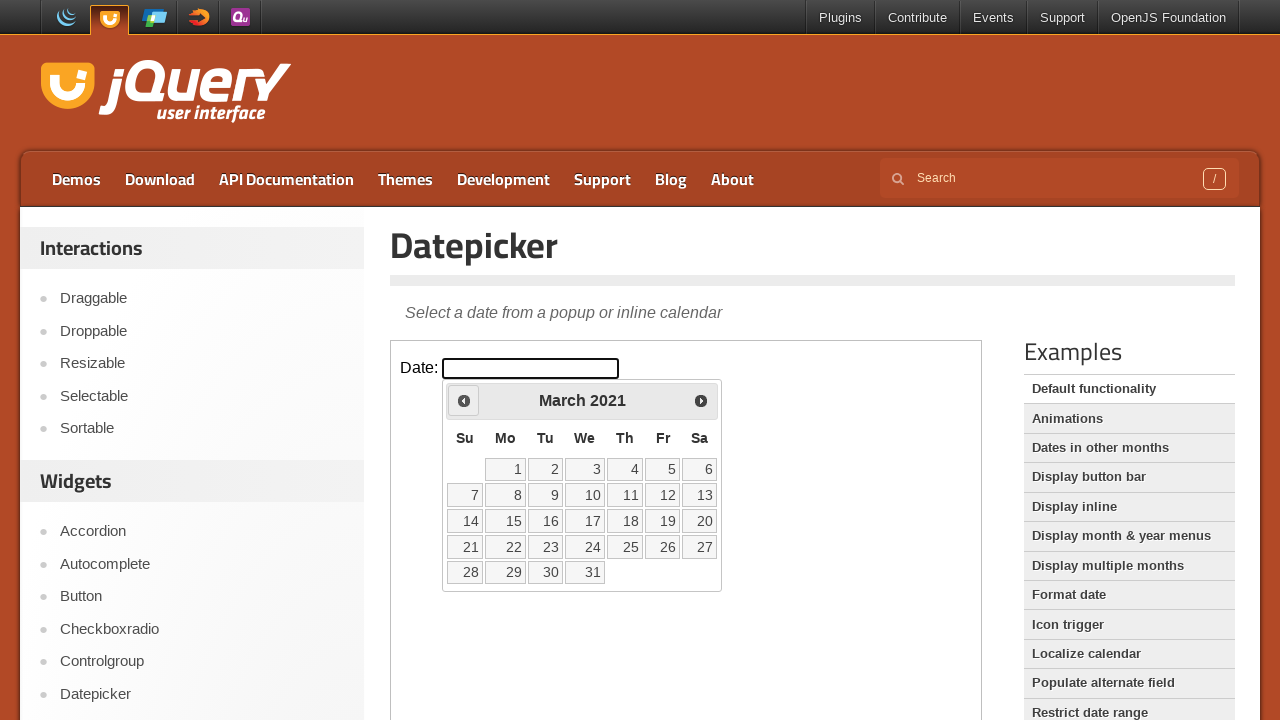

Clicked the Previous button to navigate to an earlier month at (464, 400) on iframe >> nth=0 >> internal:control=enter-frame >> a[title='Prev']
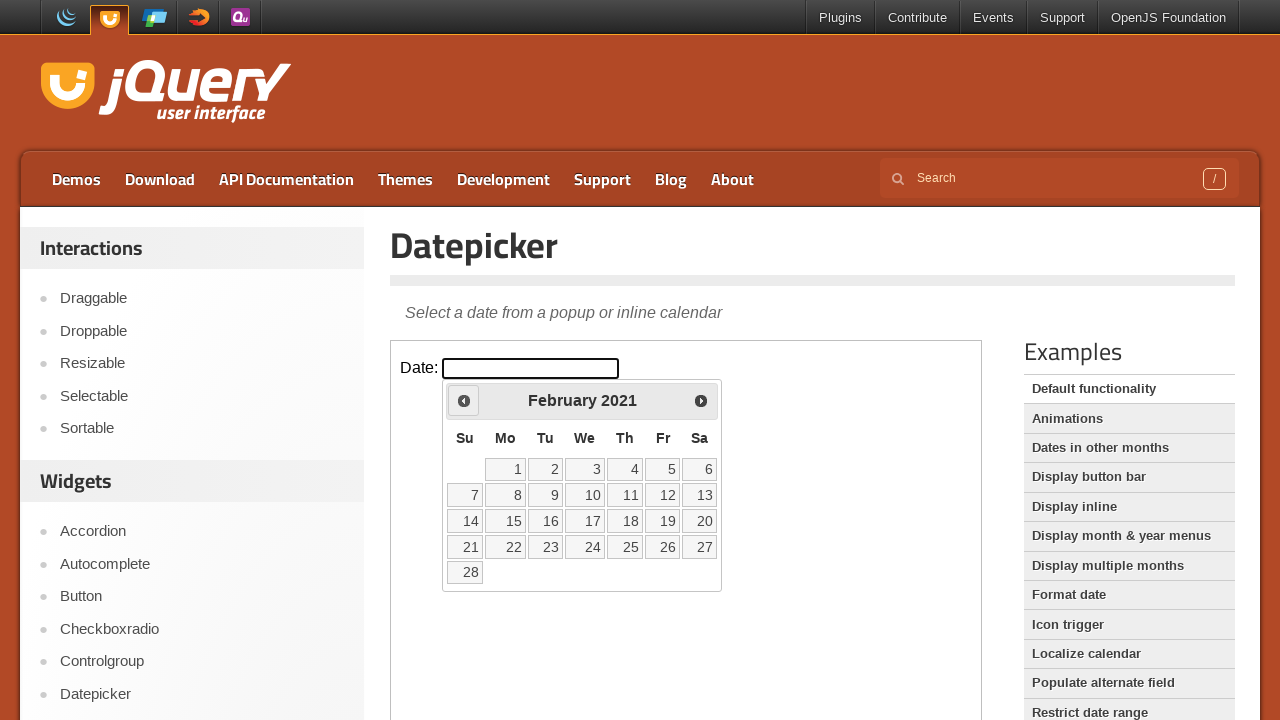

Checked current month and year: February 2021
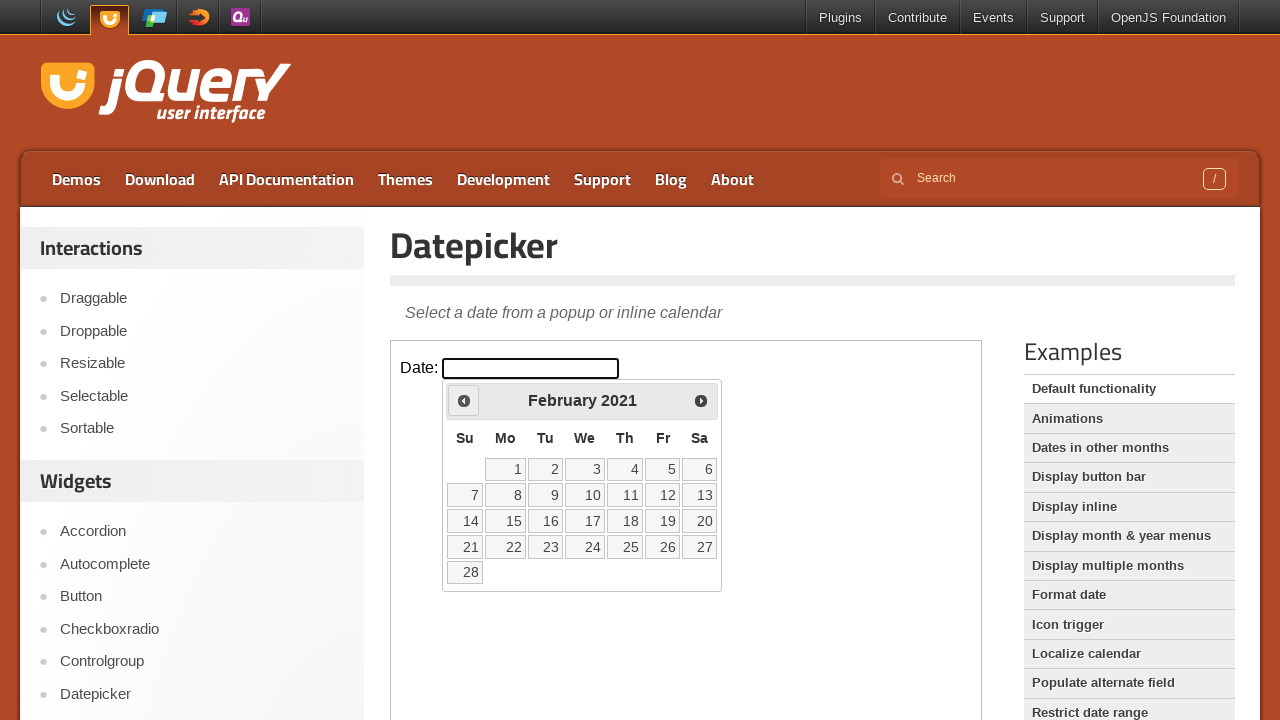

Clicked the Previous button to navigate to an earlier month at (464, 400) on iframe >> nth=0 >> internal:control=enter-frame >> a[title='Prev']
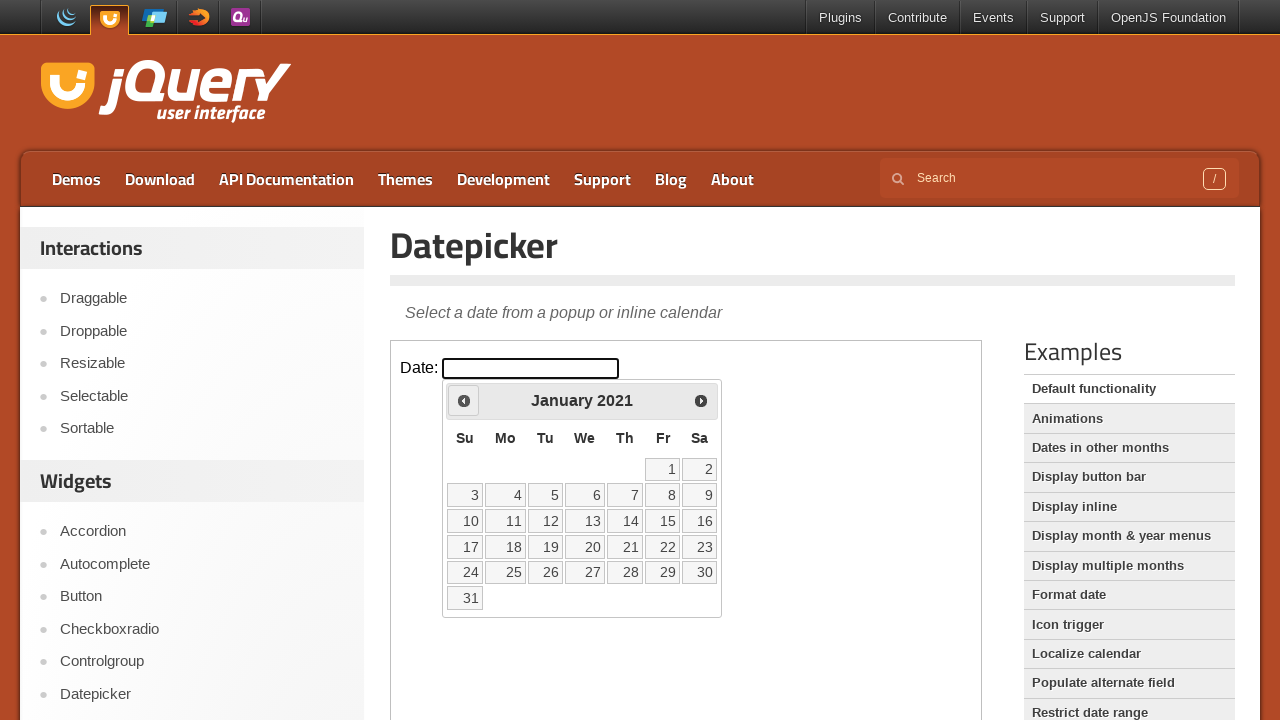

Checked current month and year: January 2021
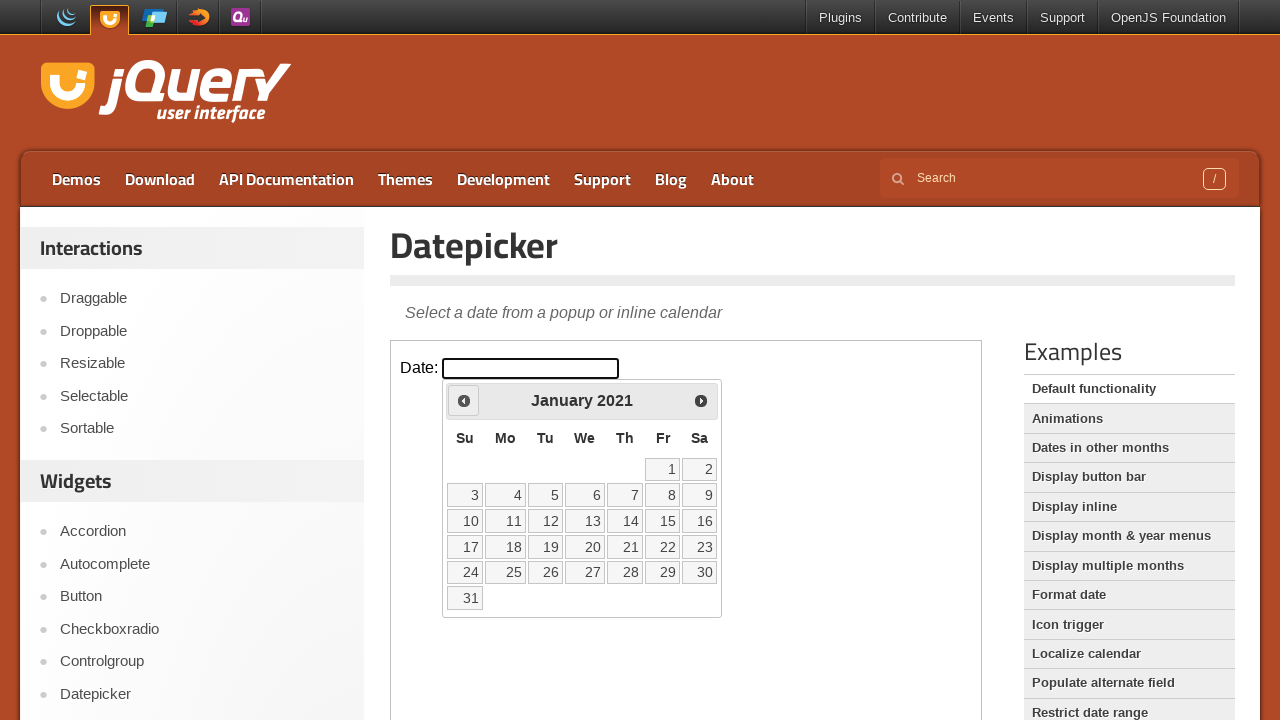

Clicked the Previous button to navigate to an earlier month at (464, 400) on iframe >> nth=0 >> internal:control=enter-frame >> a[title='Prev']
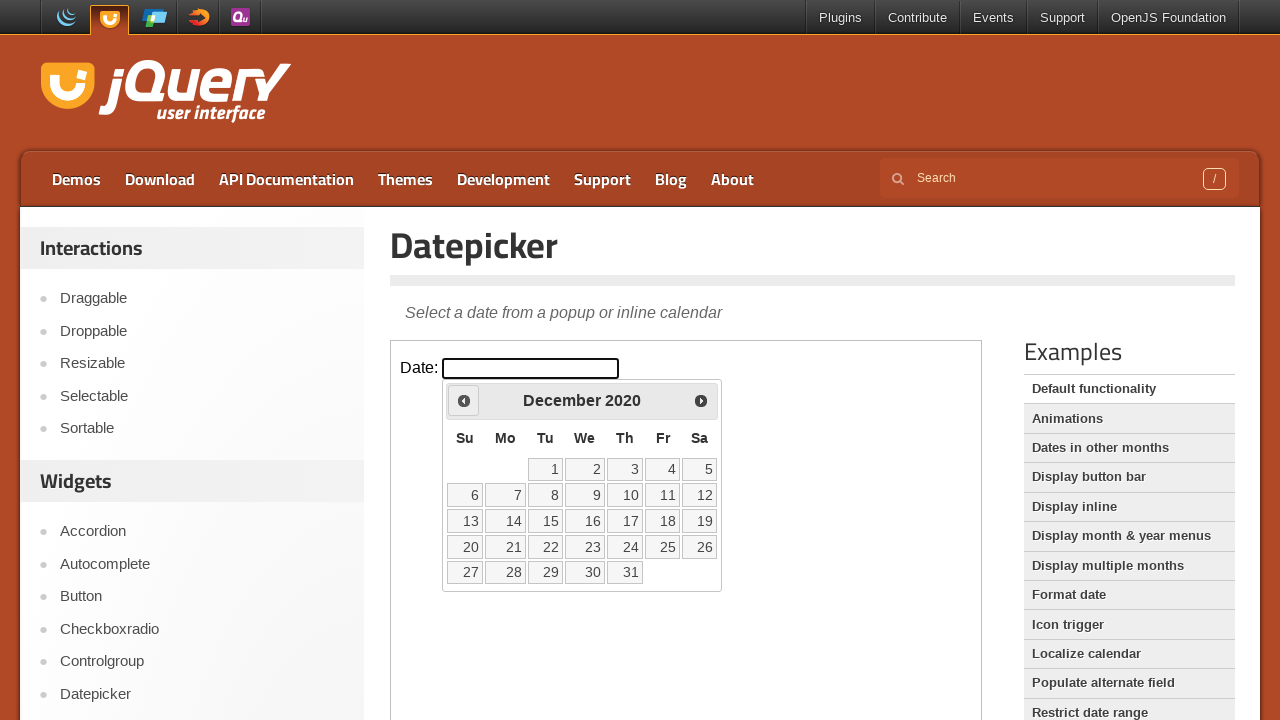

Checked current month and year: December 2020
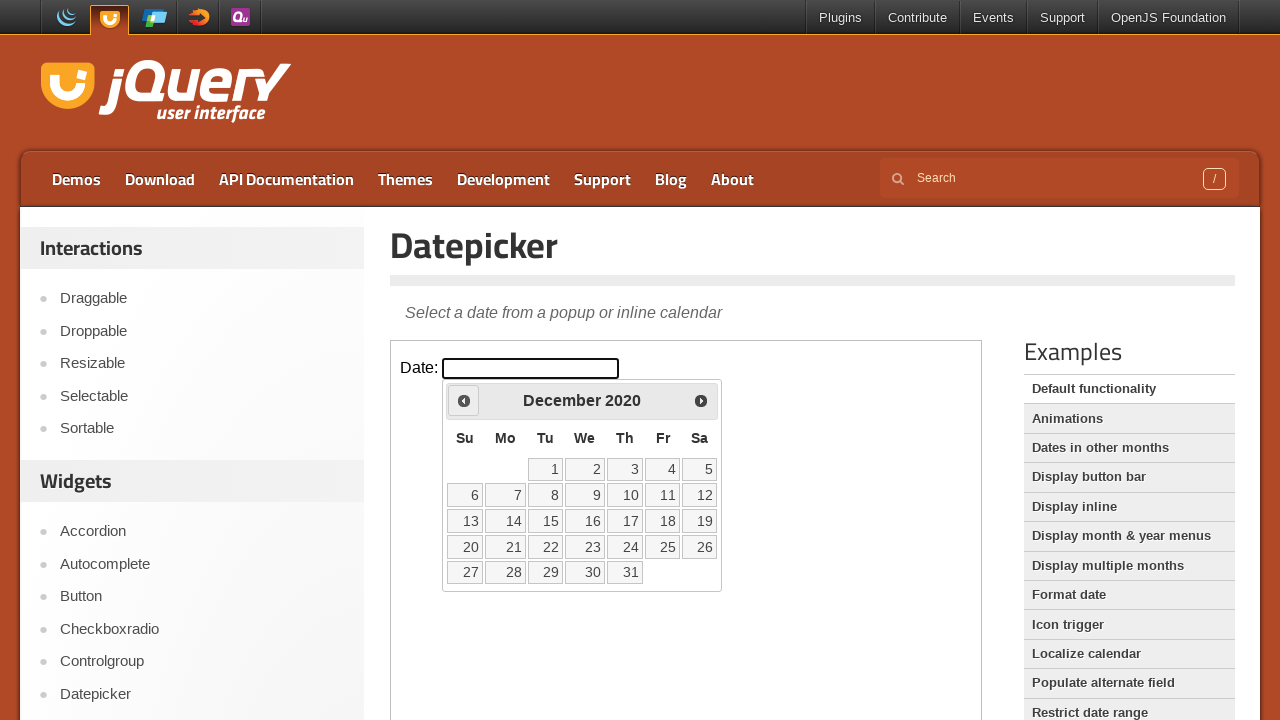

Clicked the Previous button to navigate to an earlier month at (464, 400) on iframe >> nth=0 >> internal:control=enter-frame >> a[title='Prev']
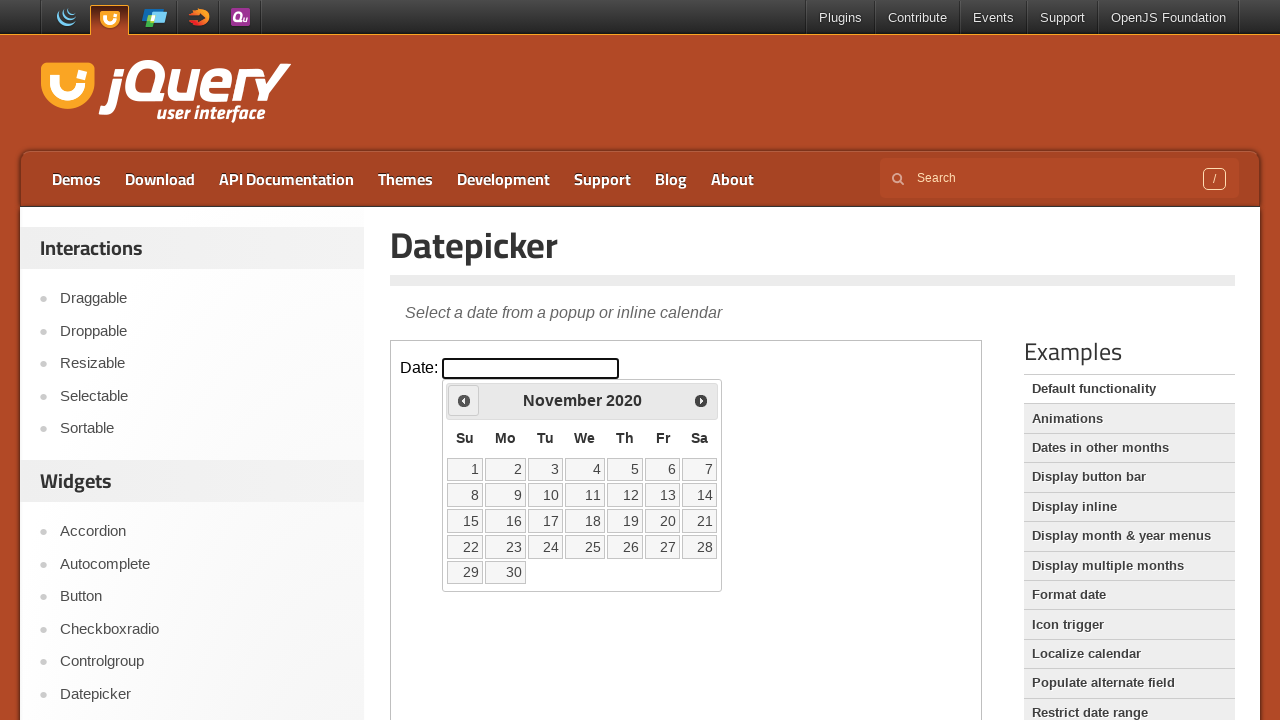

Checked current month and year: November 2020
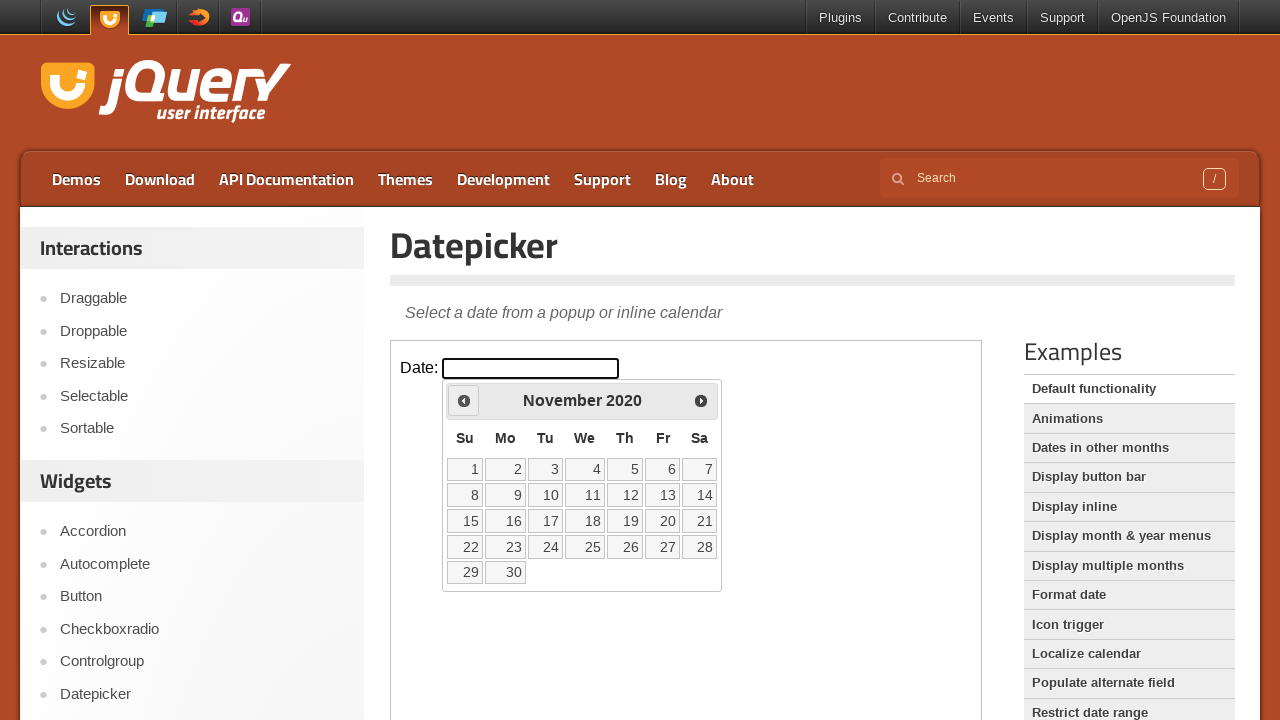

Clicked the Previous button to navigate to an earlier month at (464, 400) on iframe >> nth=0 >> internal:control=enter-frame >> a[title='Prev']
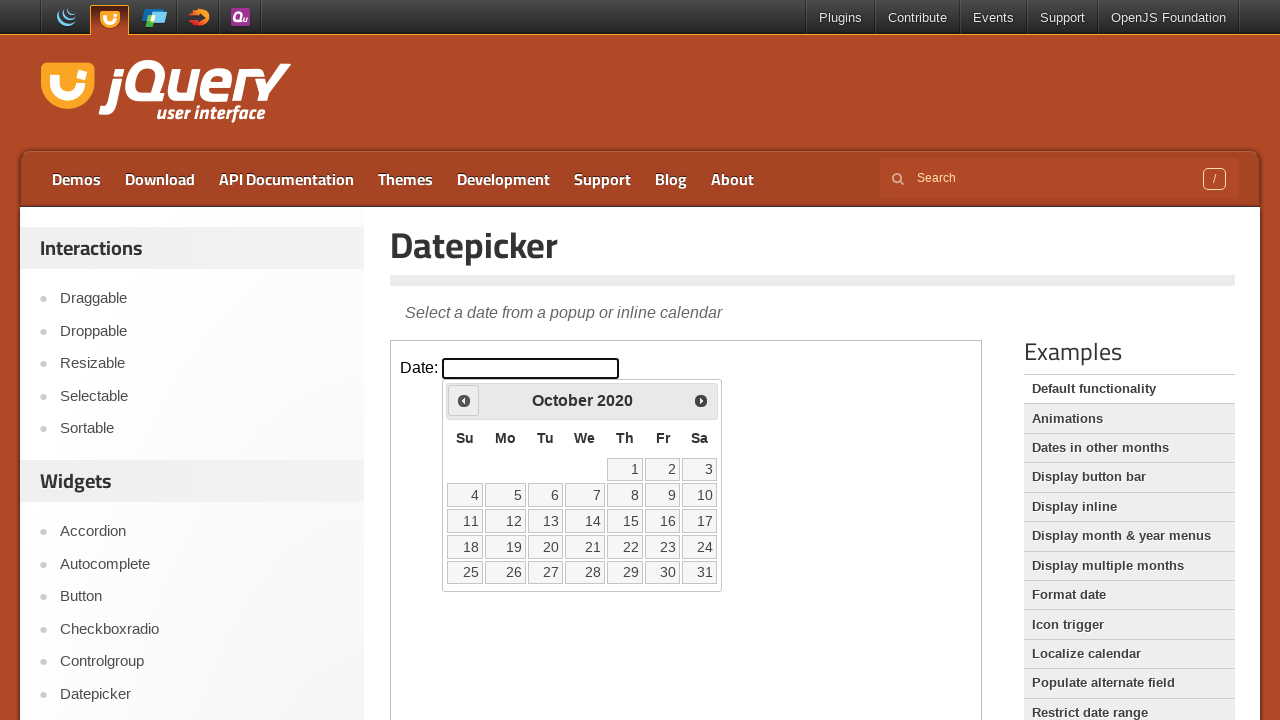

Checked current month and year: October 2020
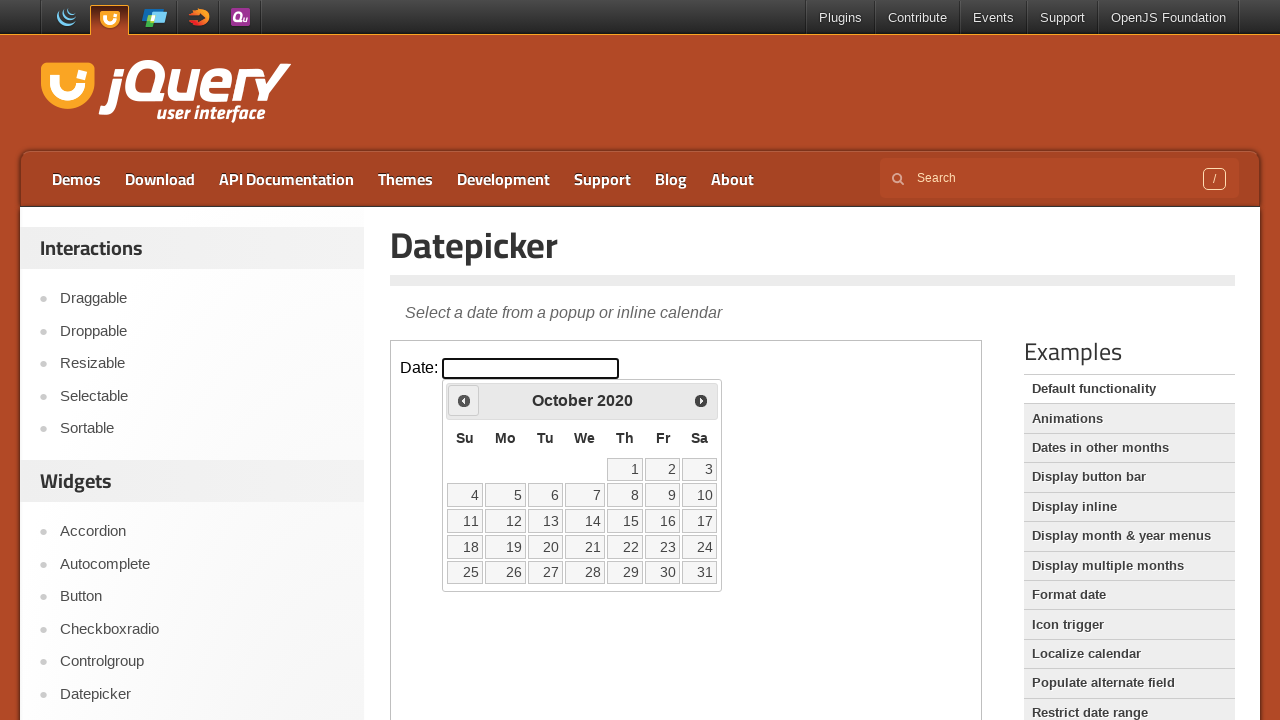

Clicked the Previous button to navigate to an earlier month at (464, 400) on iframe >> nth=0 >> internal:control=enter-frame >> a[title='Prev']
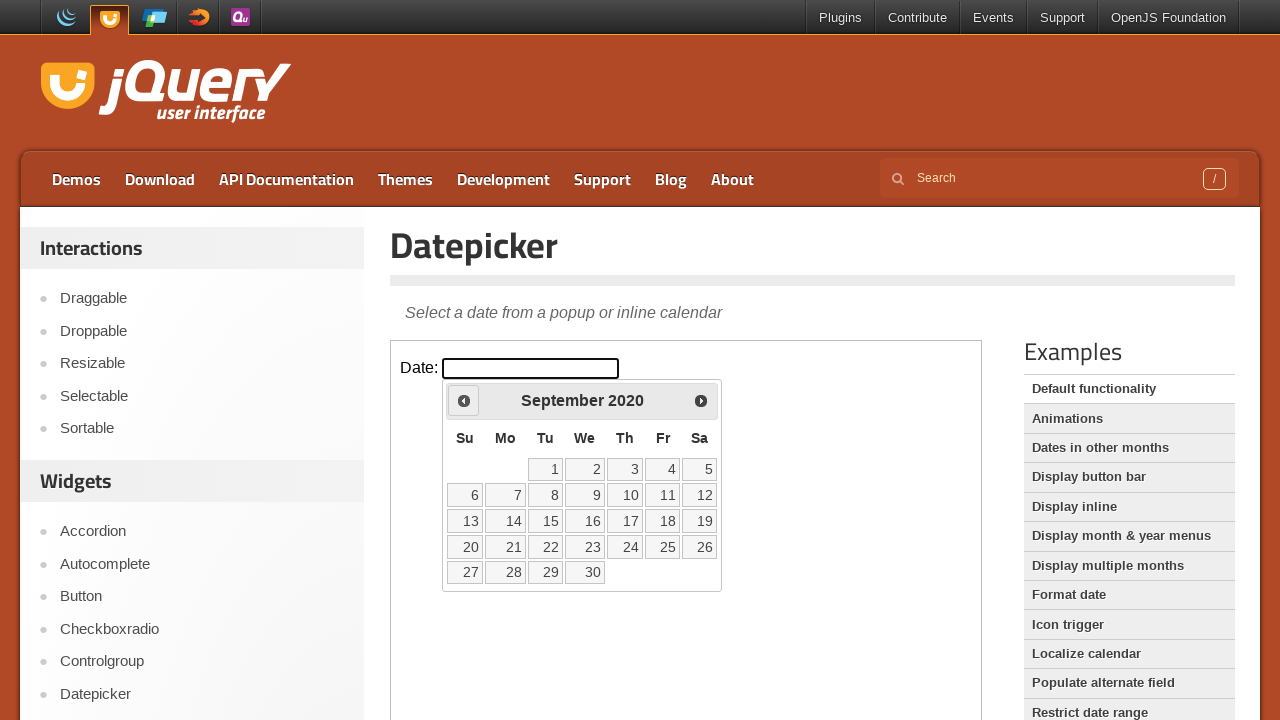

Checked current month and year: September 2020
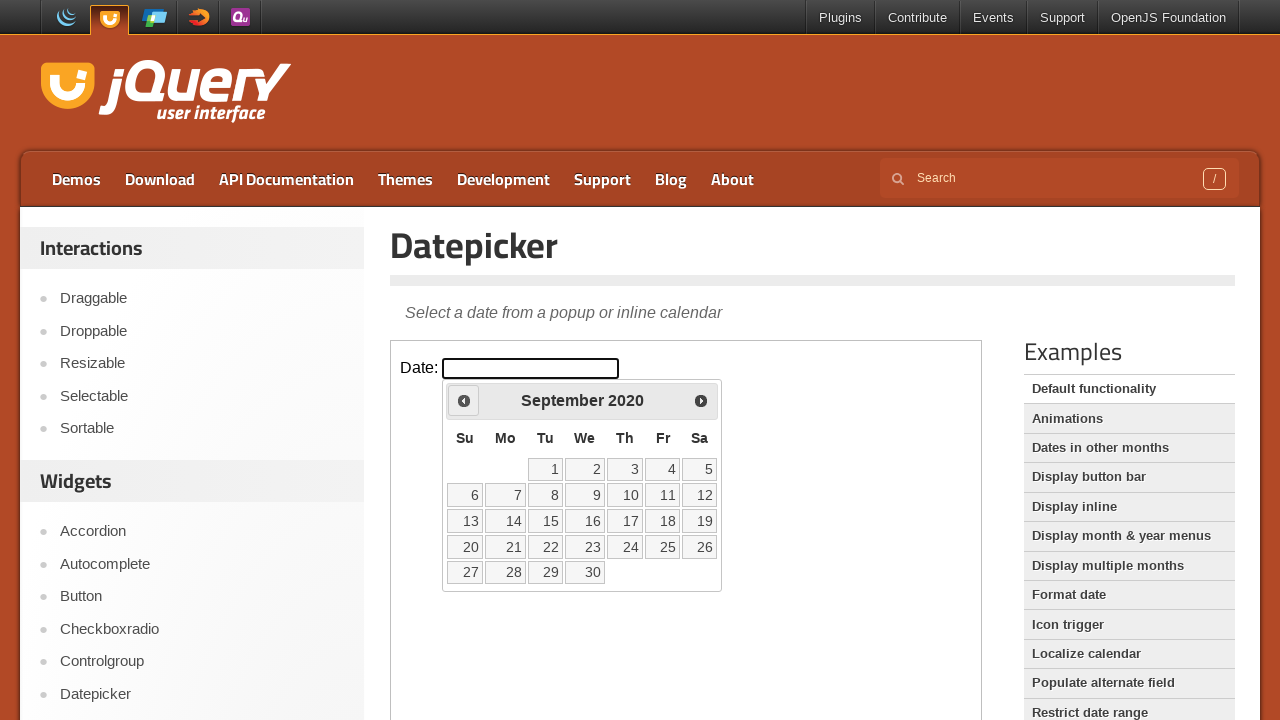

Clicked the Previous button to navigate to an earlier month at (464, 400) on iframe >> nth=0 >> internal:control=enter-frame >> a[title='Prev']
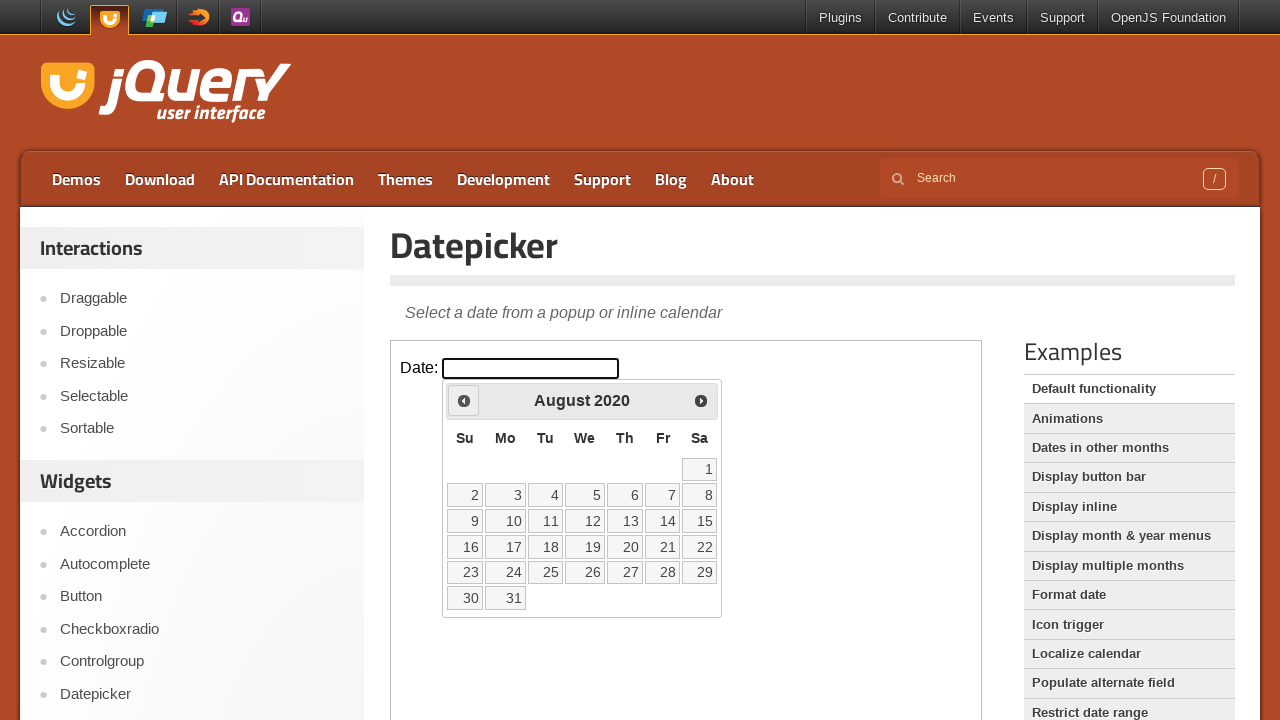

Checked current month and year: August 2020
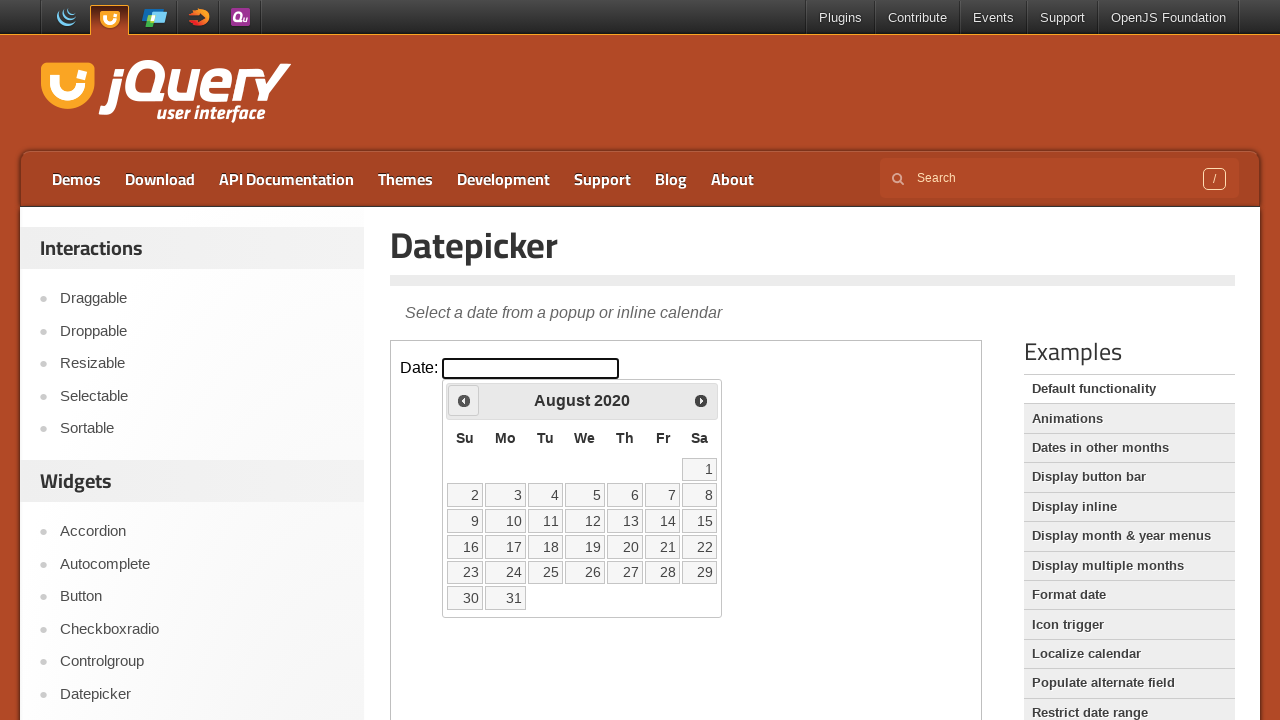

Clicked the Previous button to navigate to an earlier month at (464, 400) on iframe >> nth=0 >> internal:control=enter-frame >> a[title='Prev']
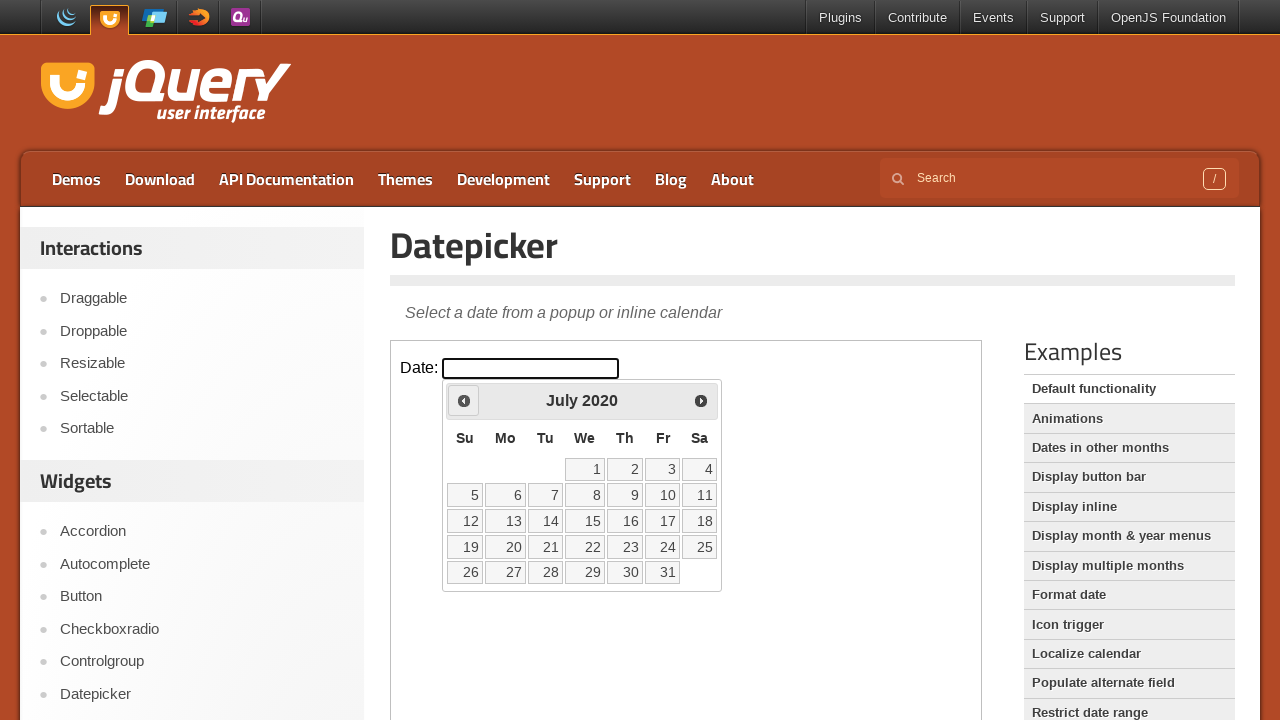

Checked current month and year: July 2020
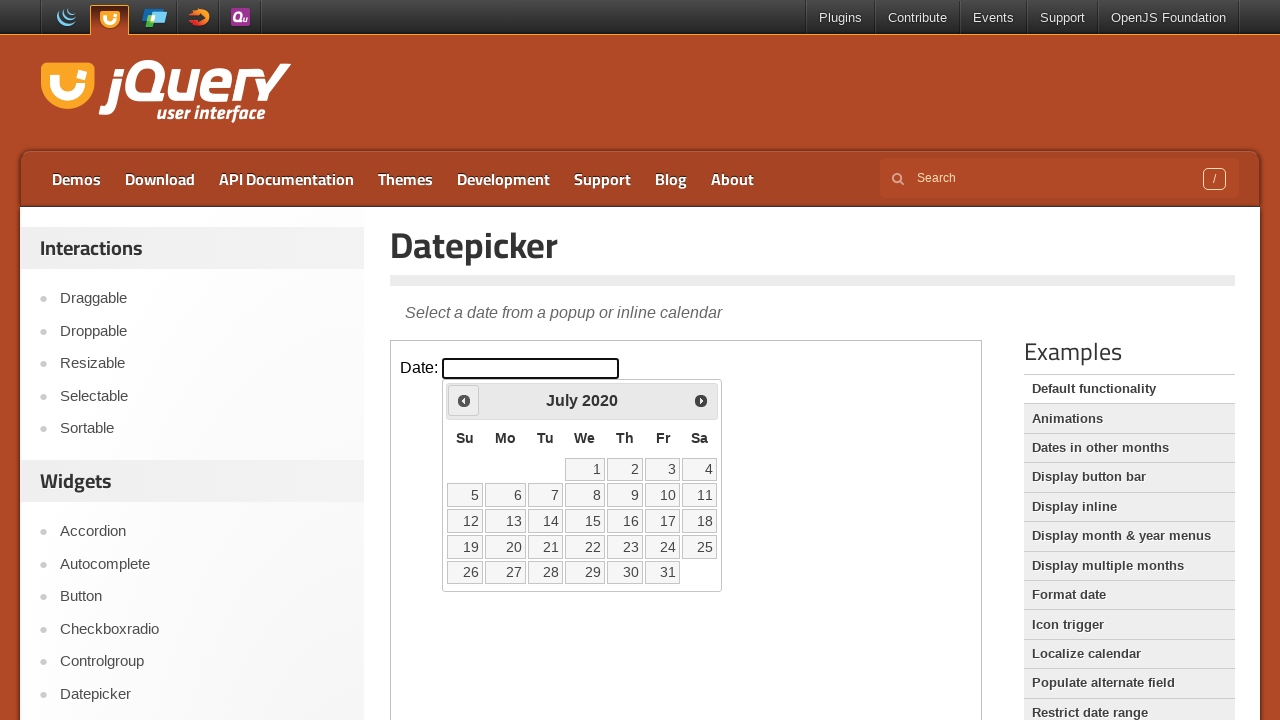

Selected July 12, 2020 from the datepicker calendar at (465, 521) on iframe >> nth=0 >> internal:control=enter-frame >> table.ui-datepicker-calendar 
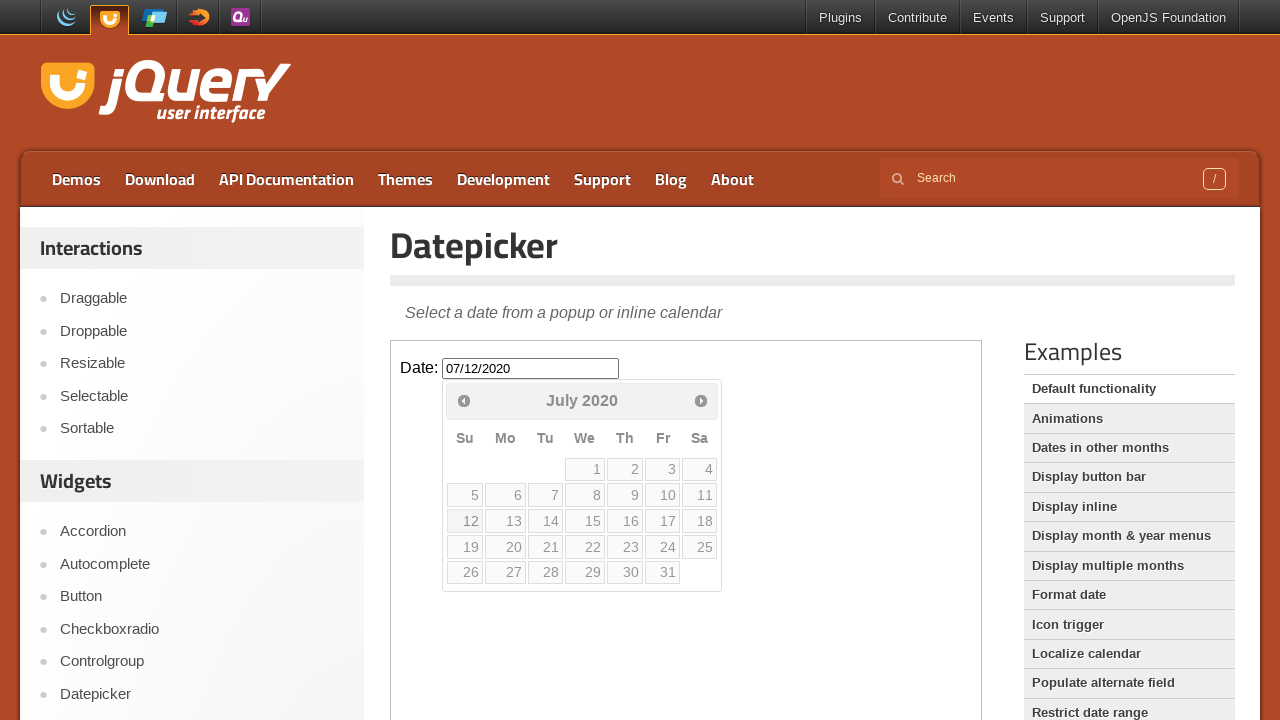

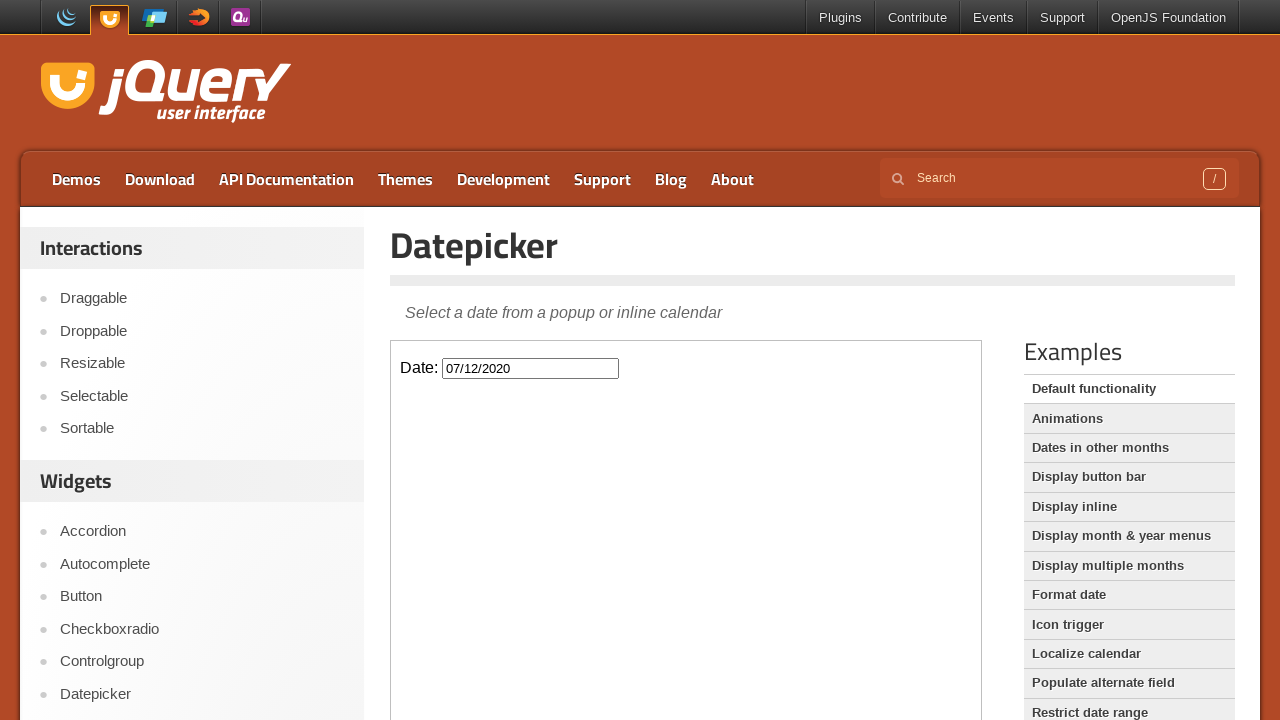